Fills out a large form by populating all text input fields with the same value and submits it, then handles the resulting alert

Starting URL: https://suninjuly.github.io/huge_form.html

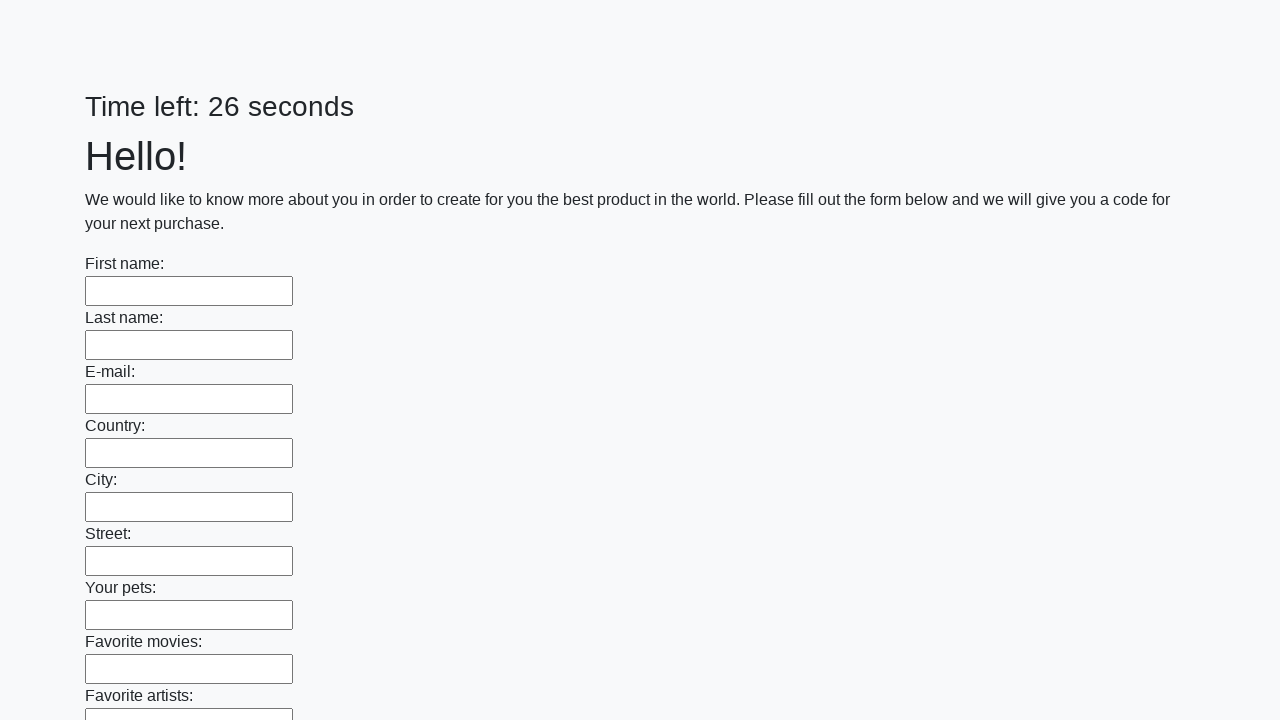

Located all text input fields on the form
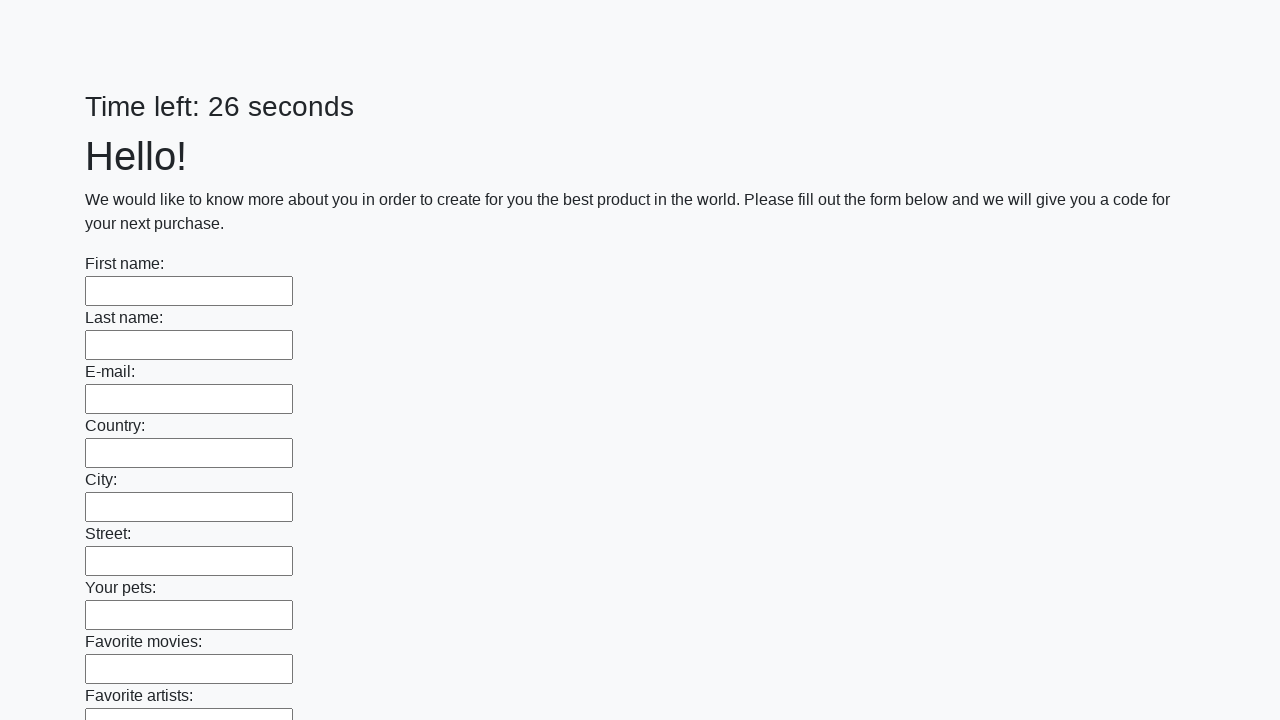

Filled a text input field with 'Value' on input[type="text"] >> nth=0
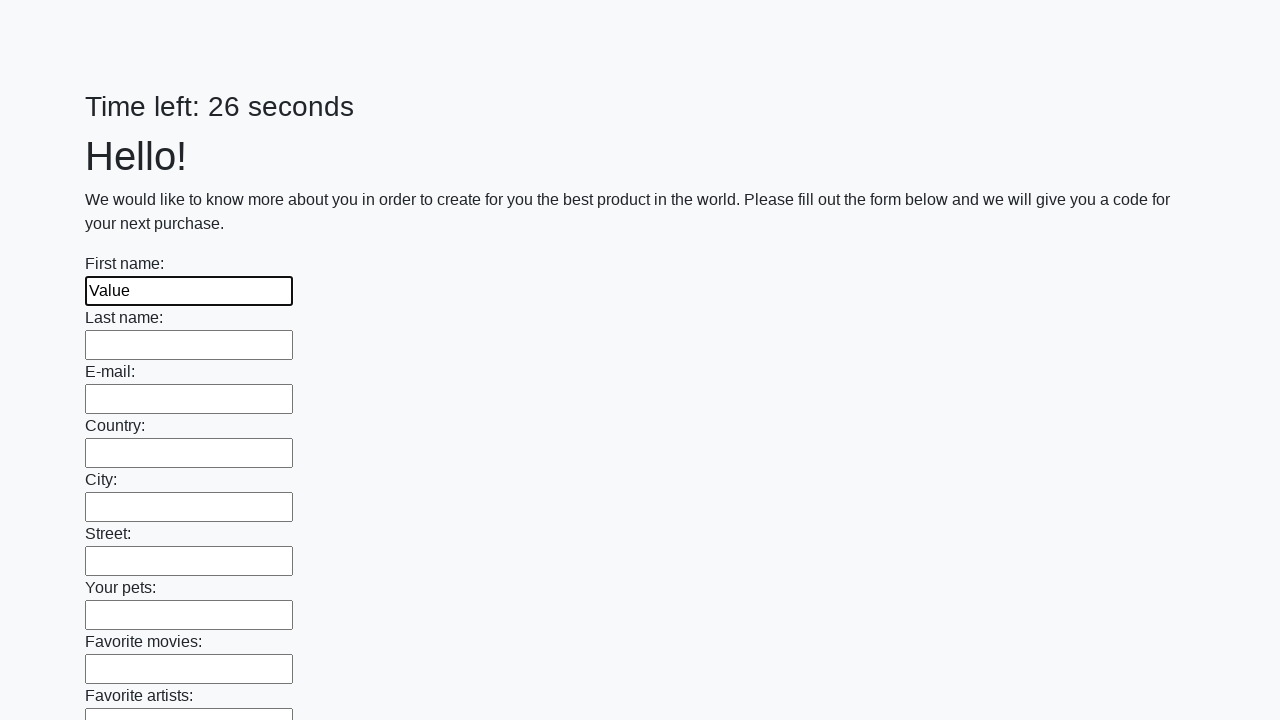

Filled a text input field with 'Value' on input[type="text"] >> nth=1
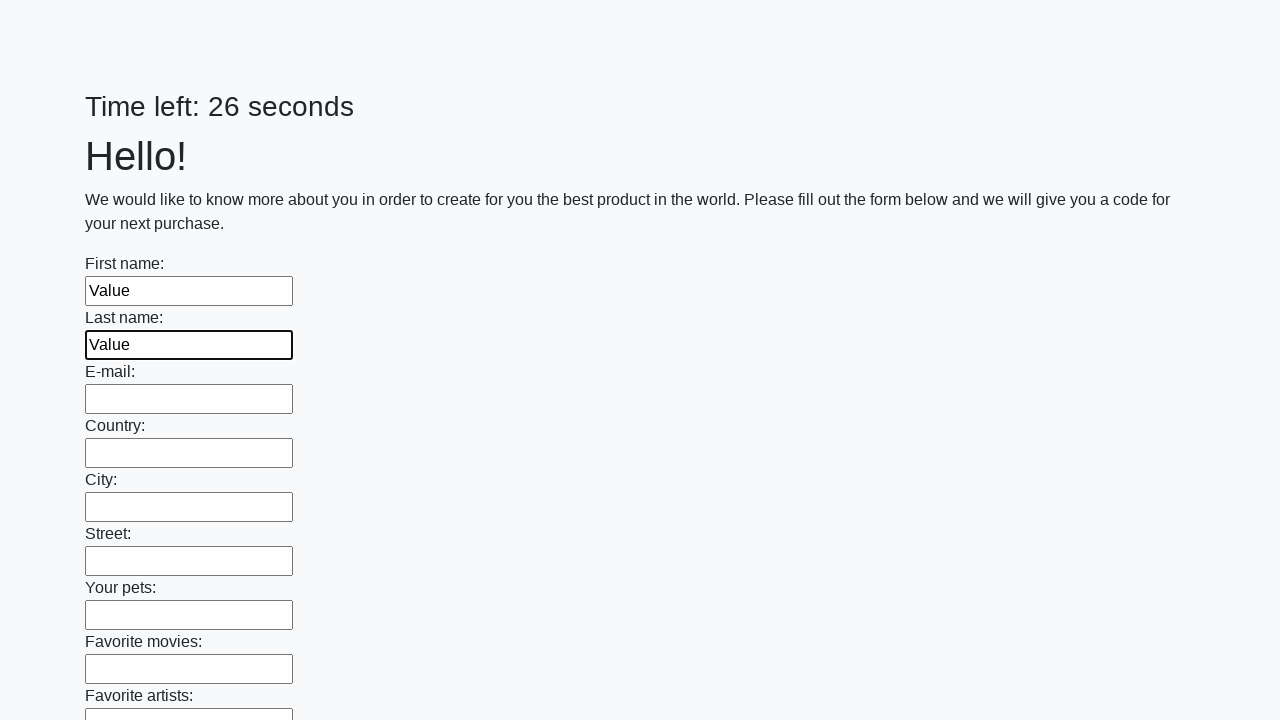

Filled a text input field with 'Value' on input[type="text"] >> nth=2
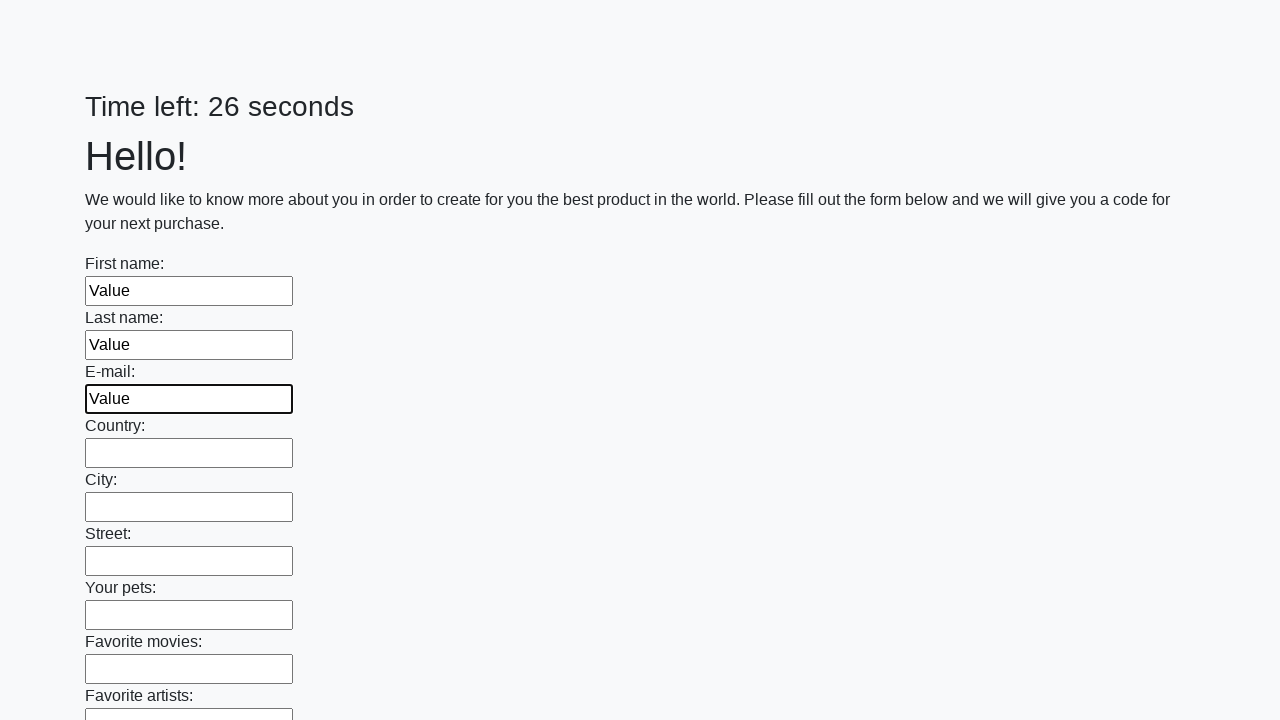

Filled a text input field with 'Value' on input[type="text"] >> nth=3
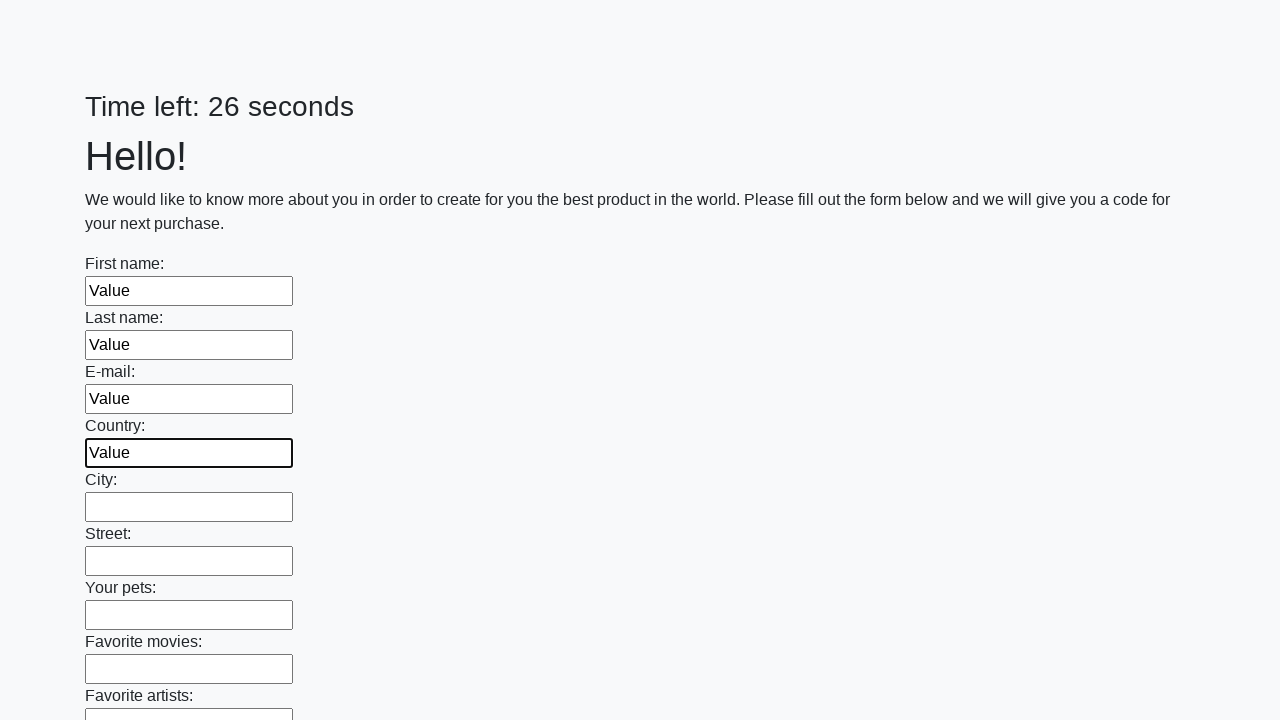

Filled a text input field with 'Value' on input[type="text"] >> nth=4
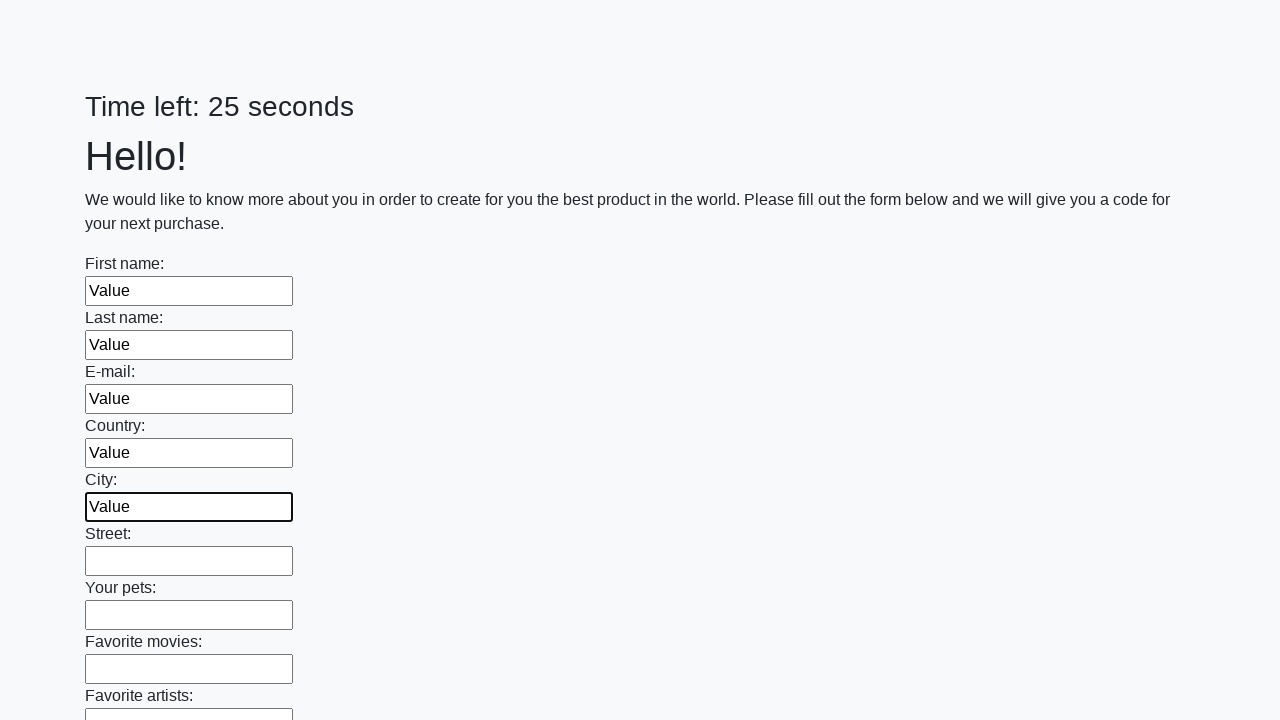

Filled a text input field with 'Value' on input[type="text"] >> nth=5
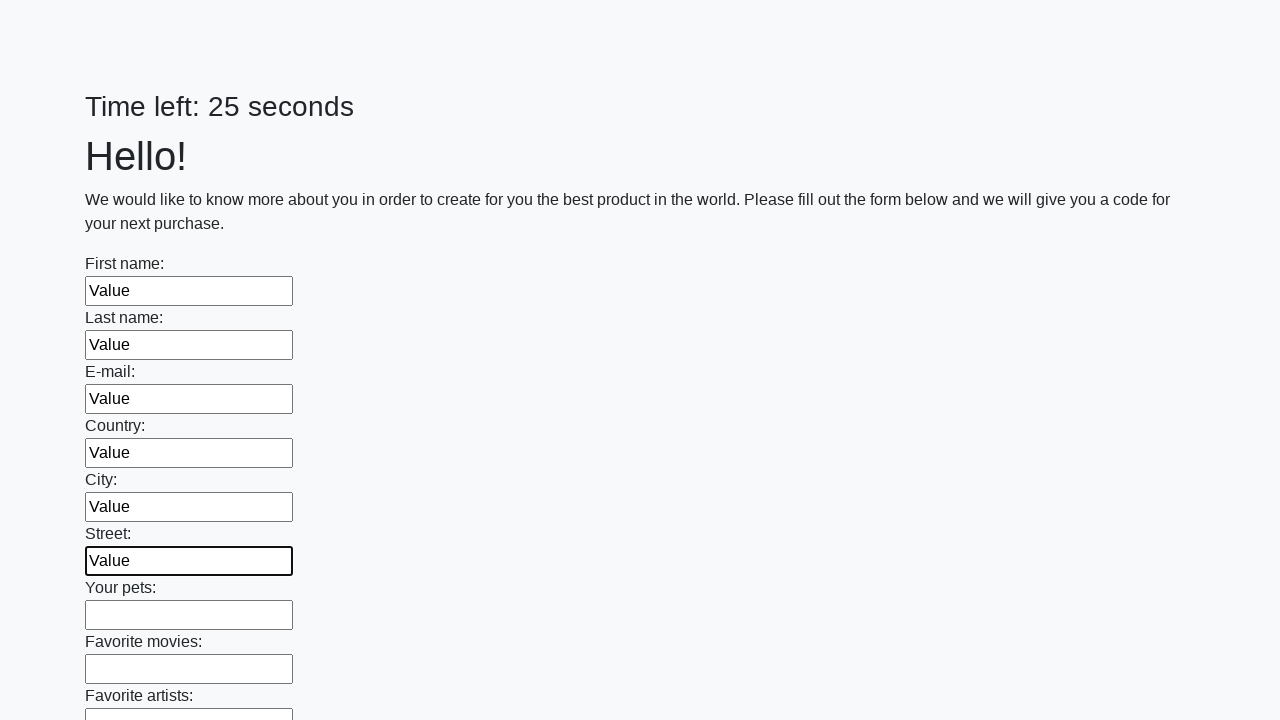

Filled a text input field with 'Value' on input[type="text"] >> nth=6
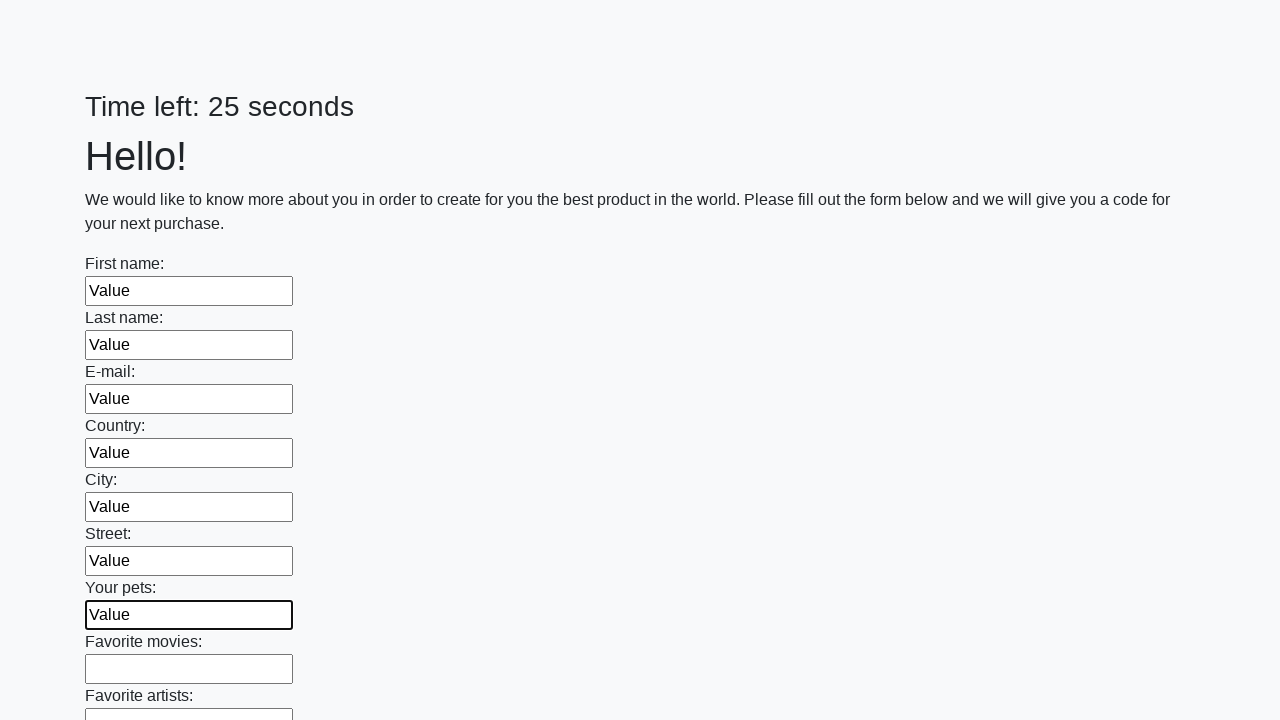

Filled a text input field with 'Value' on input[type="text"] >> nth=7
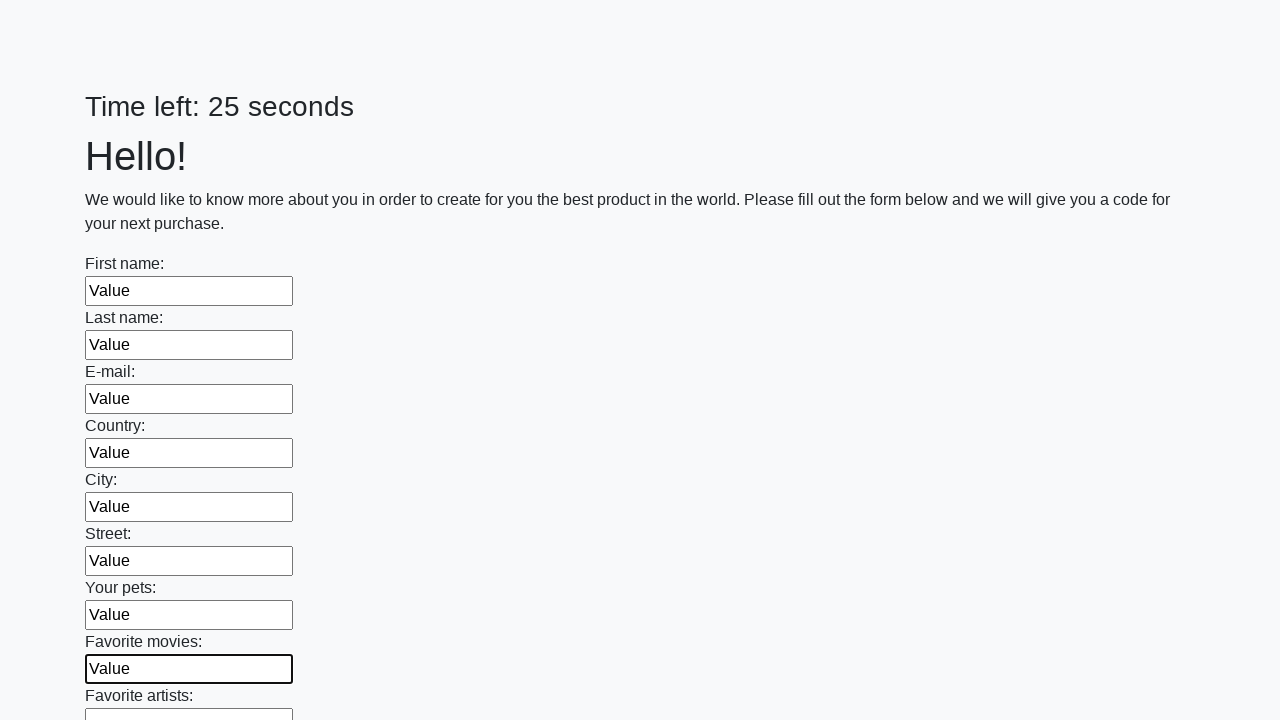

Filled a text input field with 'Value' on input[type="text"] >> nth=8
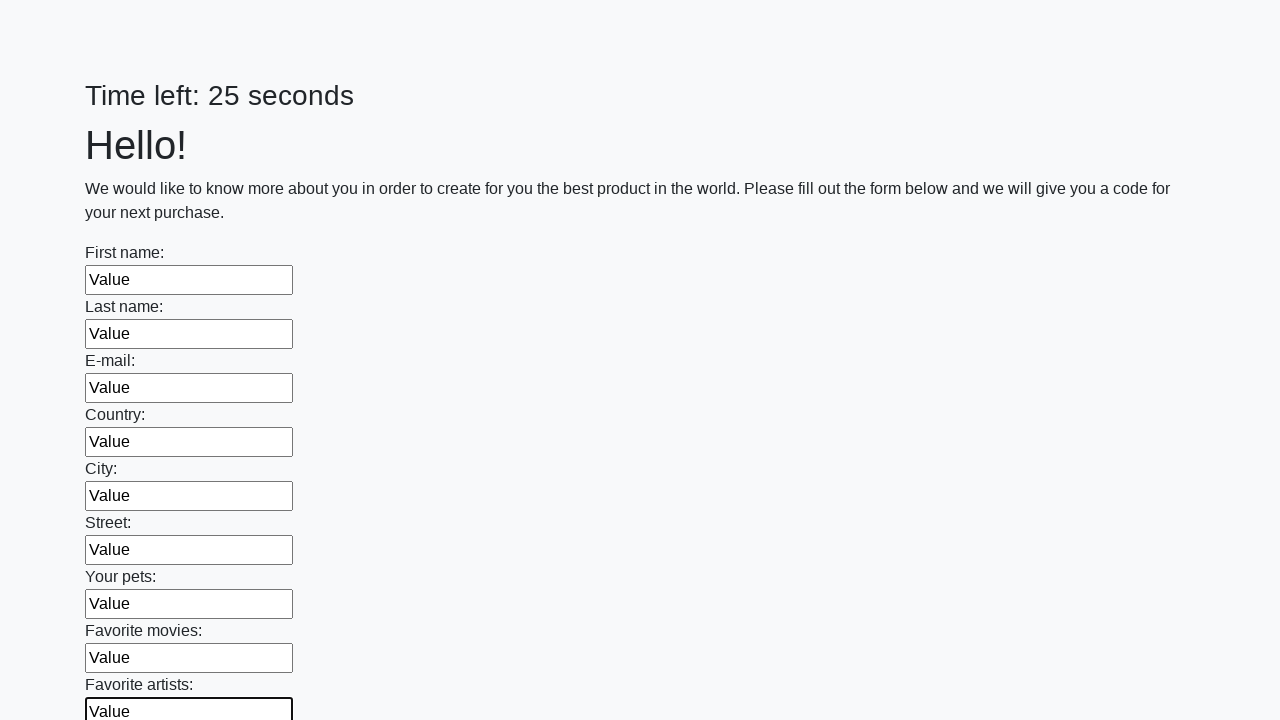

Filled a text input field with 'Value' on input[type="text"] >> nth=9
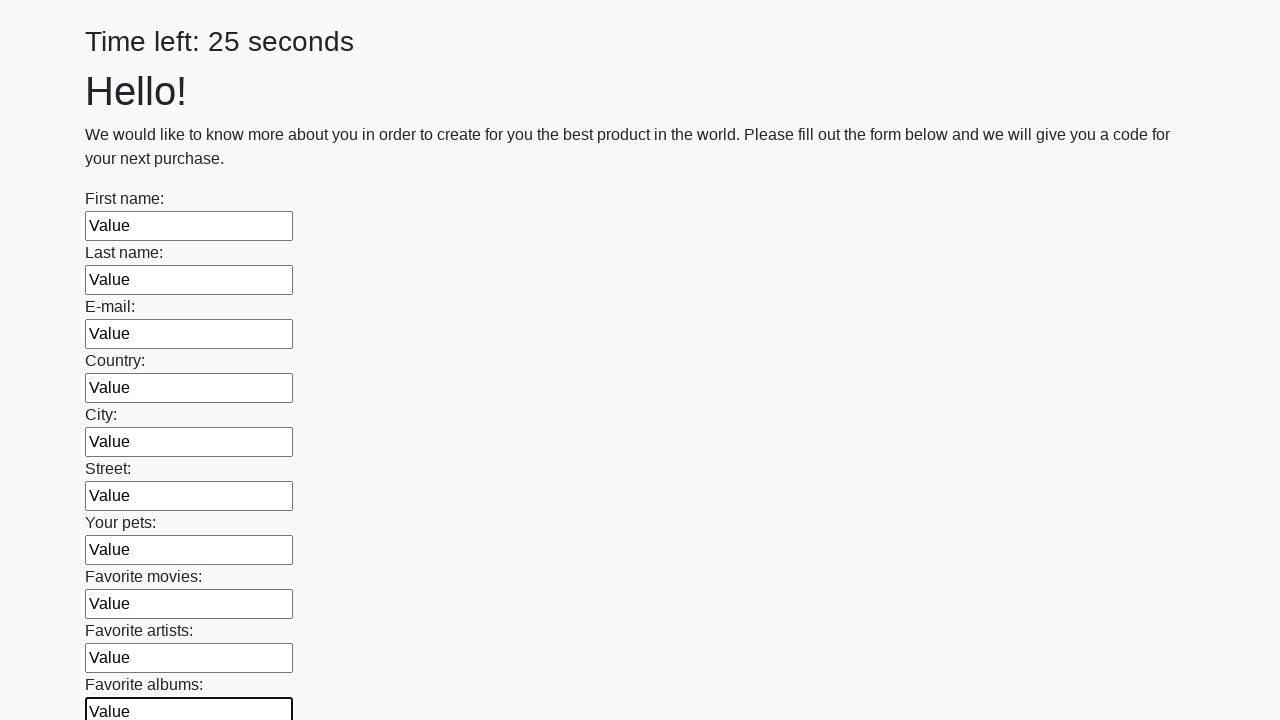

Filled a text input field with 'Value' on input[type="text"] >> nth=10
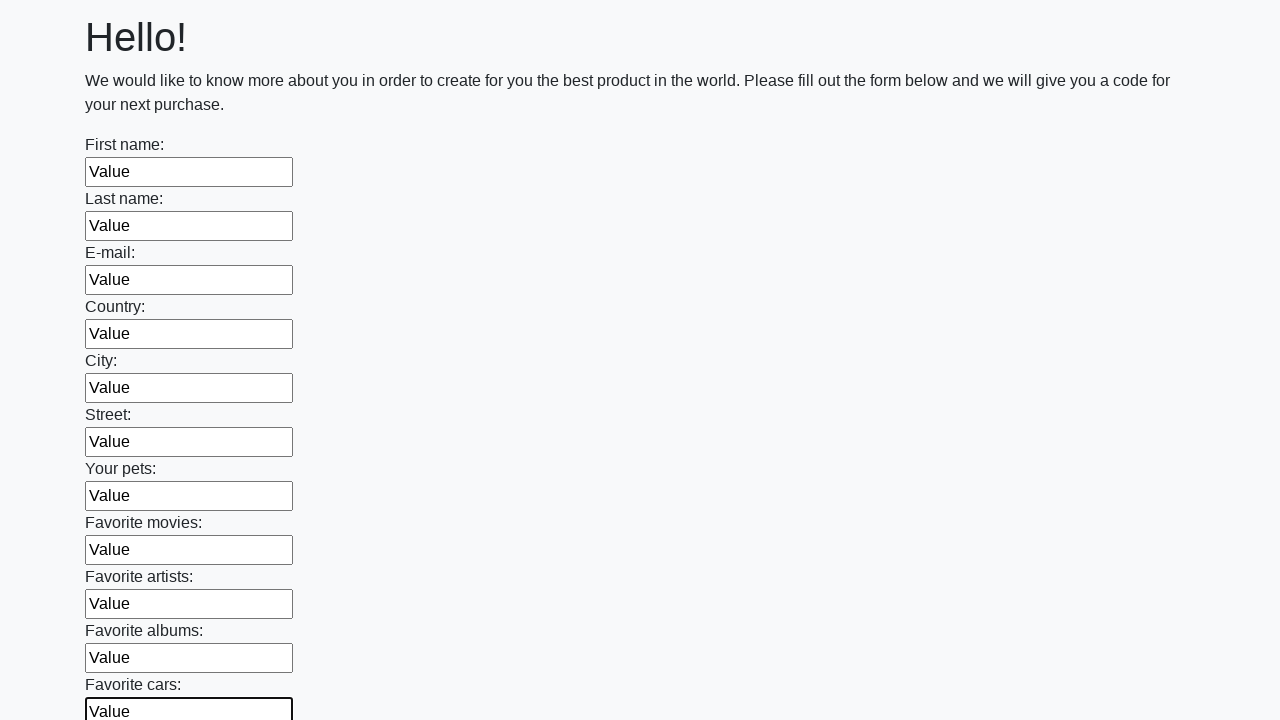

Filled a text input field with 'Value' on input[type="text"] >> nth=11
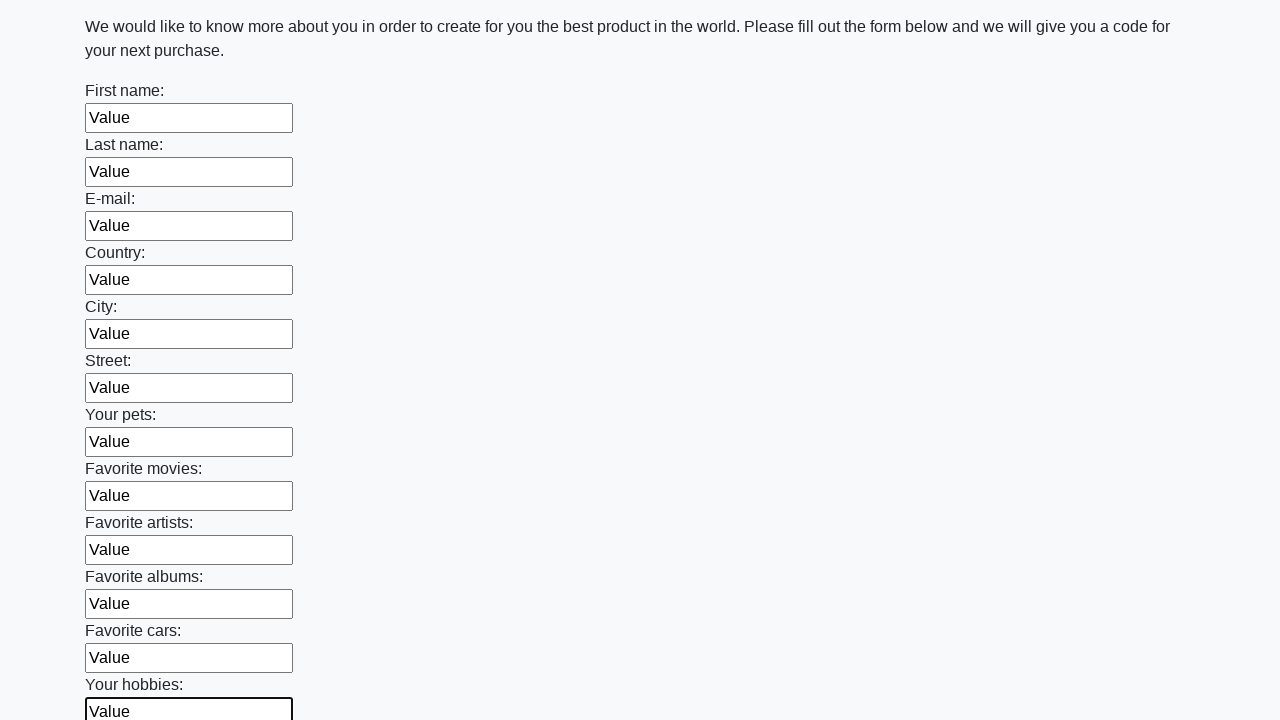

Filled a text input field with 'Value' on input[type="text"] >> nth=12
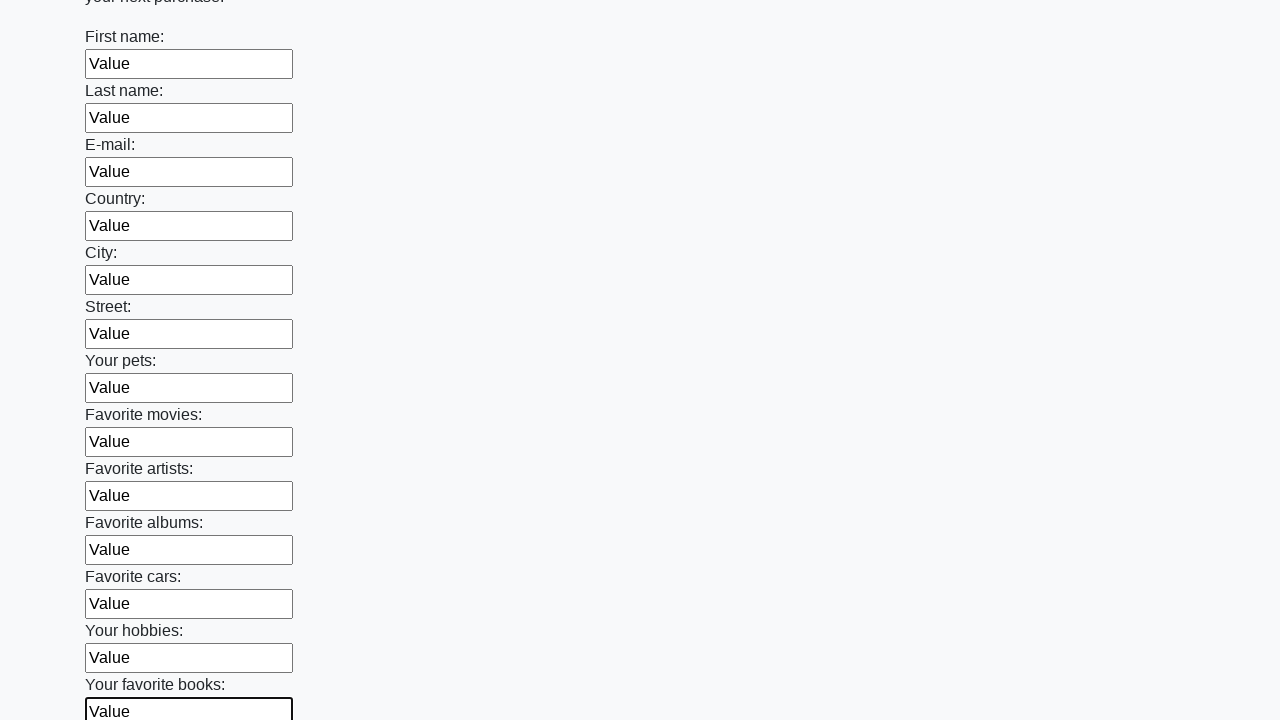

Filled a text input field with 'Value' on input[type="text"] >> nth=13
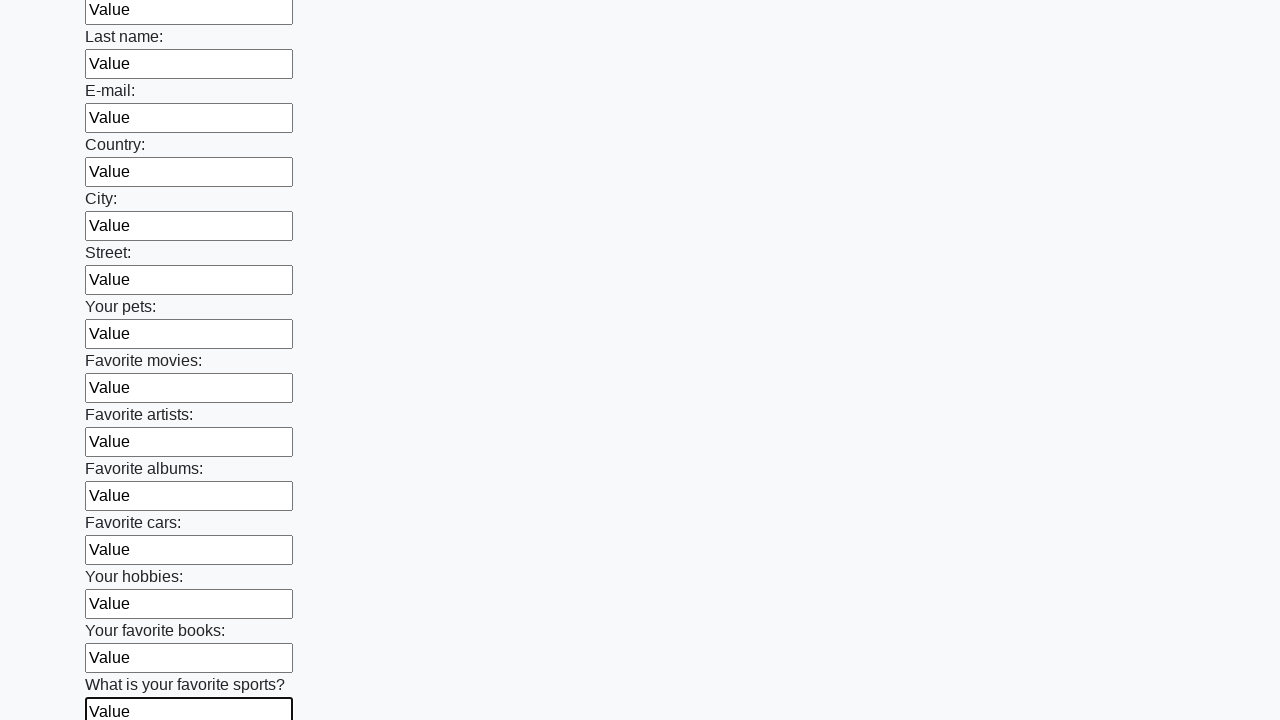

Filled a text input field with 'Value' on input[type="text"] >> nth=14
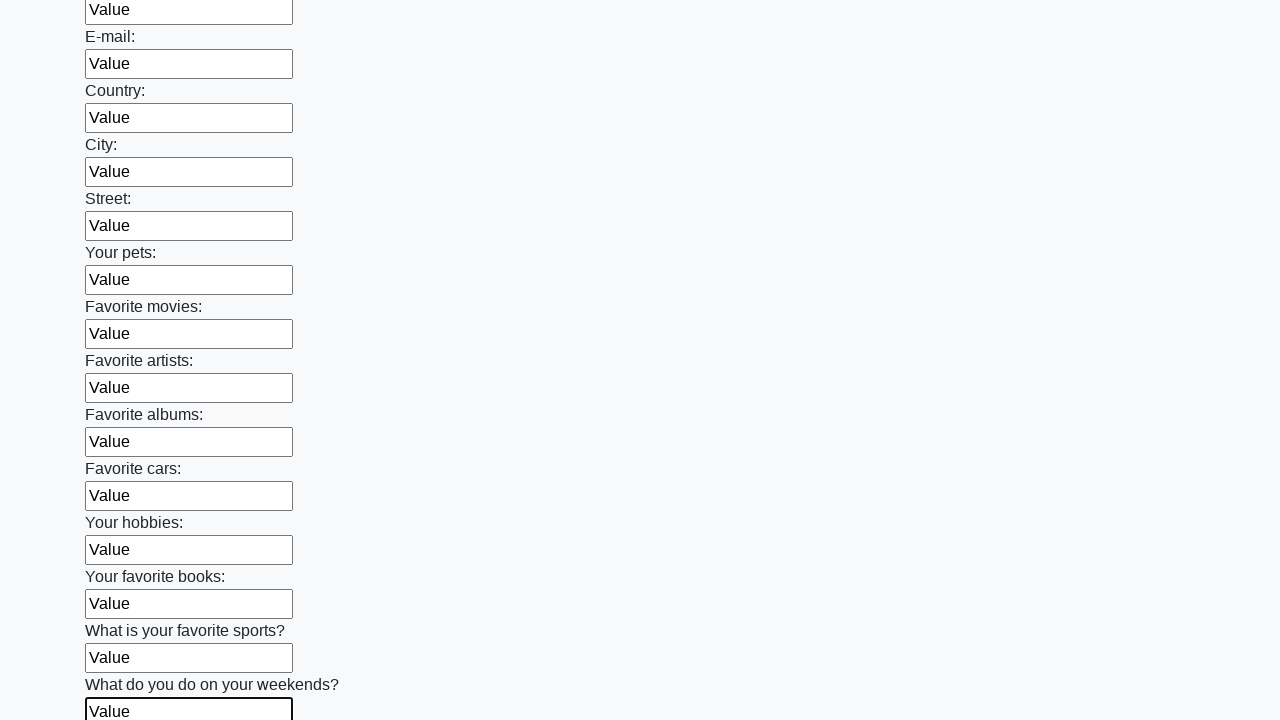

Filled a text input field with 'Value' on input[type="text"] >> nth=15
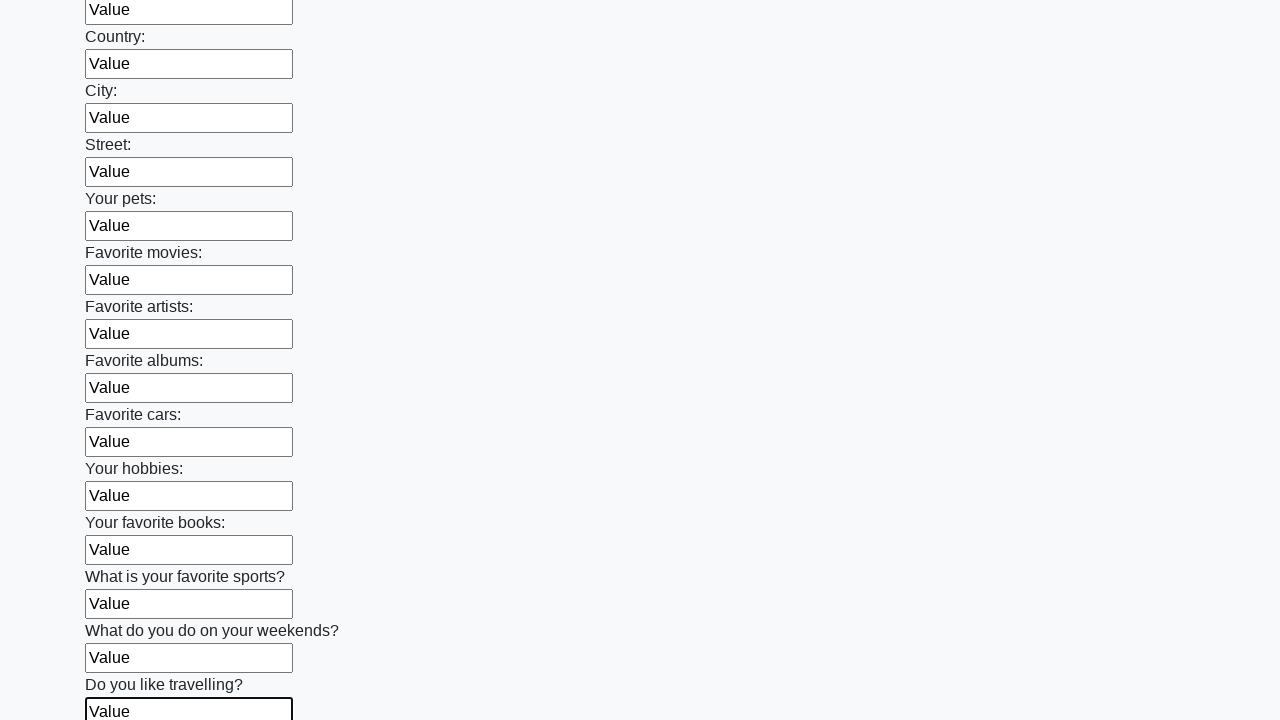

Filled a text input field with 'Value' on input[type="text"] >> nth=16
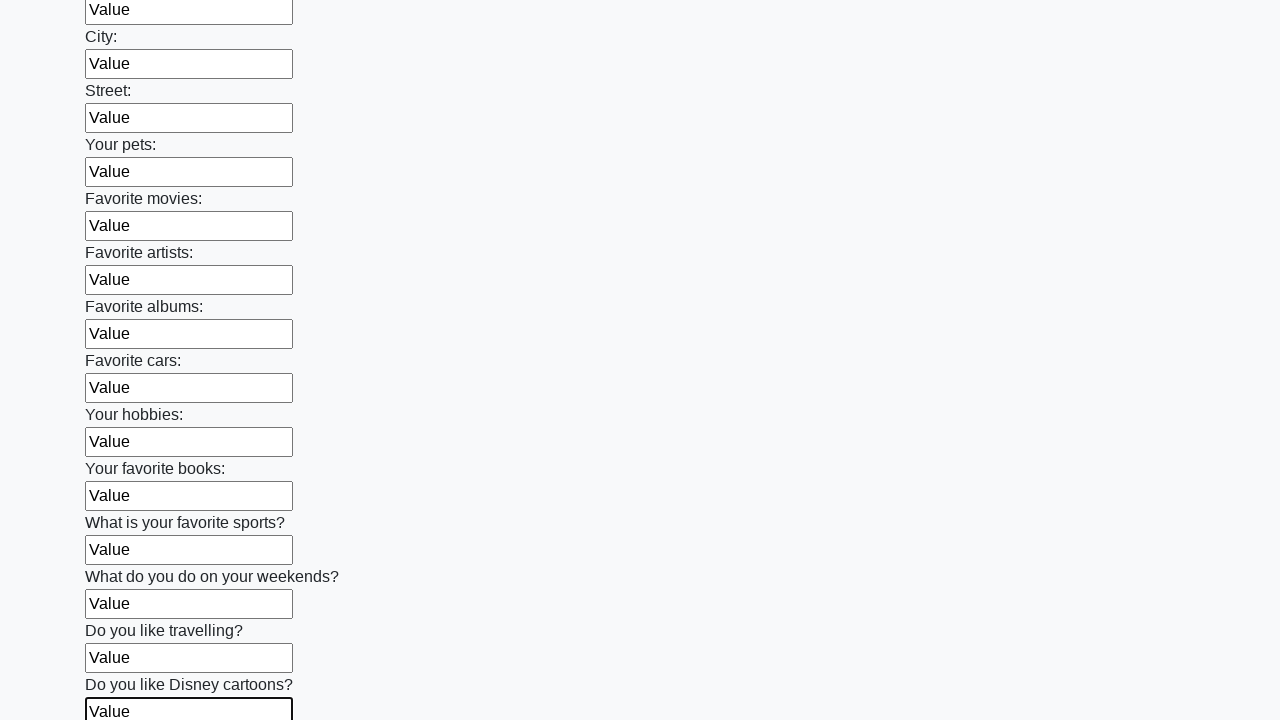

Filled a text input field with 'Value' on input[type="text"] >> nth=17
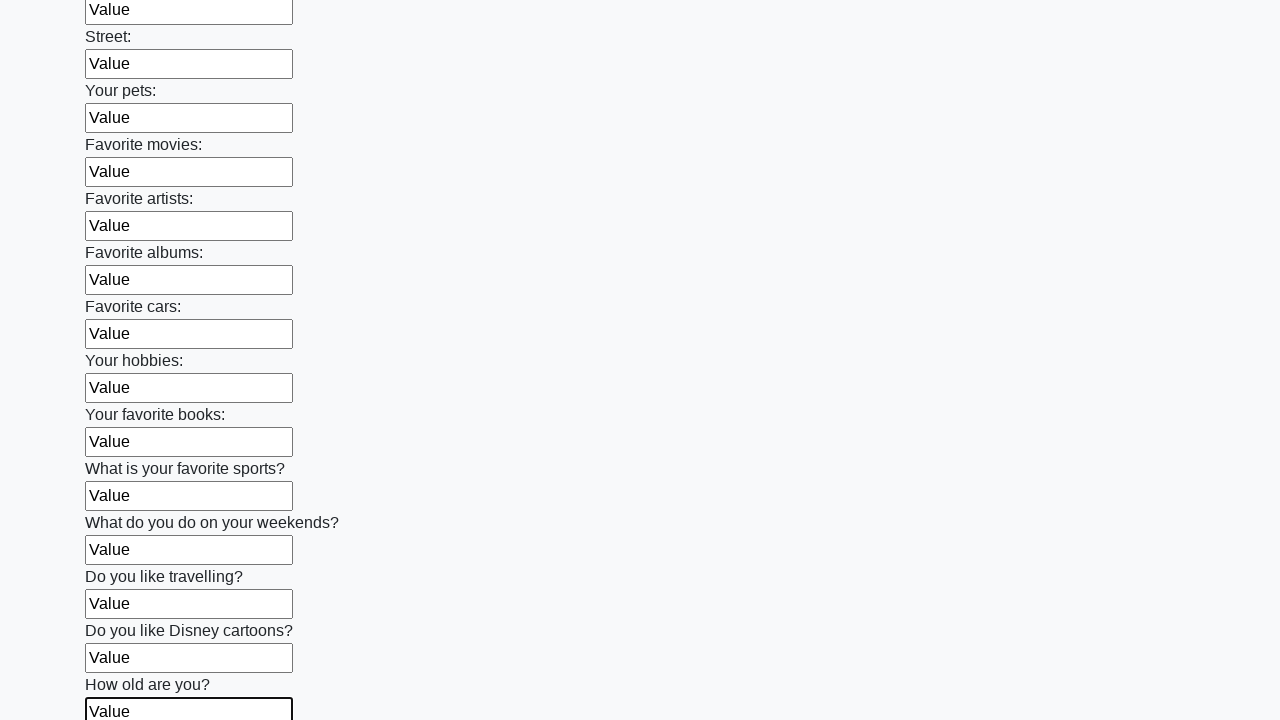

Filled a text input field with 'Value' on input[type="text"] >> nth=18
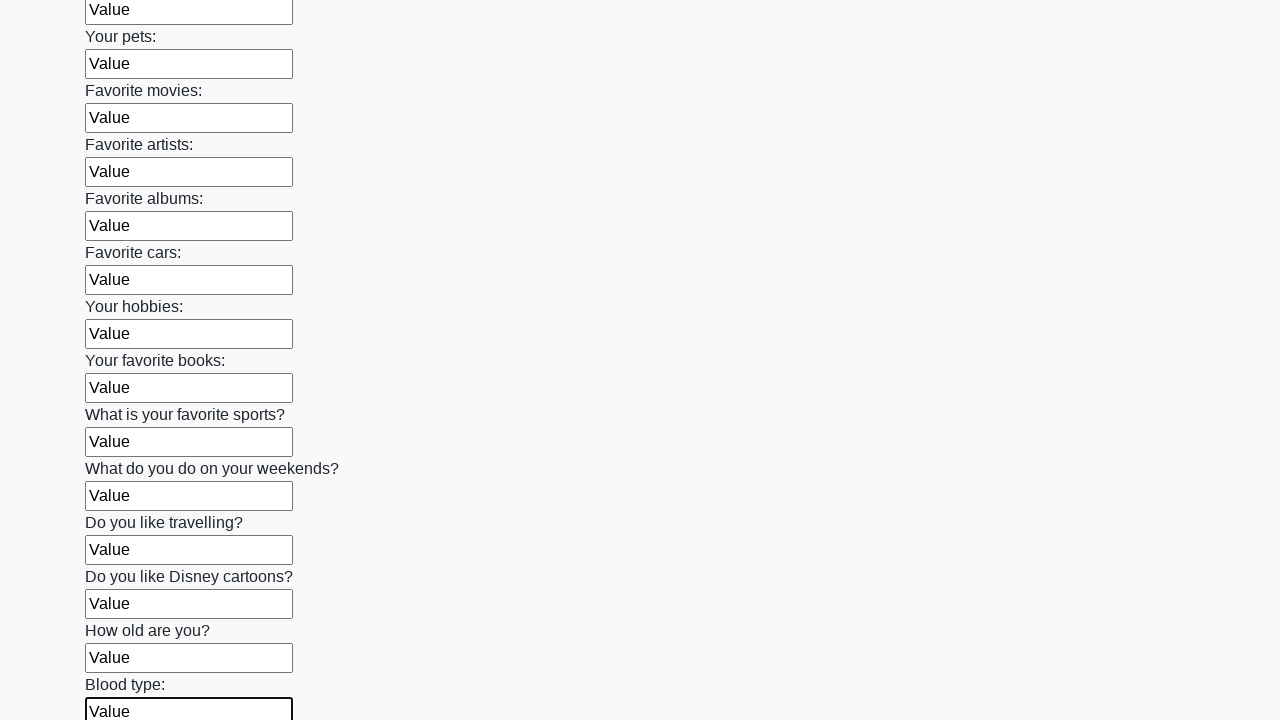

Filled a text input field with 'Value' on input[type="text"] >> nth=19
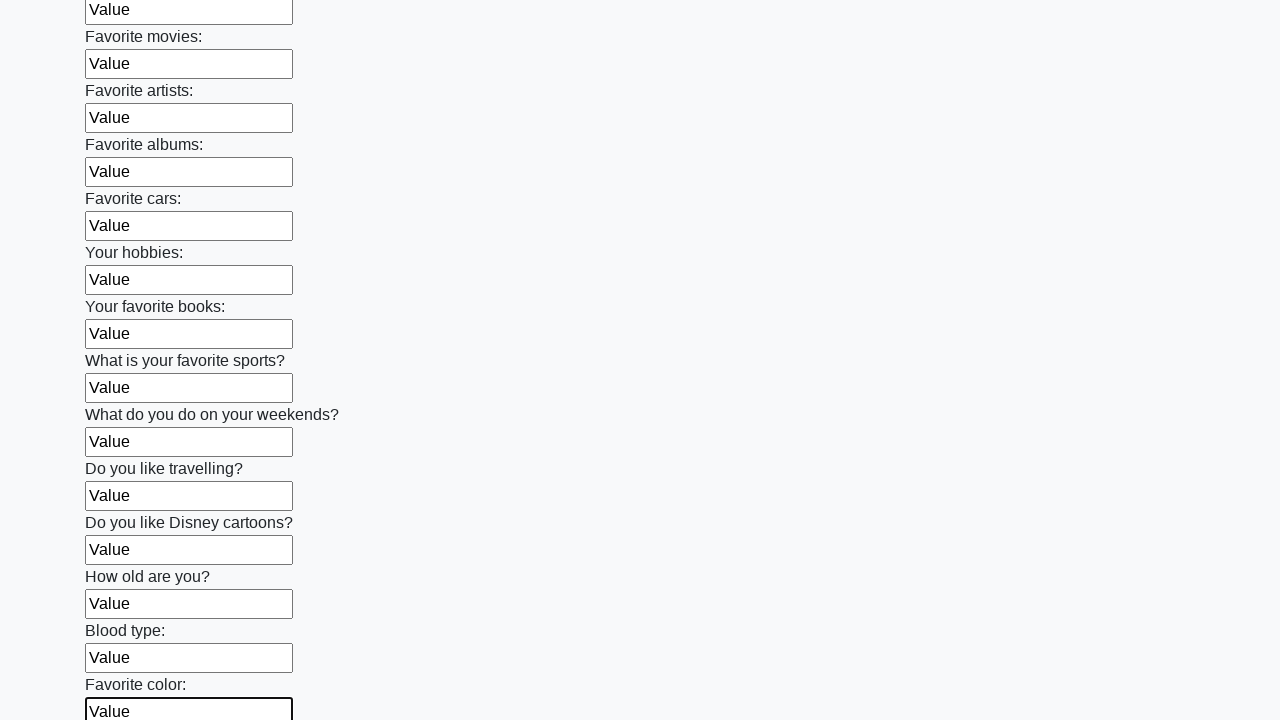

Filled a text input field with 'Value' on input[type="text"] >> nth=20
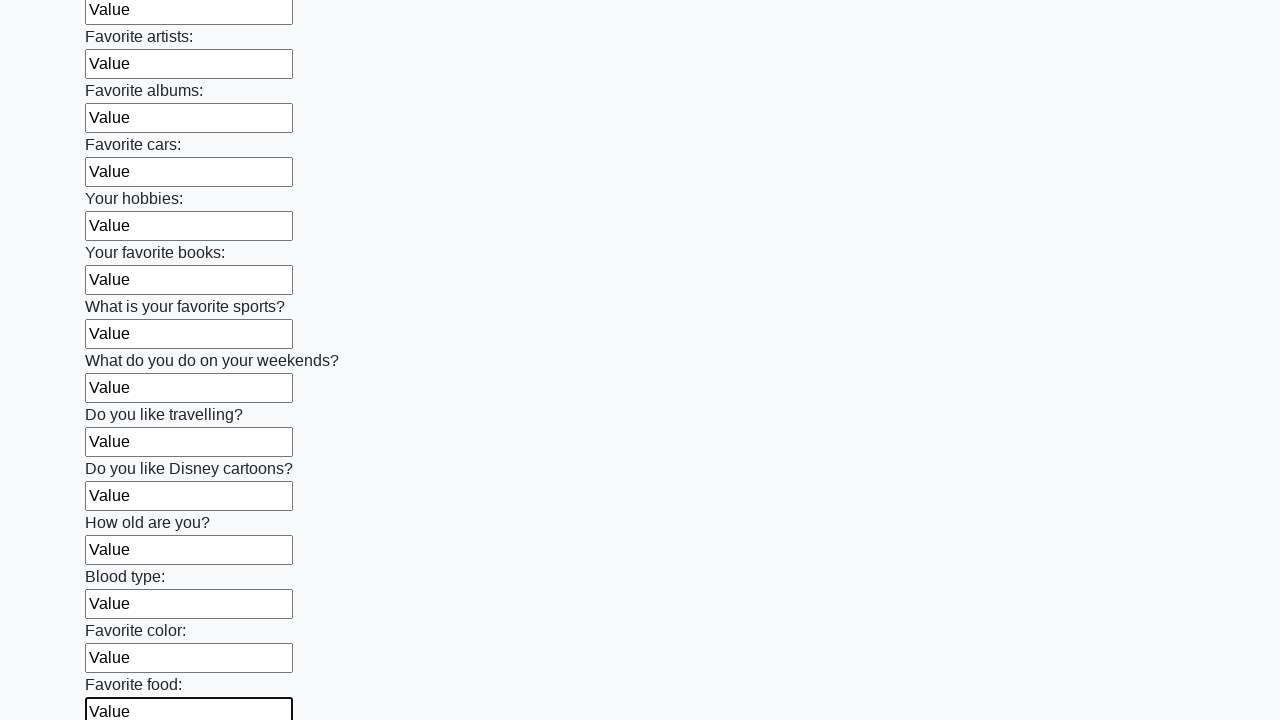

Filled a text input field with 'Value' on input[type="text"] >> nth=21
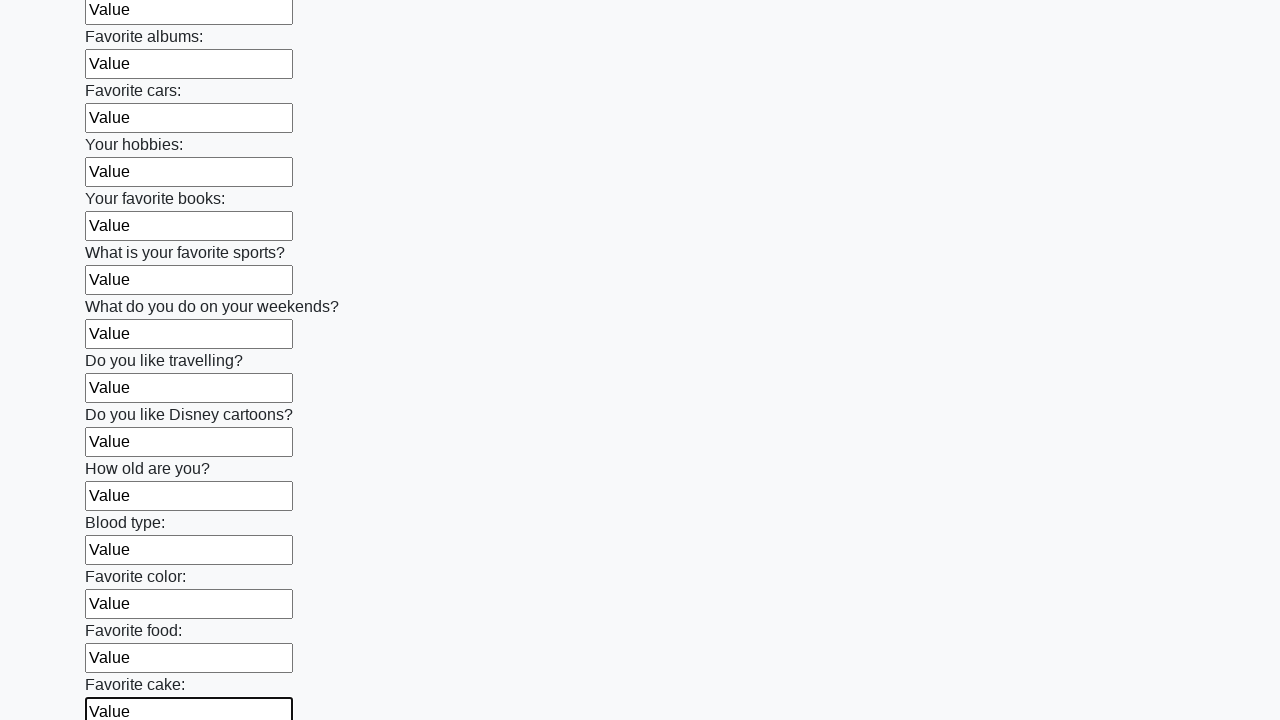

Filled a text input field with 'Value' on input[type="text"] >> nth=22
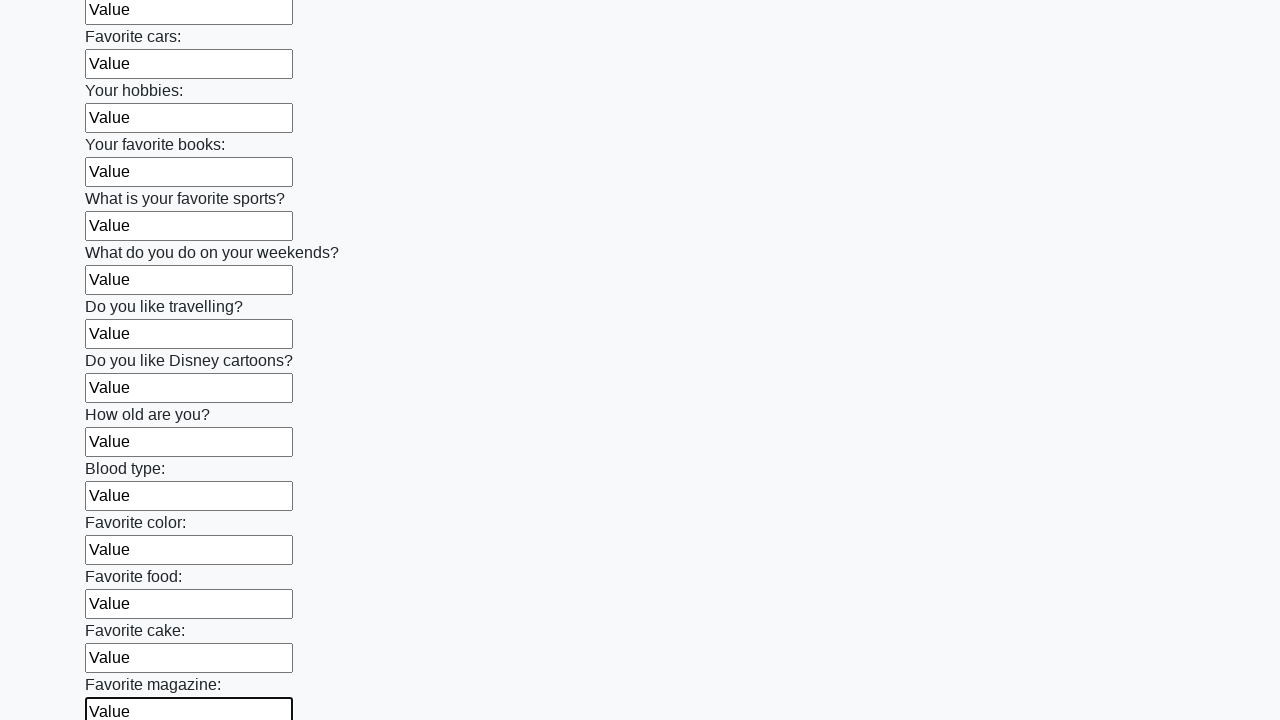

Filled a text input field with 'Value' on input[type="text"] >> nth=23
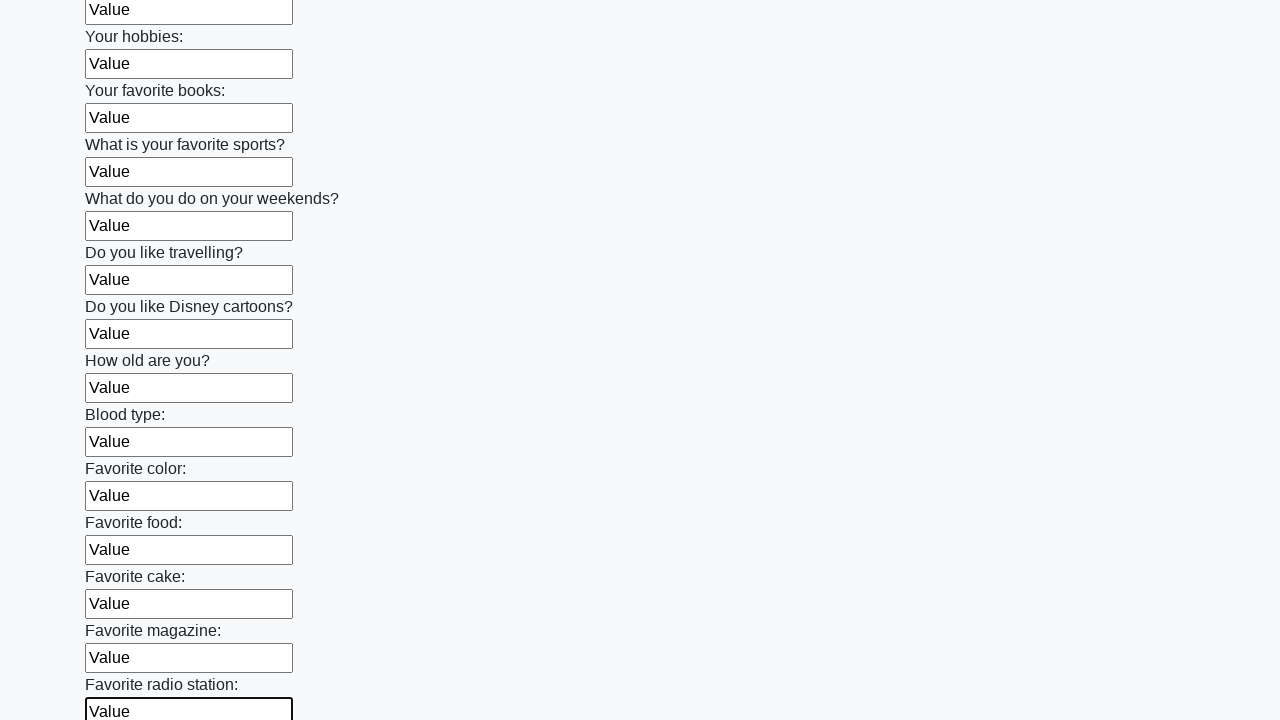

Filled a text input field with 'Value' on input[type="text"] >> nth=24
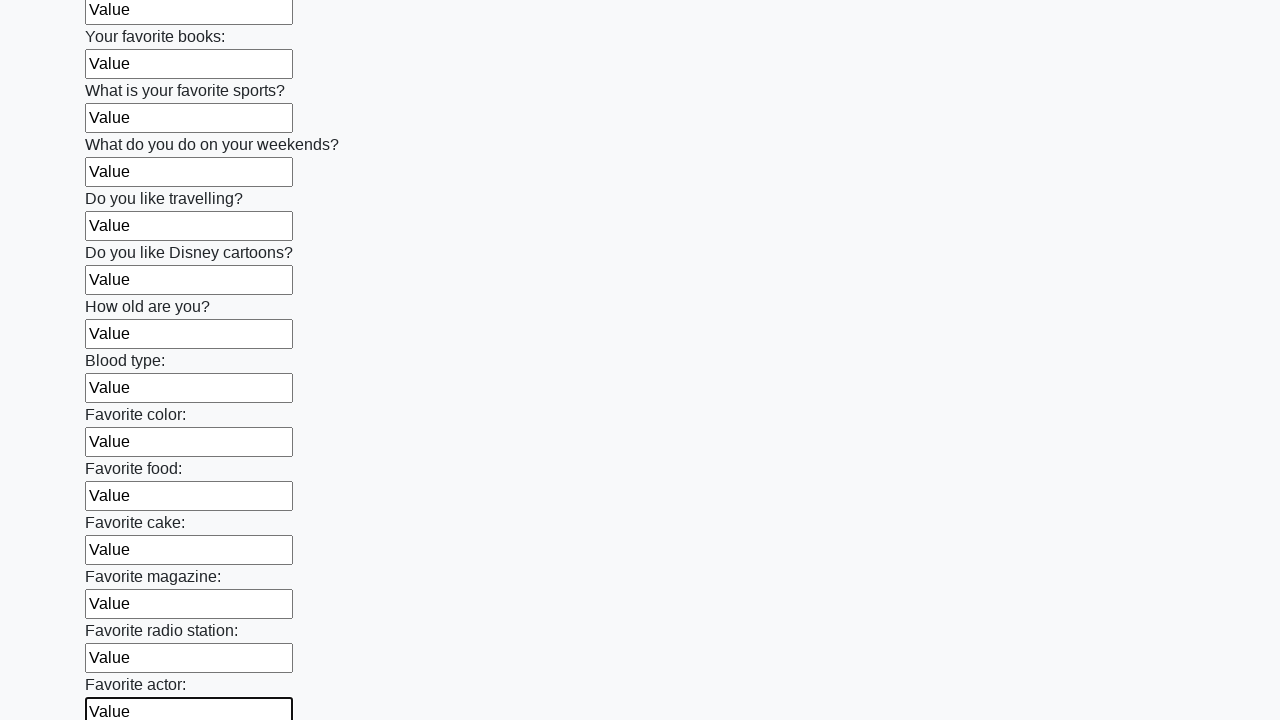

Filled a text input field with 'Value' on input[type="text"] >> nth=25
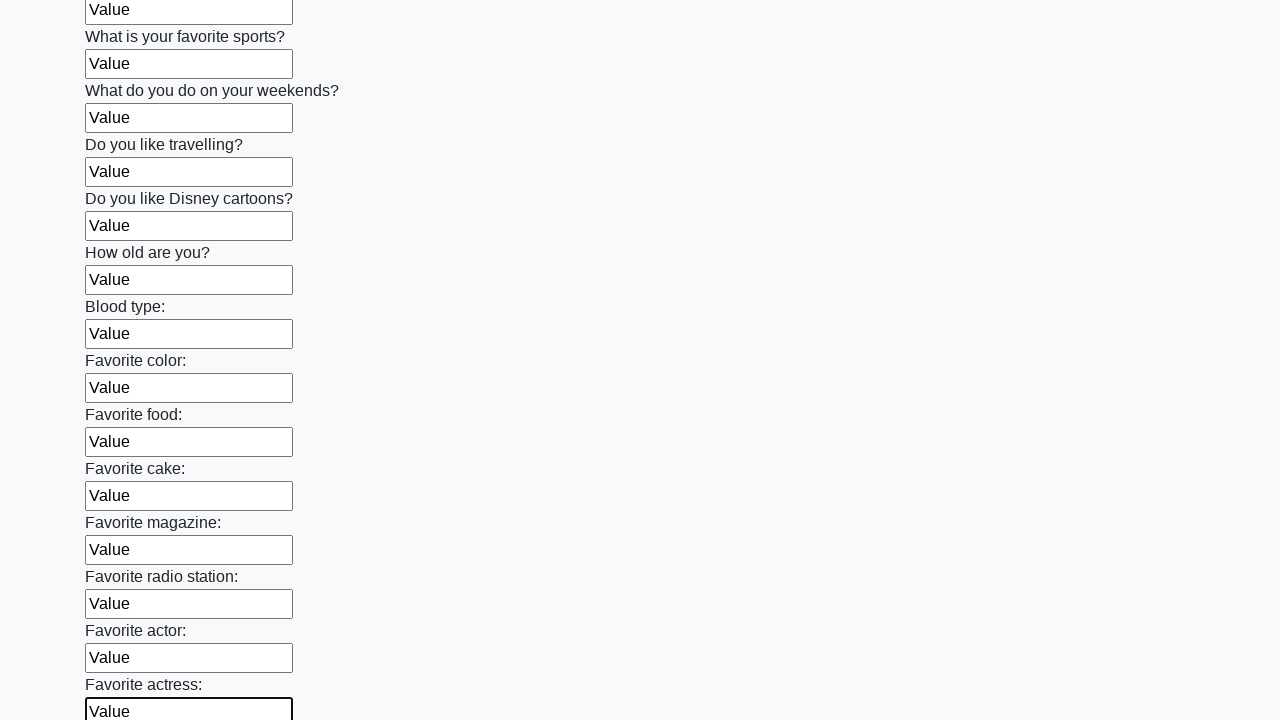

Filled a text input field with 'Value' on input[type="text"] >> nth=26
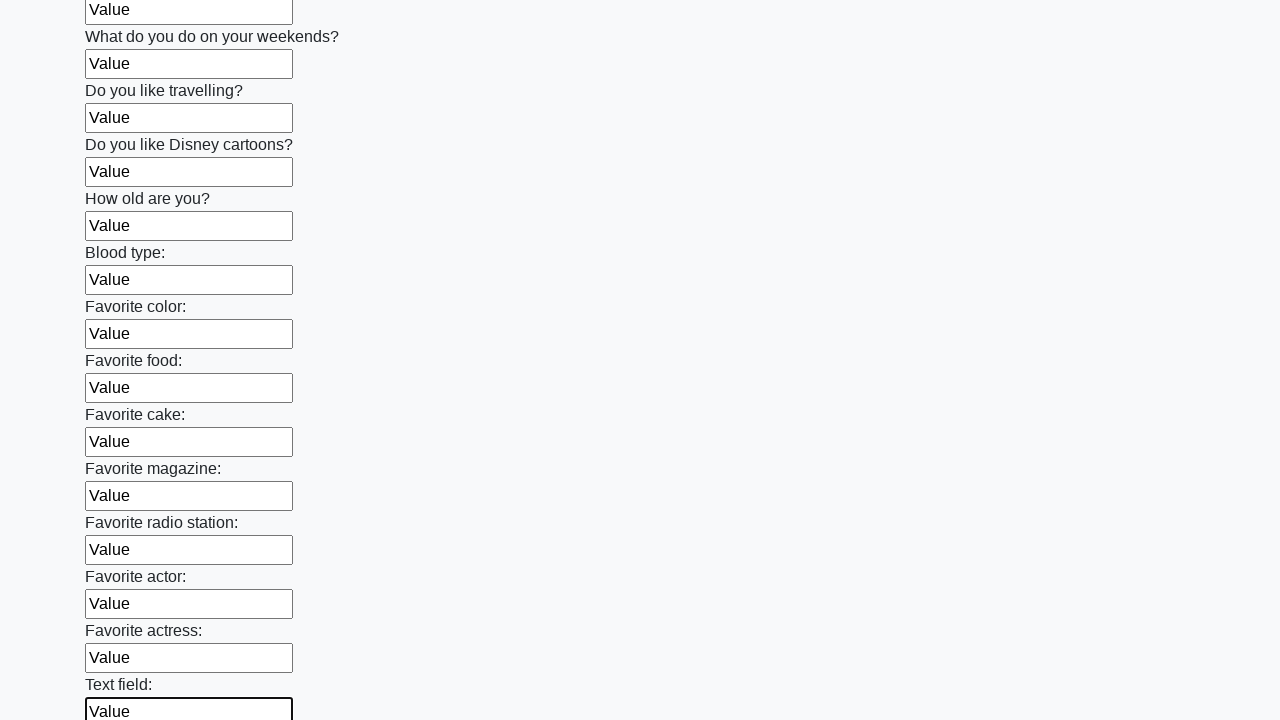

Filled a text input field with 'Value' on input[type="text"] >> nth=27
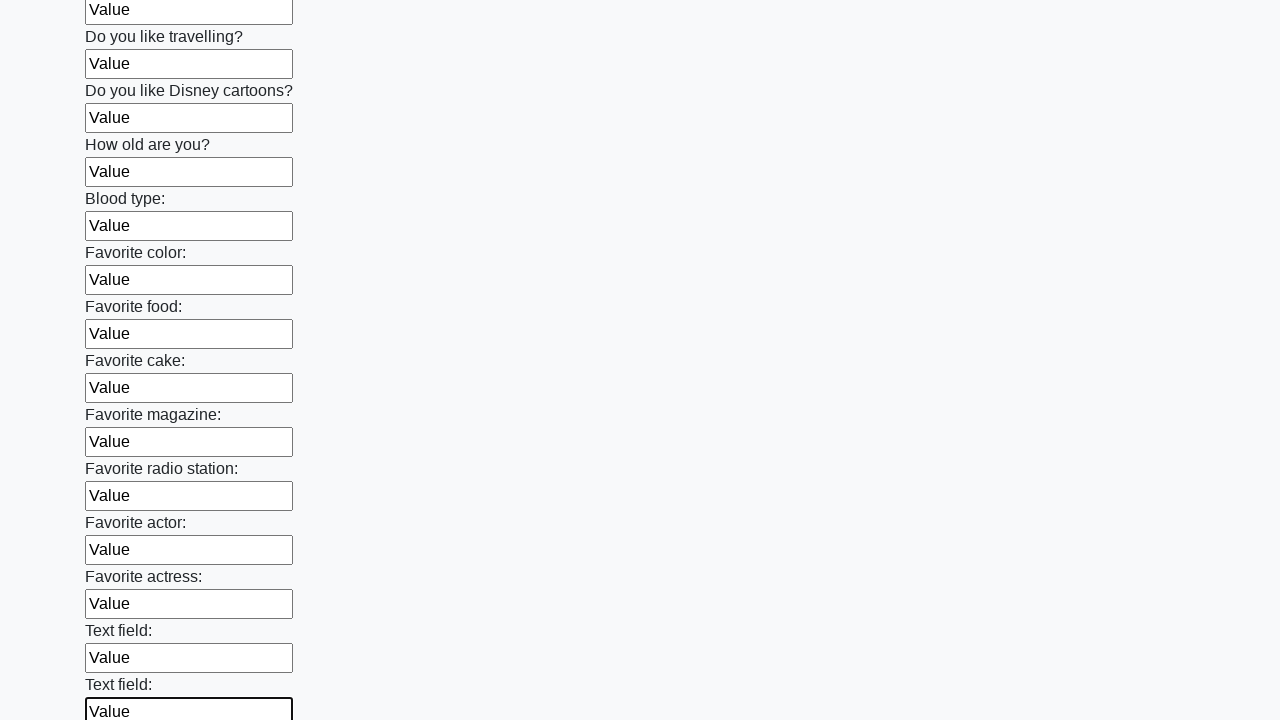

Filled a text input field with 'Value' on input[type="text"] >> nth=28
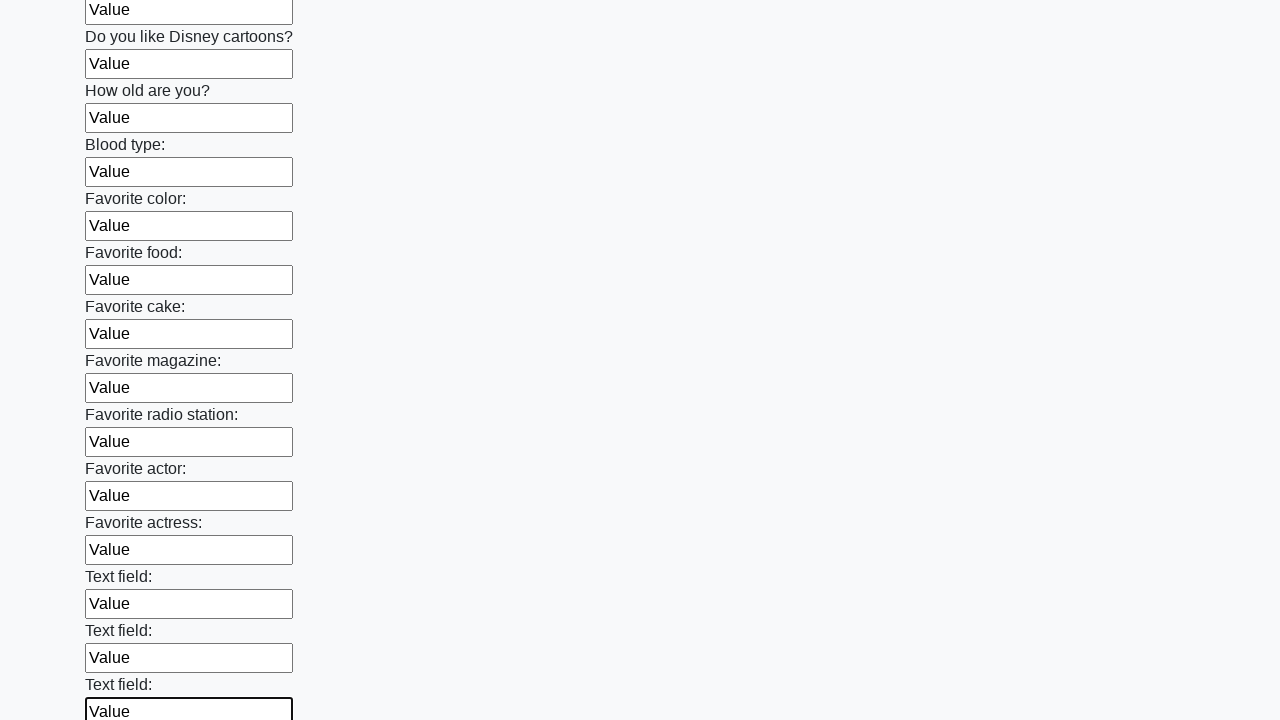

Filled a text input field with 'Value' on input[type="text"] >> nth=29
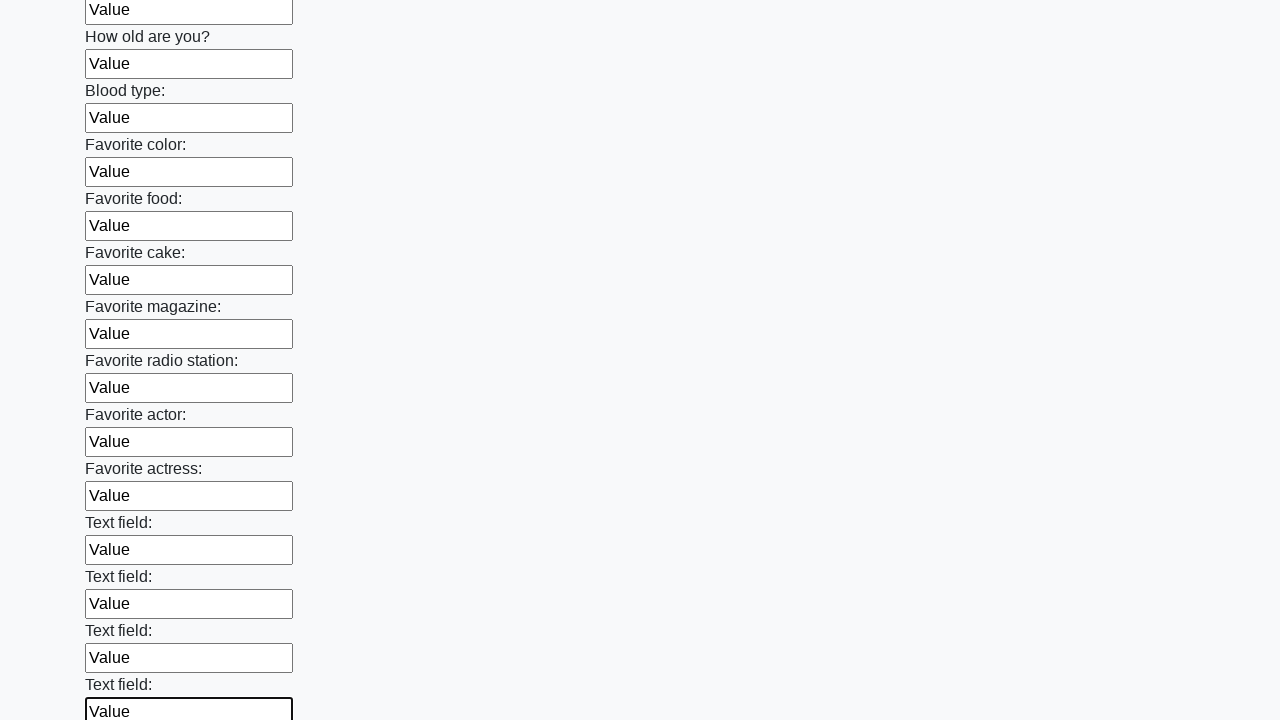

Filled a text input field with 'Value' on input[type="text"] >> nth=30
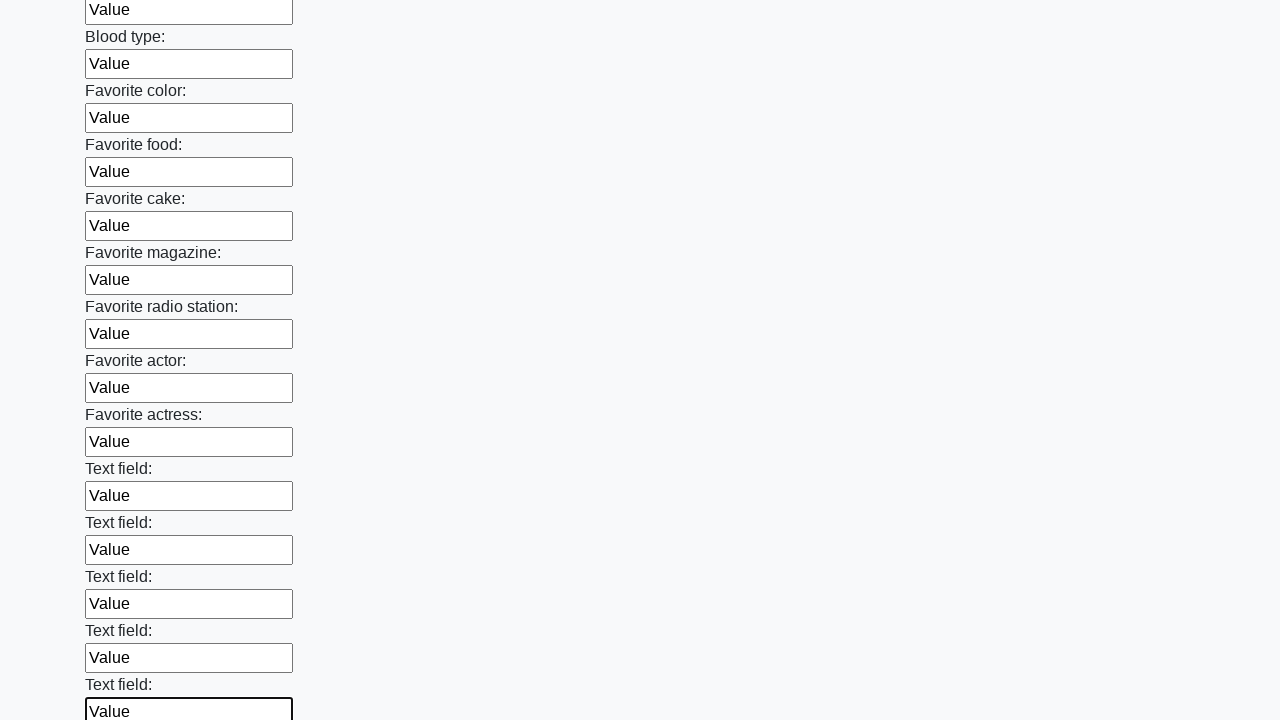

Filled a text input field with 'Value' on input[type="text"] >> nth=31
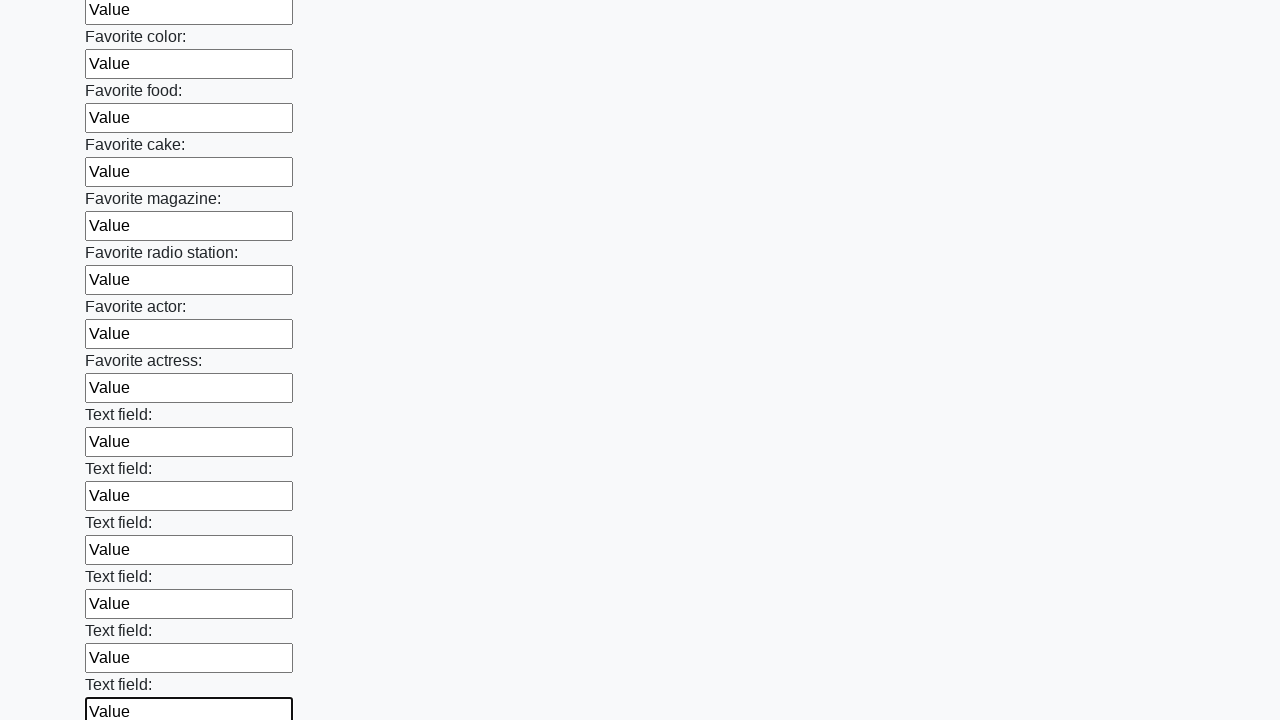

Filled a text input field with 'Value' on input[type="text"] >> nth=32
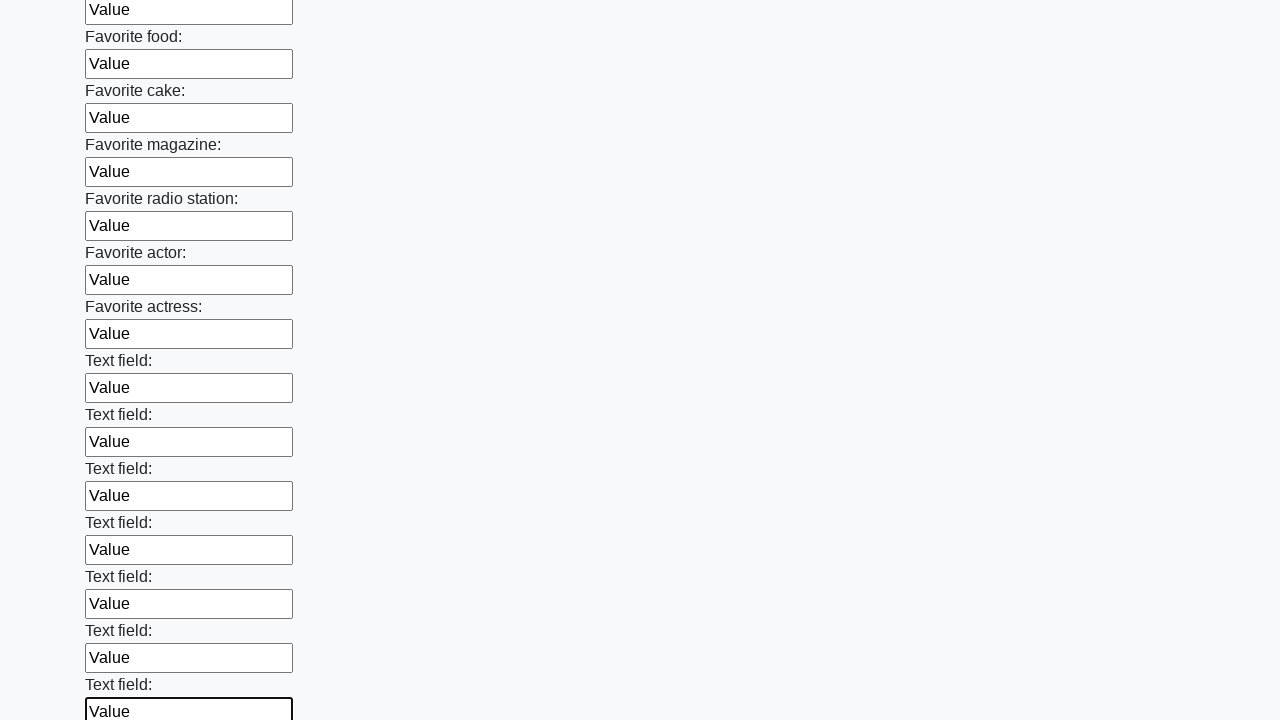

Filled a text input field with 'Value' on input[type="text"] >> nth=33
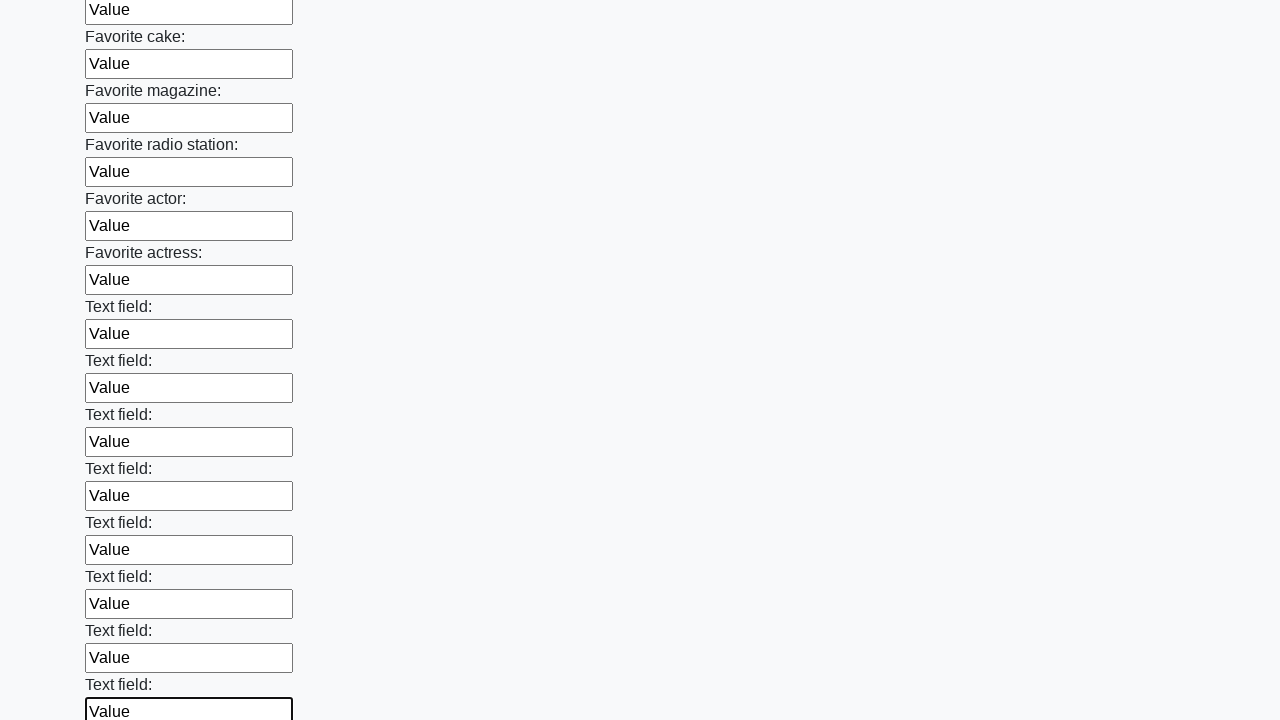

Filled a text input field with 'Value' on input[type="text"] >> nth=34
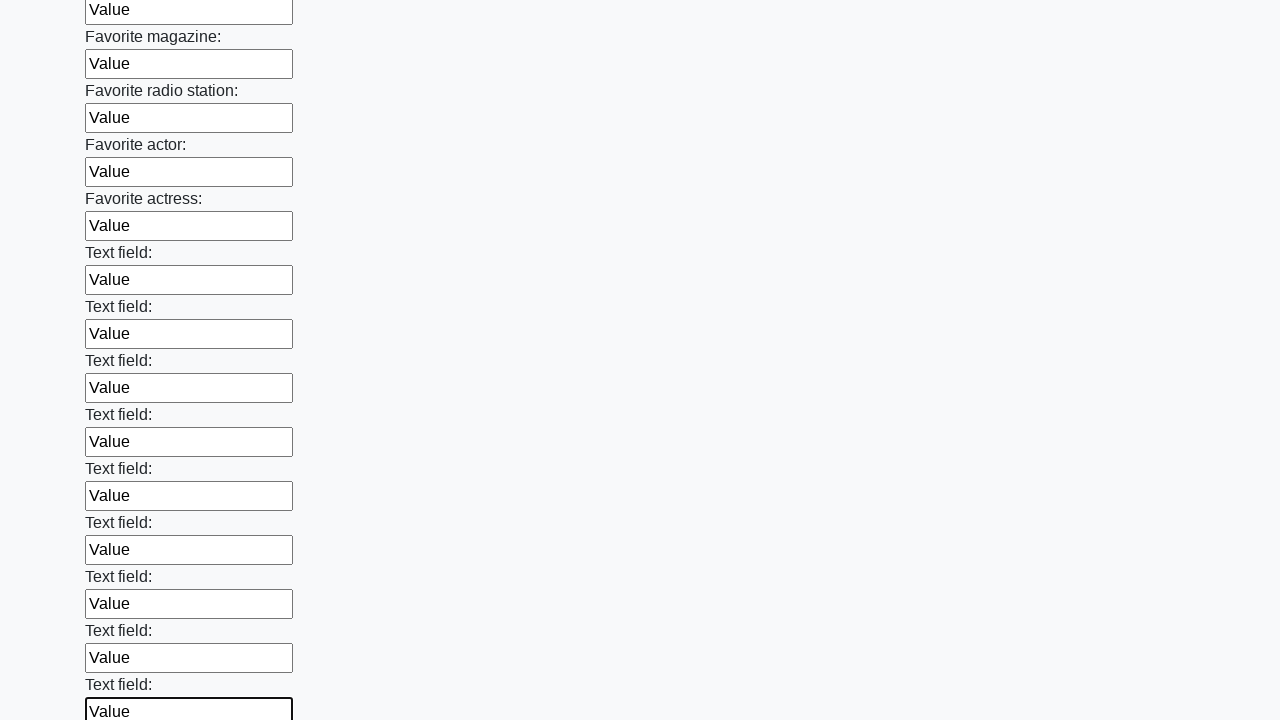

Filled a text input field with 'Value' on input[type="text"] >> nth=35
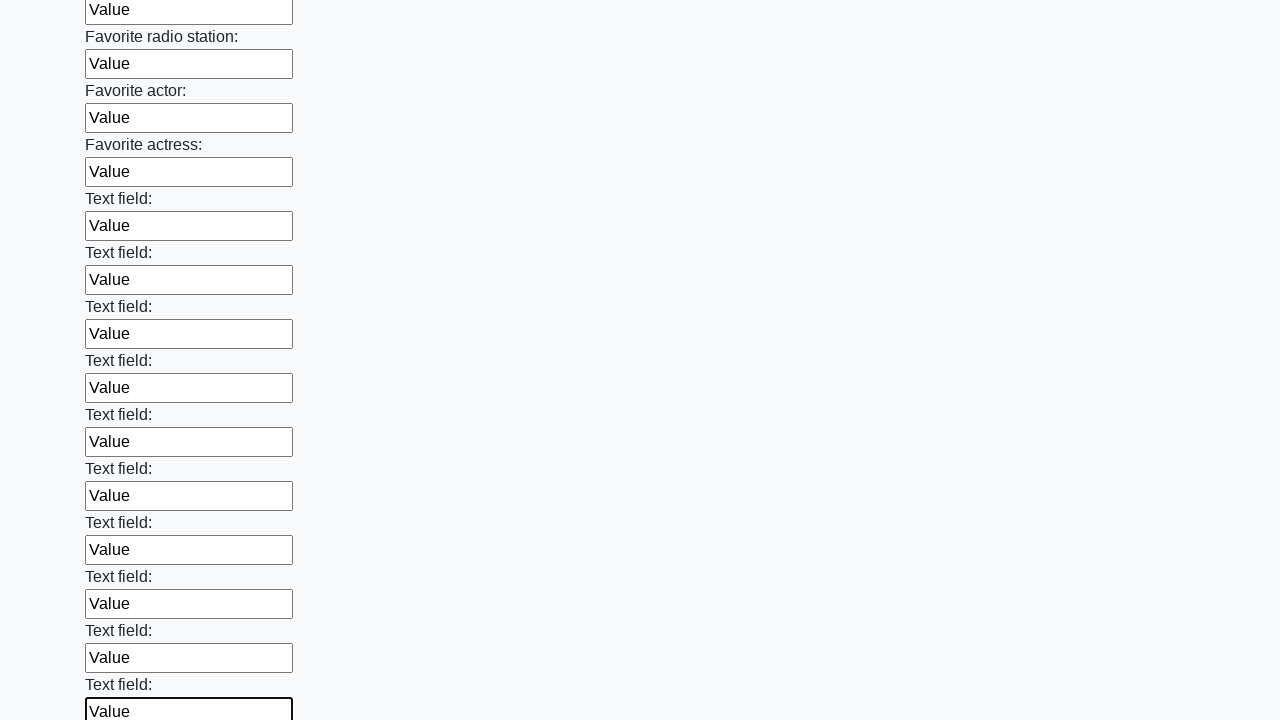

Filled a text input field with 'Value' on input[type="text"] >> nth=36
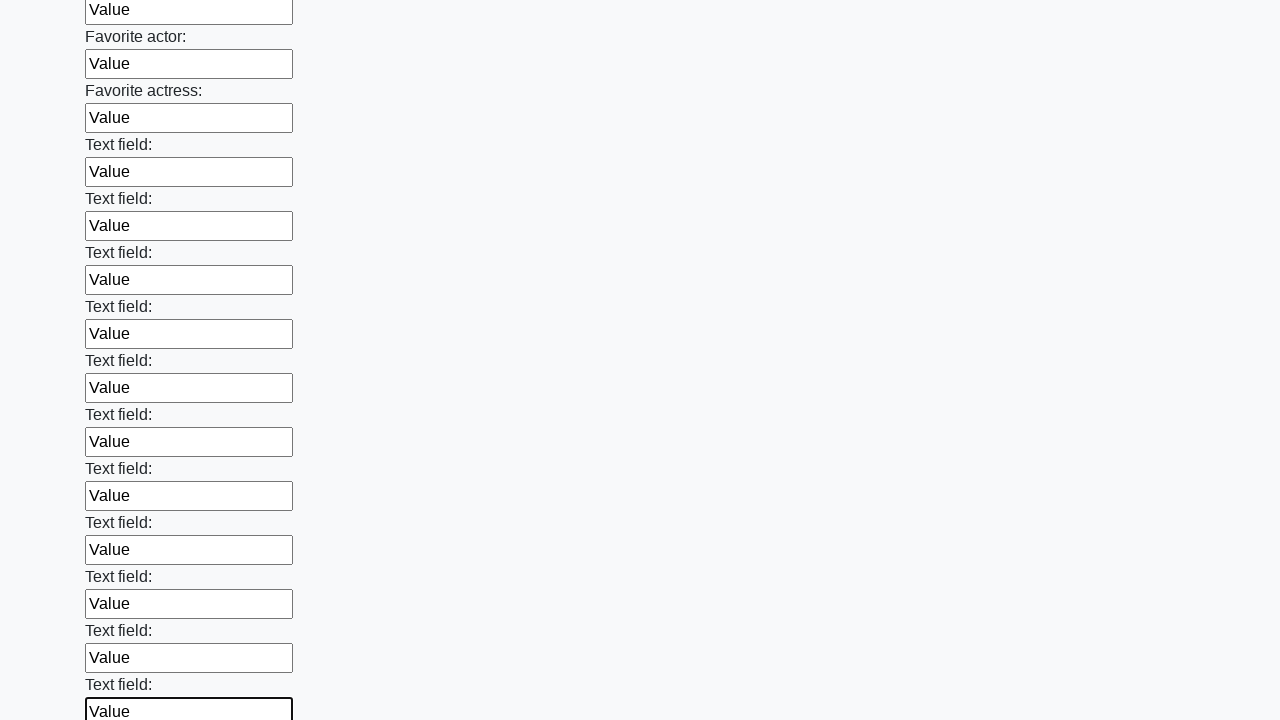

Filled a text input field with 'Value' on input[type="text"] >> nth=37
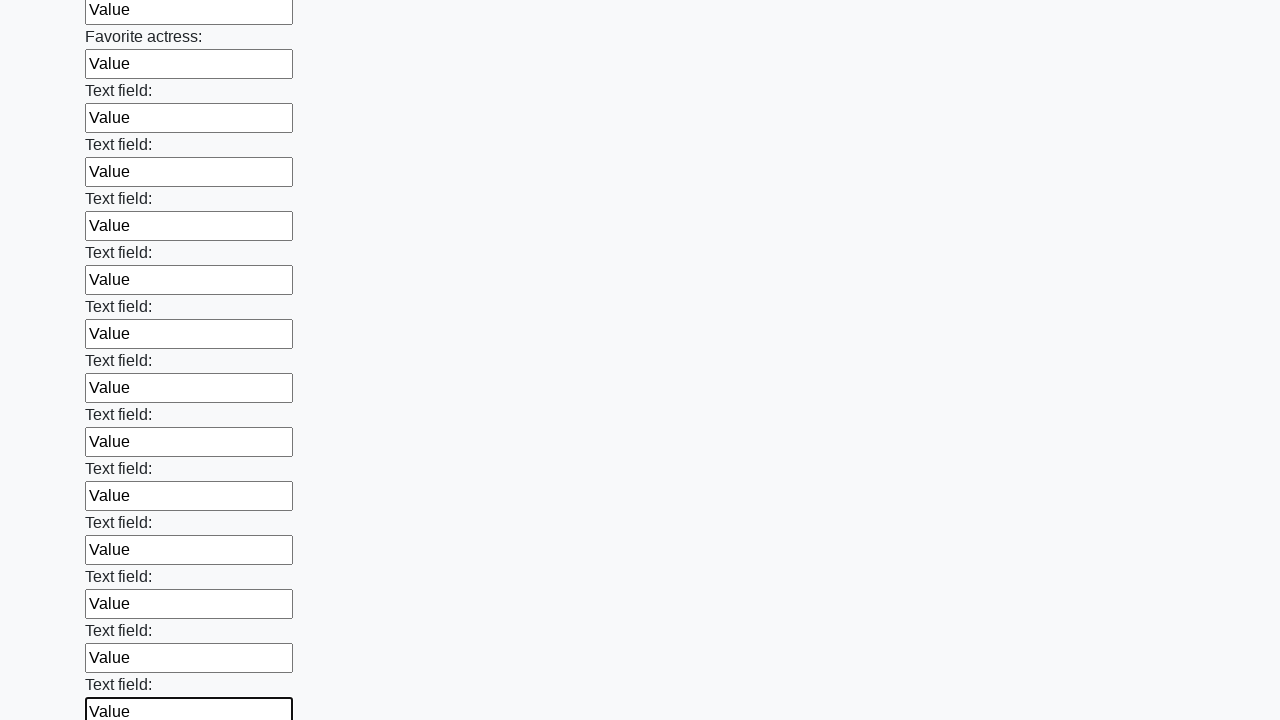

Filled a text input field with 'Value' on input[type="text"] >> nth=38
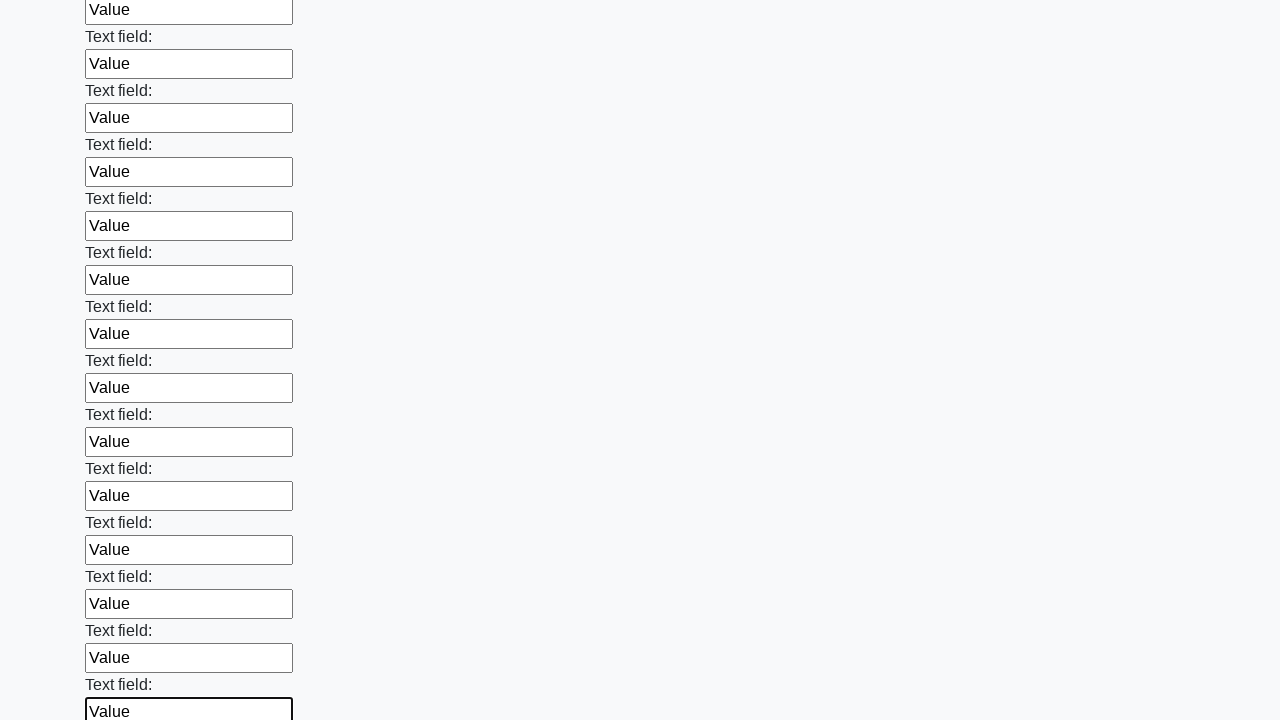

Filled a text input field with 'Value' on input[type="text"] >> nth=39
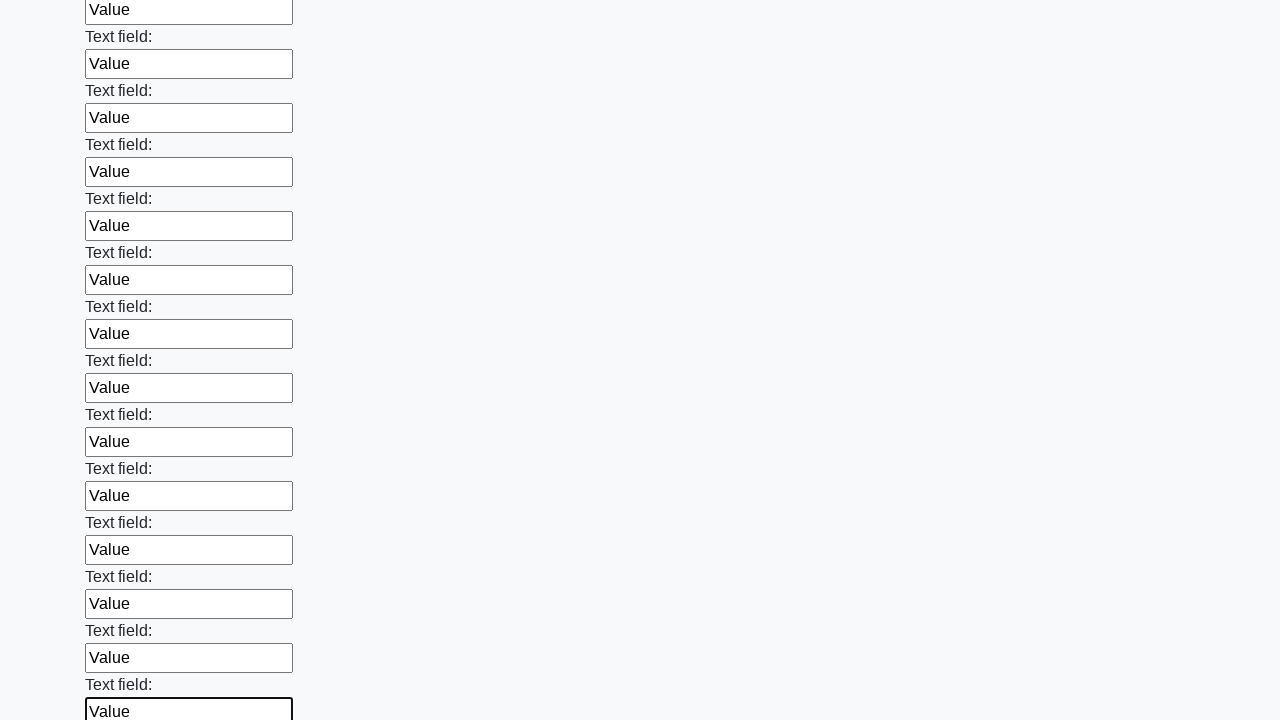

Filled a text input field with 'Value' on input[type="text"] >> nth=40
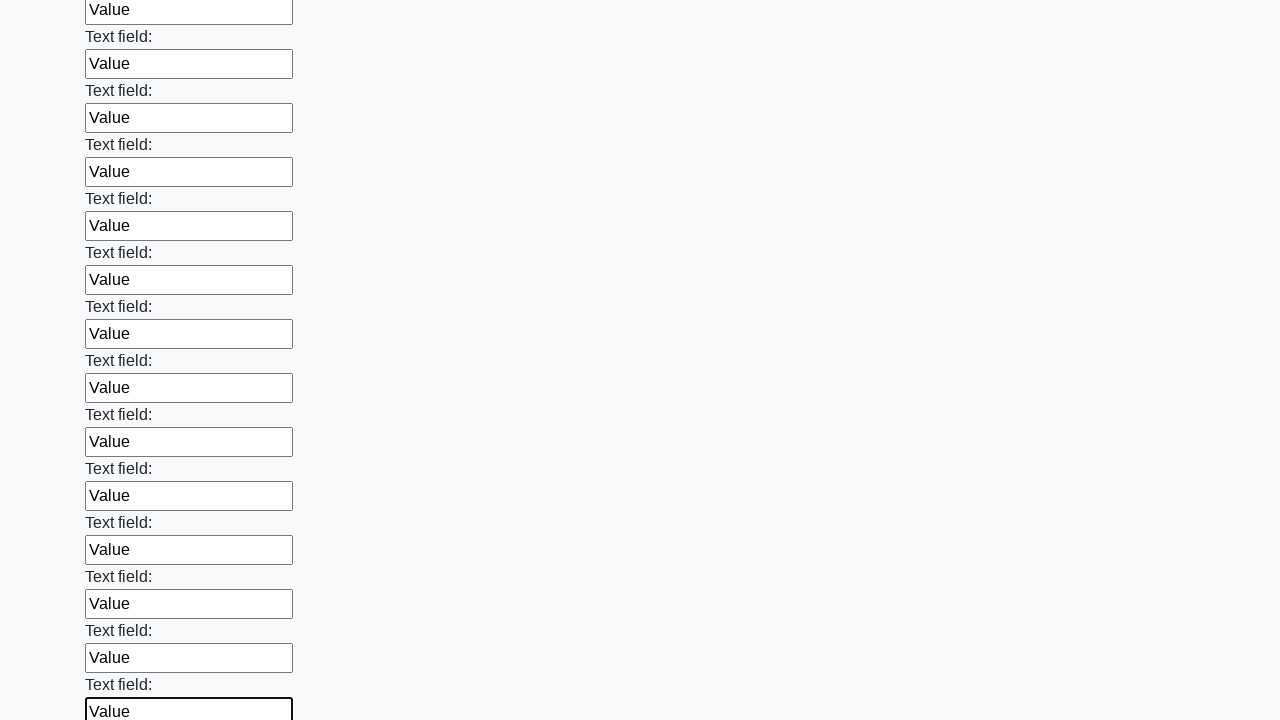

Filled a text input field with 'Value' on input[type="text"] >> nth=41
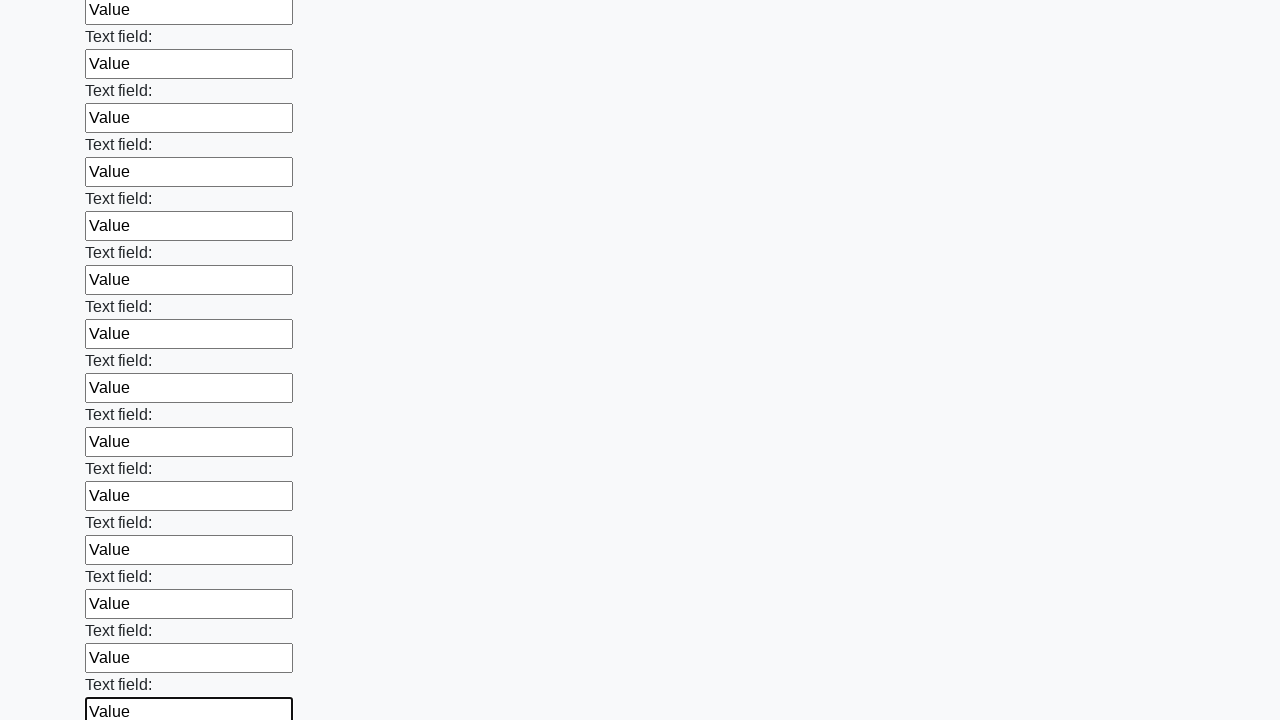

Filled a text input field with 'Value' on input[type="text"] >> nth=42
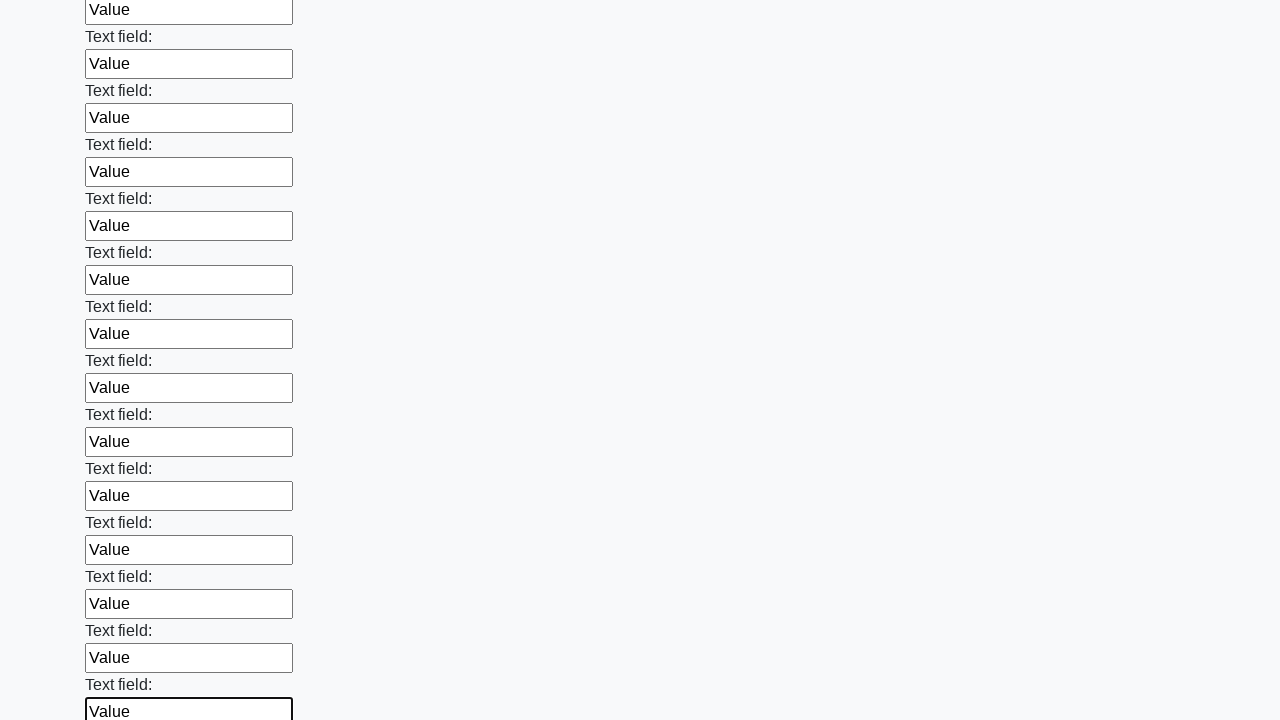

Filled a text input field with 'Value' on input[type="text"] >> nth=43
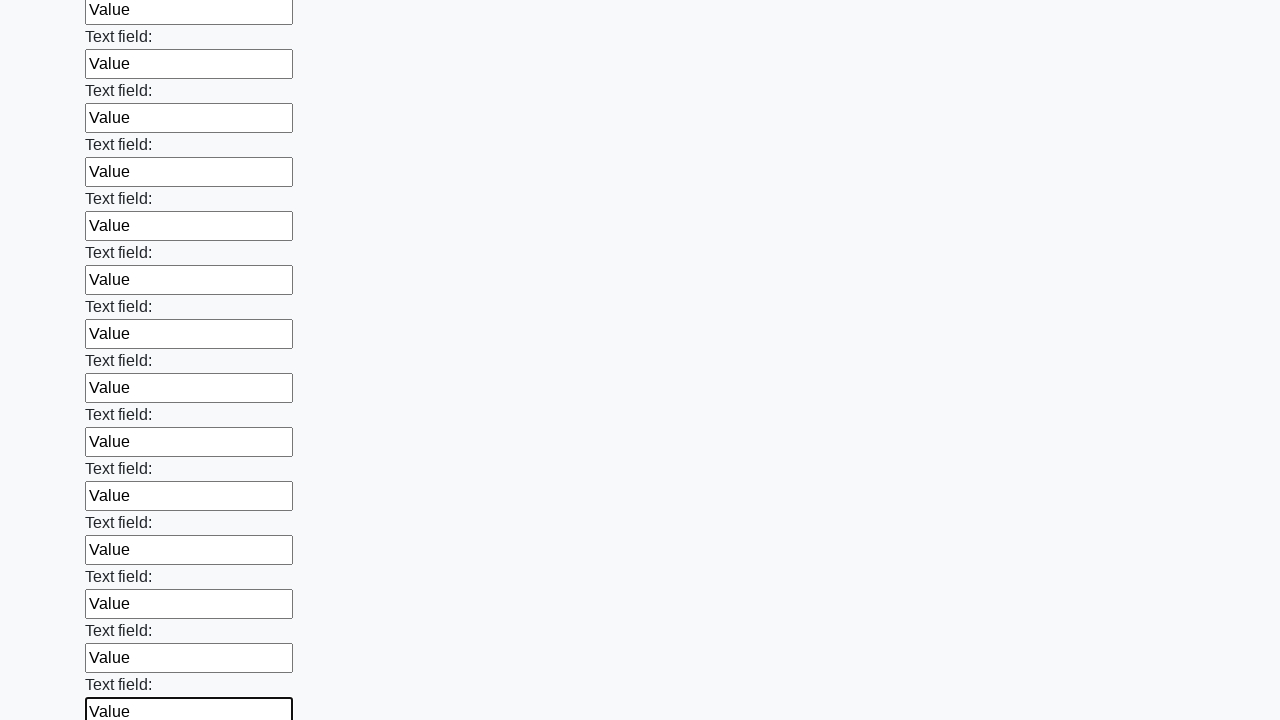

Filled a text input field with 'Value' on input[type="text"] >> nth=44
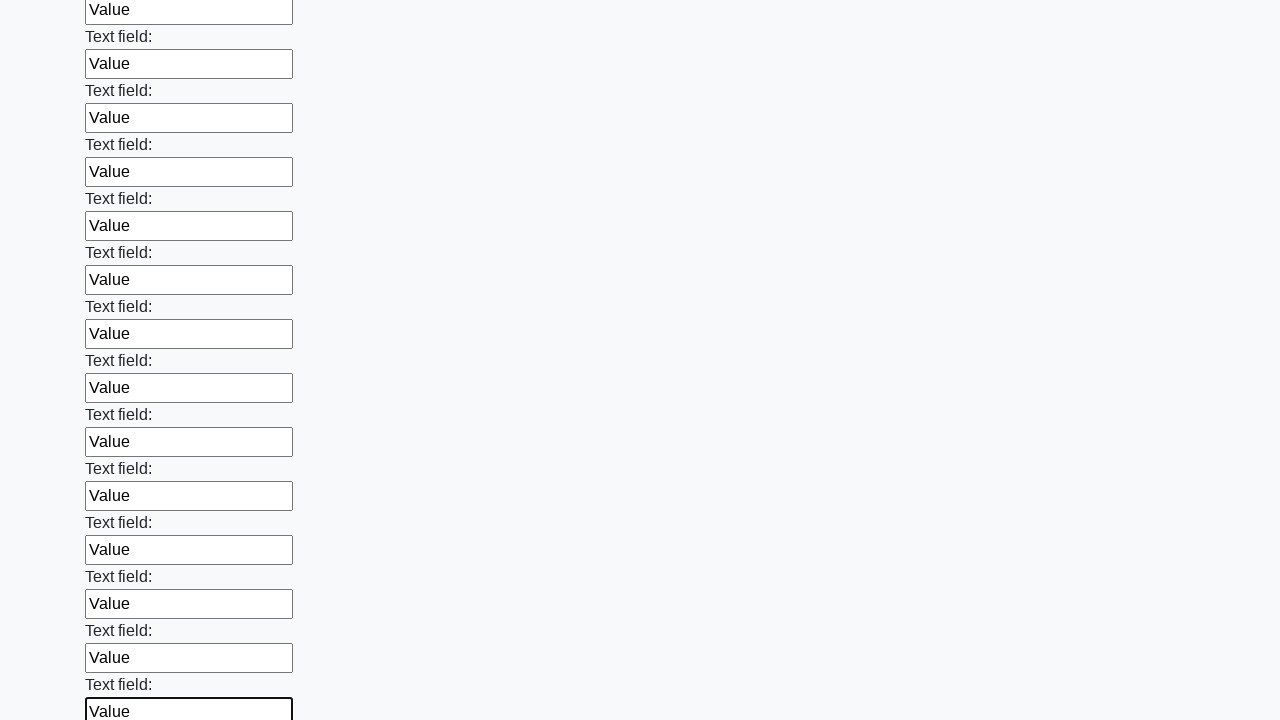

Filled a text input field with 'Value' on input[type="text"] >> nth=45
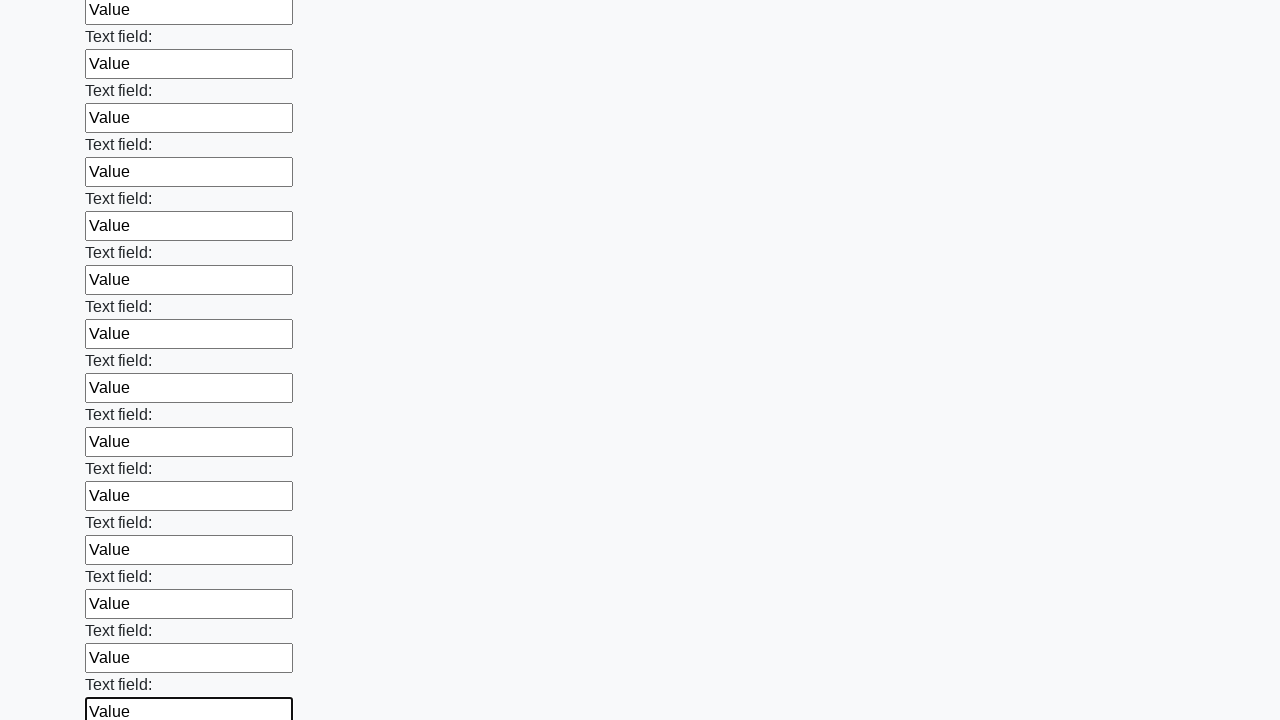

Filled a text input field with 'Value' on input[type="text"] >> nth=46
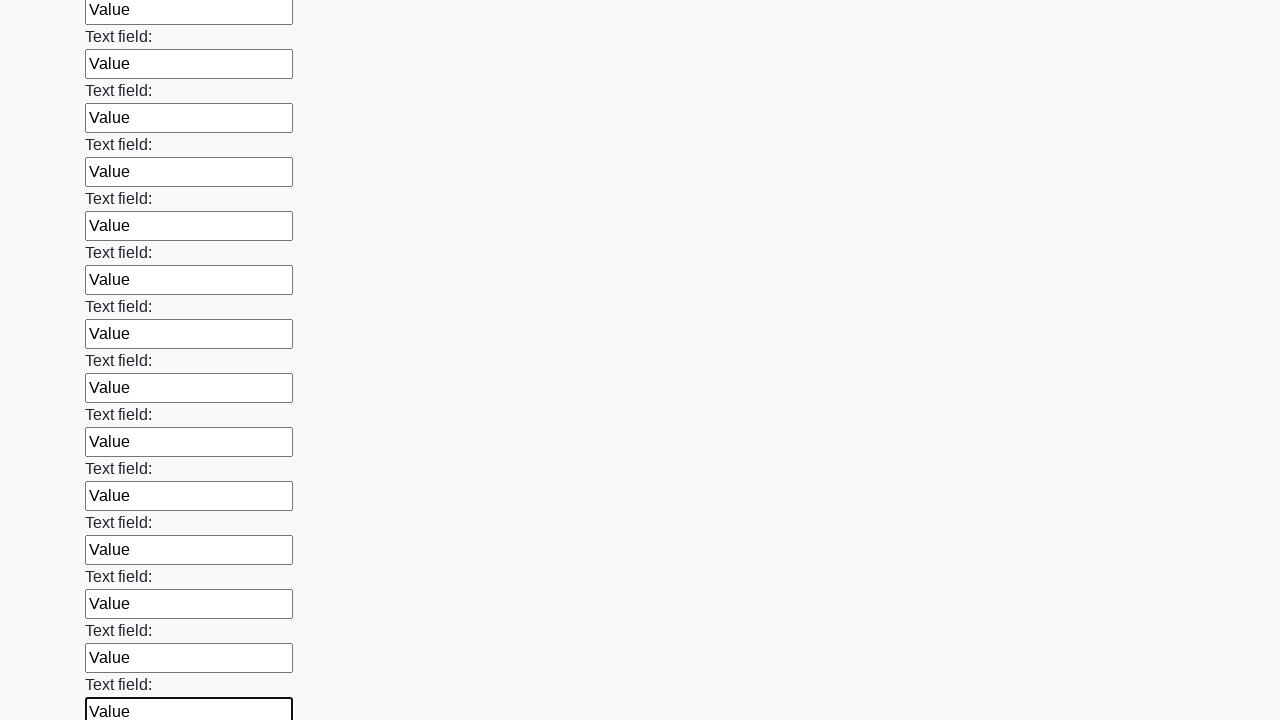

Filled a text input field with 'Value' on input[type="text"] >> nth=47
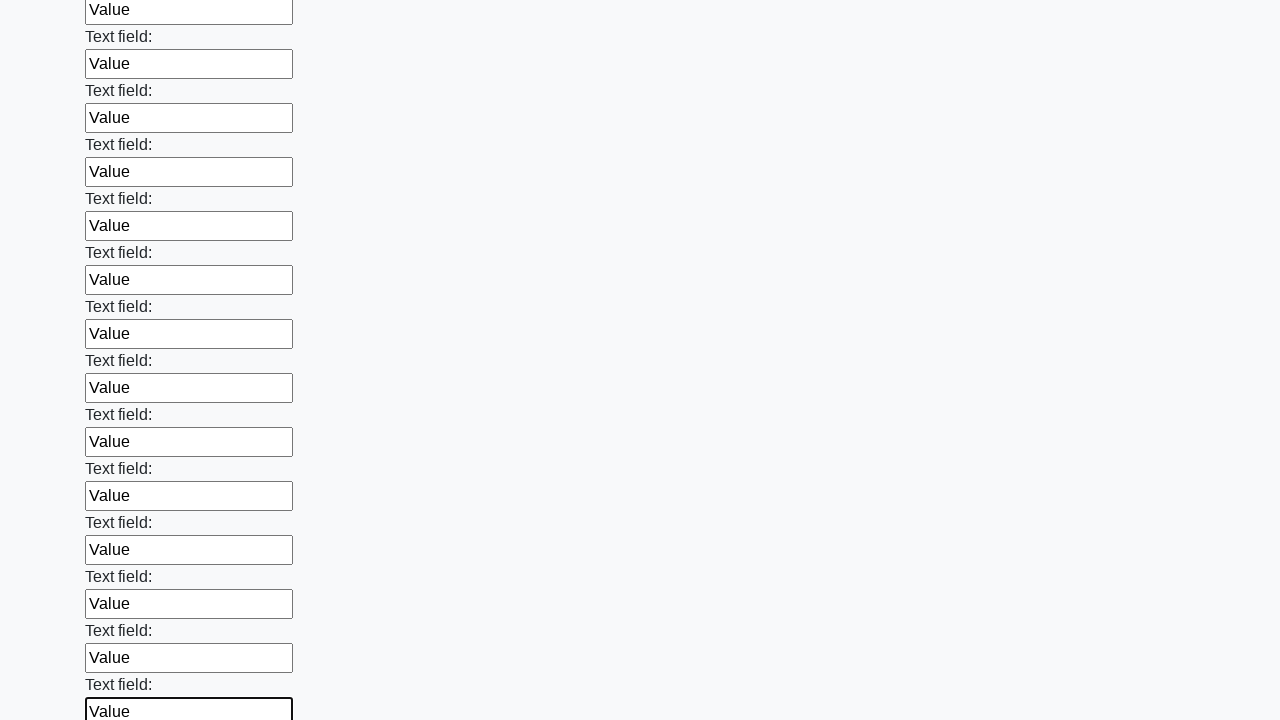

Filled a text input field with 'Value' on input[type="text"] >> nth=48
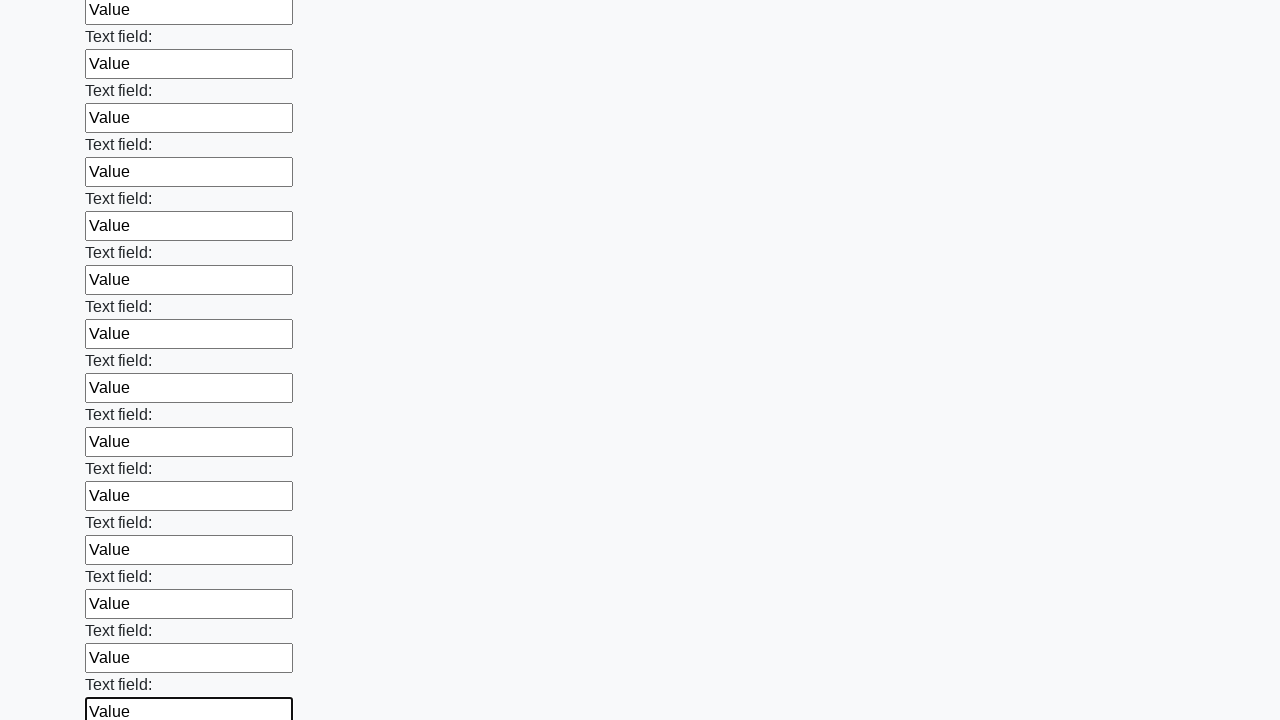

Filled a text input field with 'Value' on input[type="text"] >> nth=49
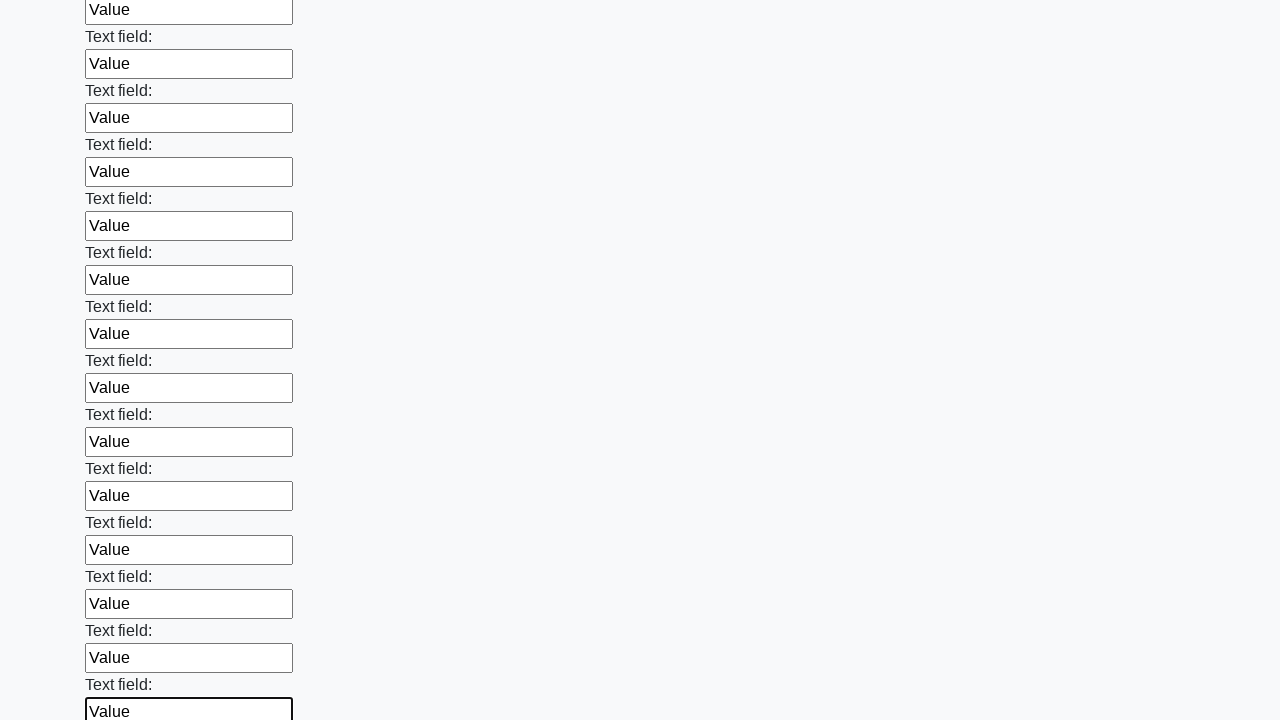

Filled a text input field with 'Value' on input[type="text"] >> nth=50
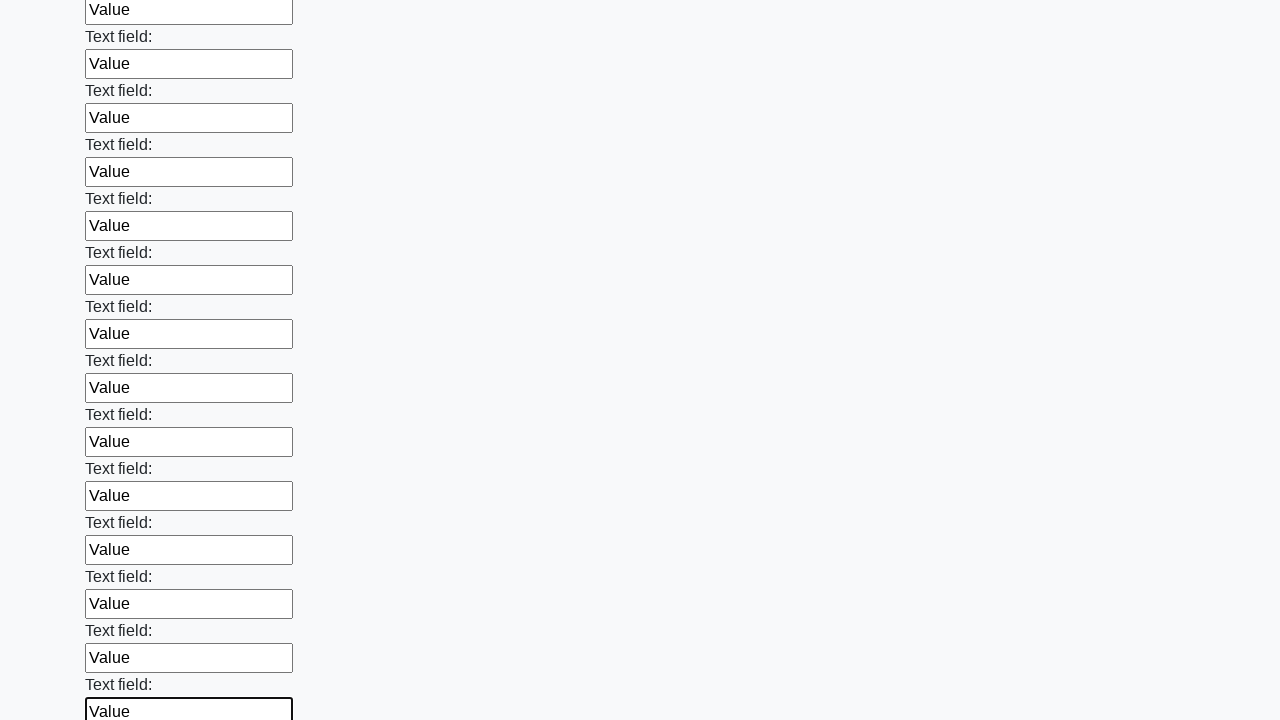

Filled a text input field with 'Value' on input[type="text"] >> nth=51
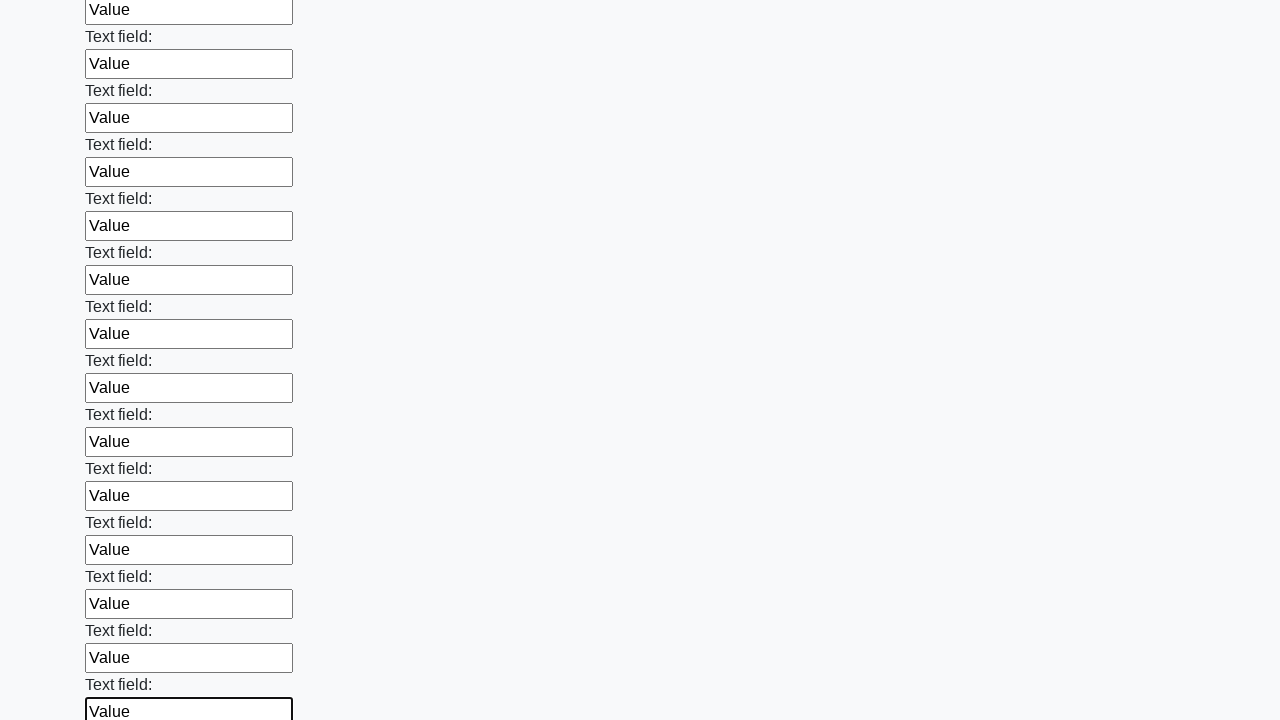

Filled a text input field with 'Value' on input[type="text"] >> nth=52
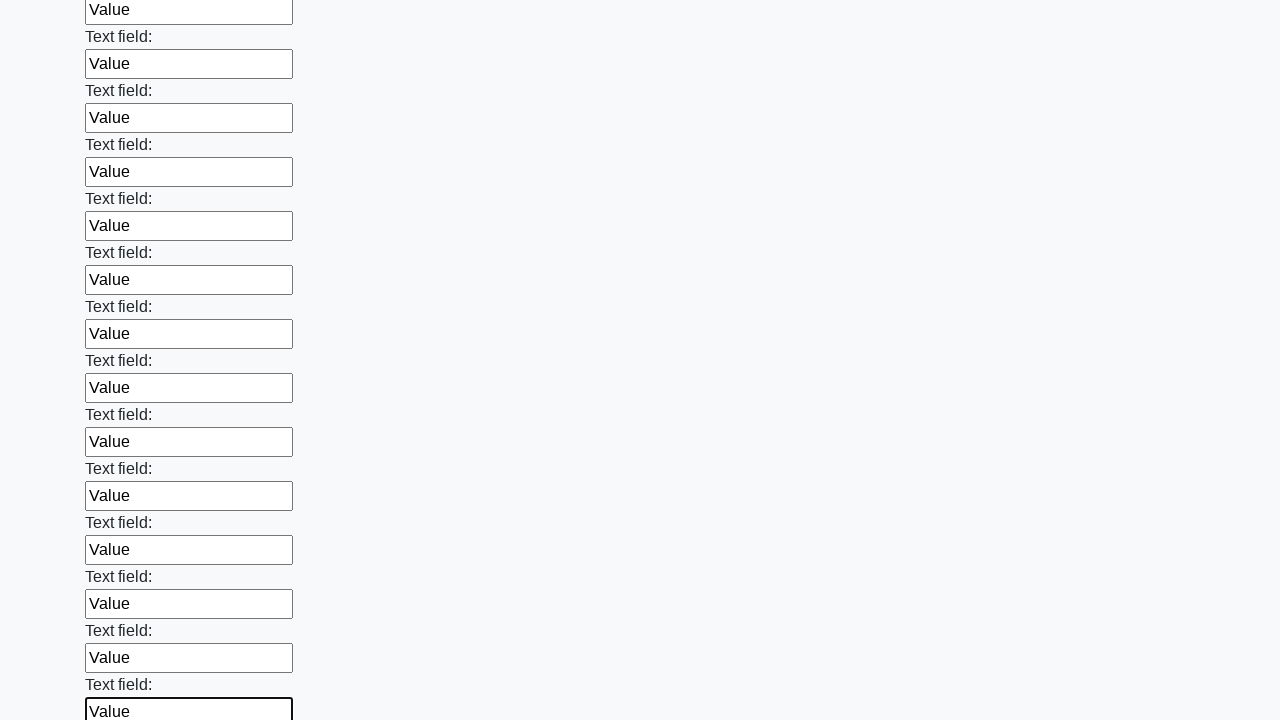

Filled a text input field with 'Value' on input[type="text"] >> nth=53
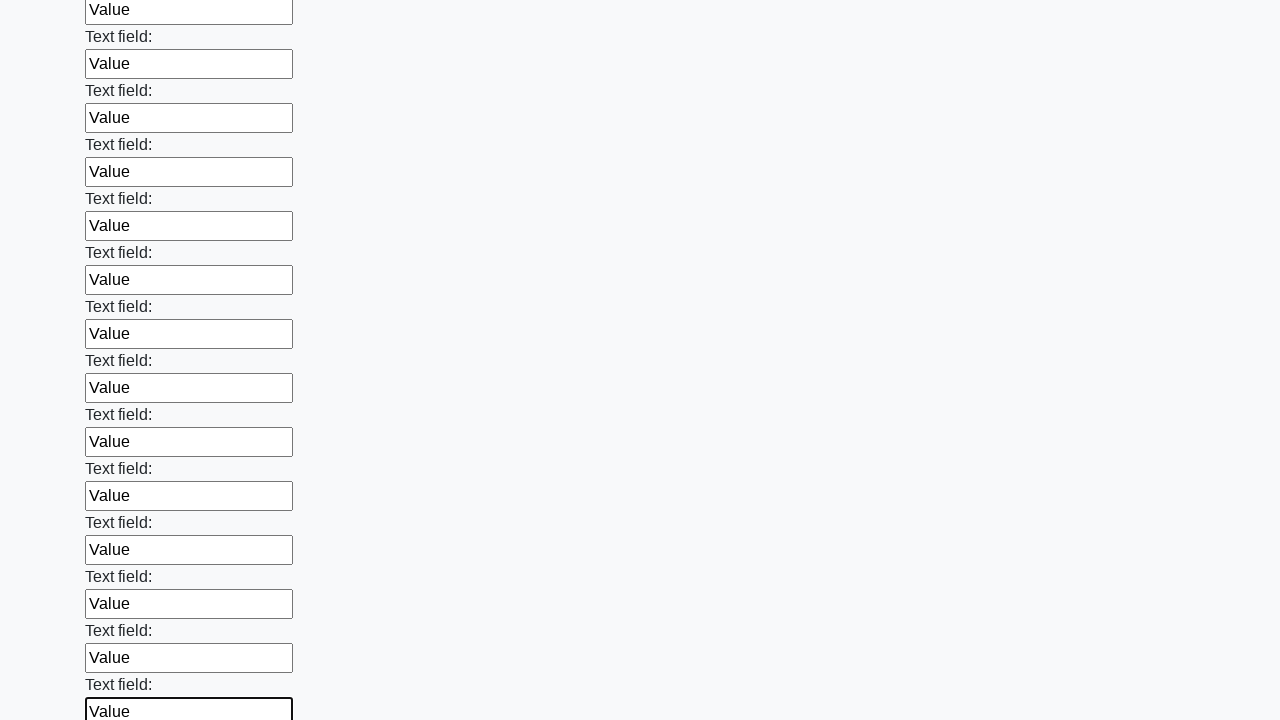

Filled a text input field with 'Value' on input[type="text"] >> nth=54
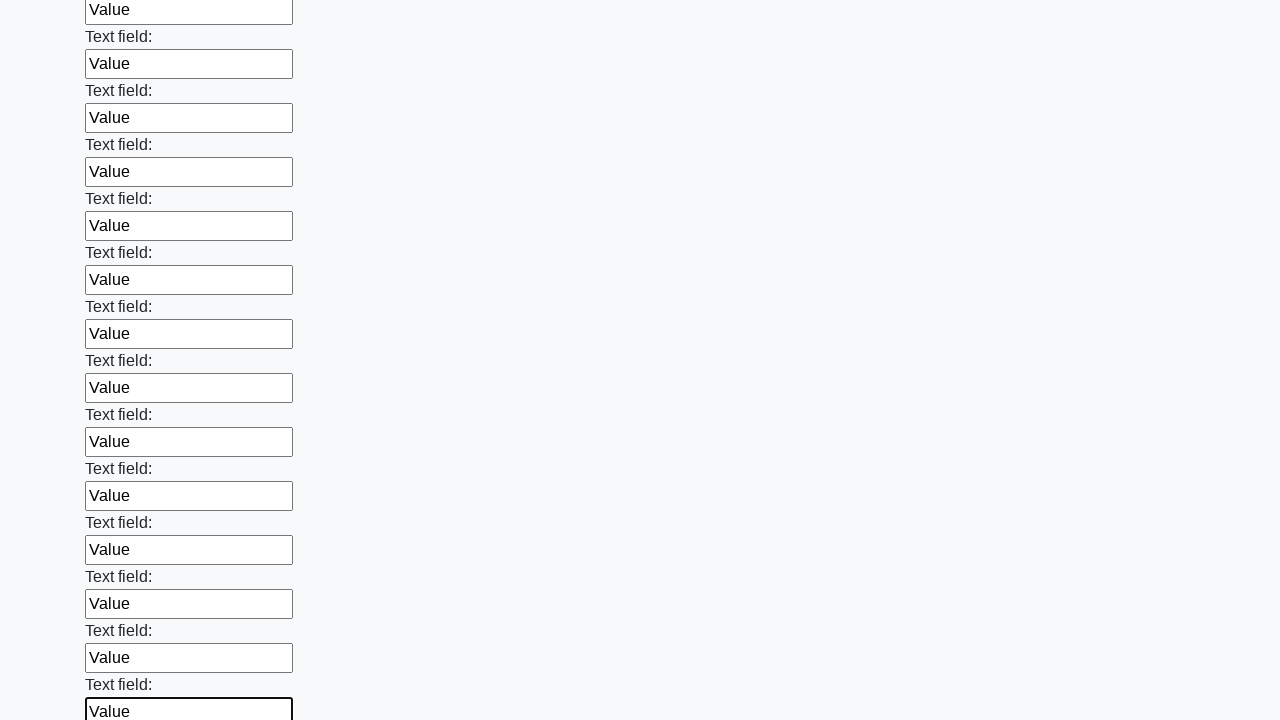

Filled a text input field with 'Value' on input[type="text"] >> nth=55
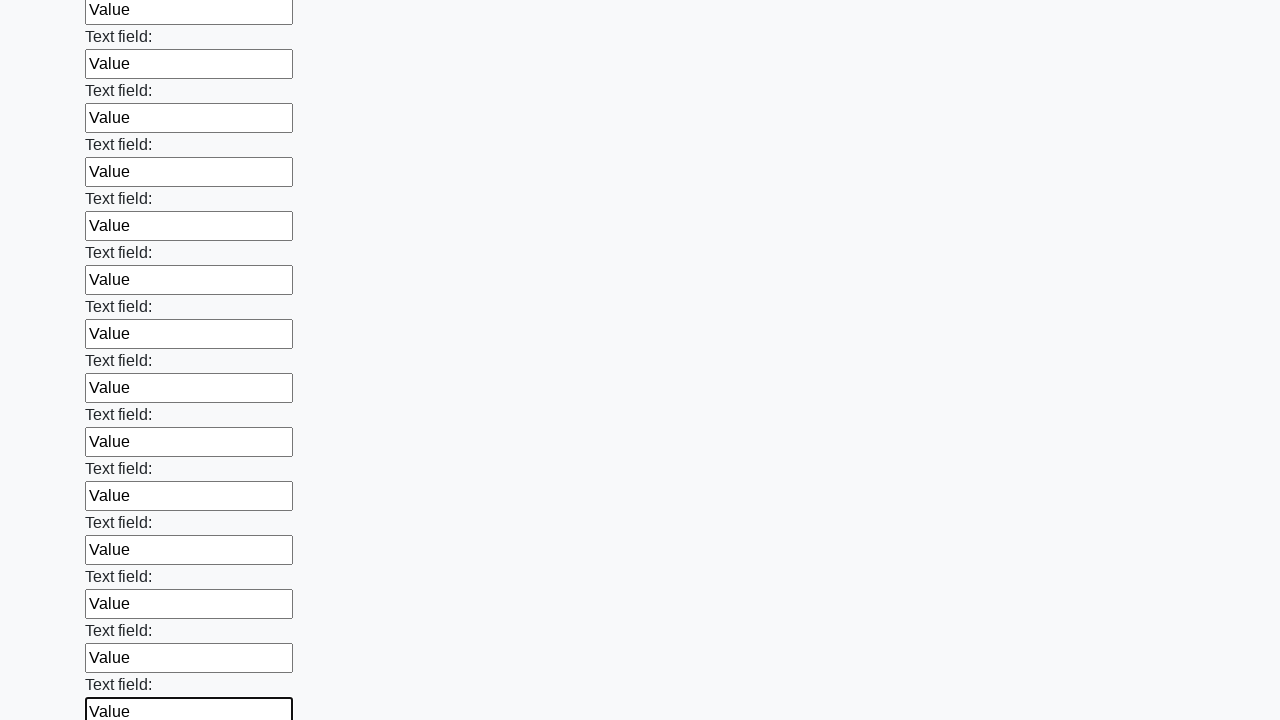

Filled a text input field with 'Value' on input[type="text"] >> nth=56
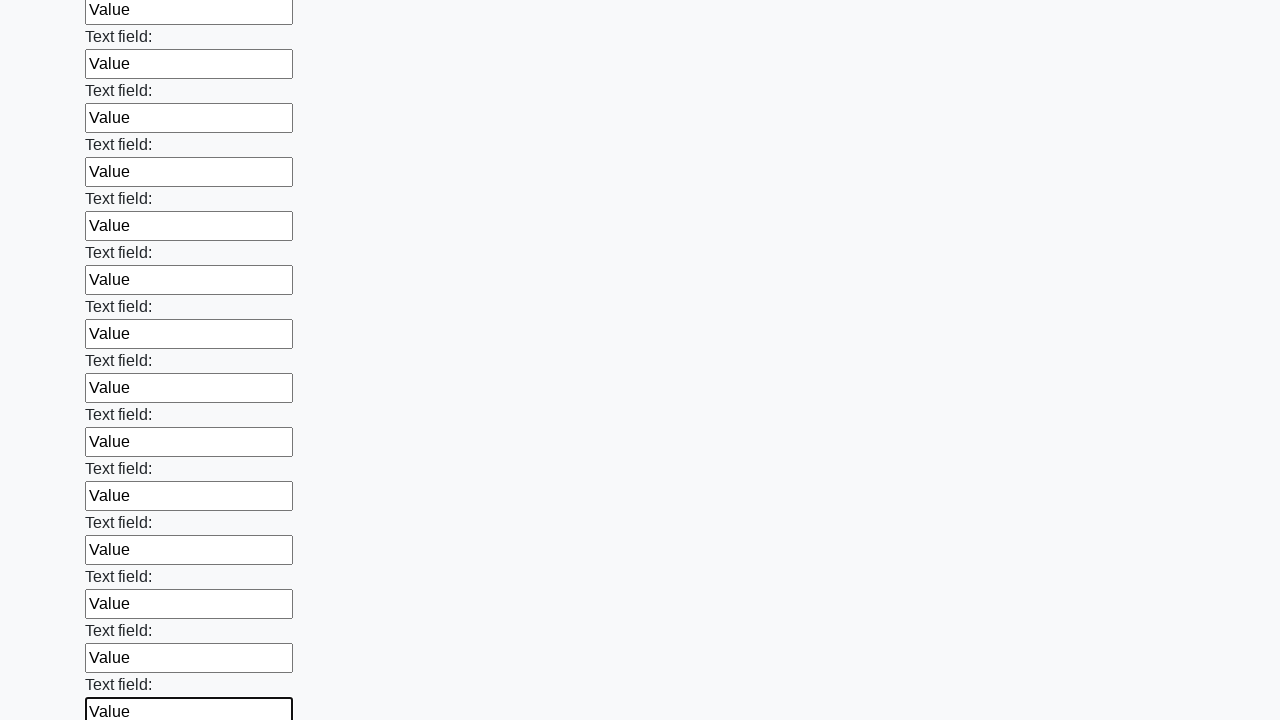

Filled a text input field with 'Value' on input[type="text"] >> nth=57
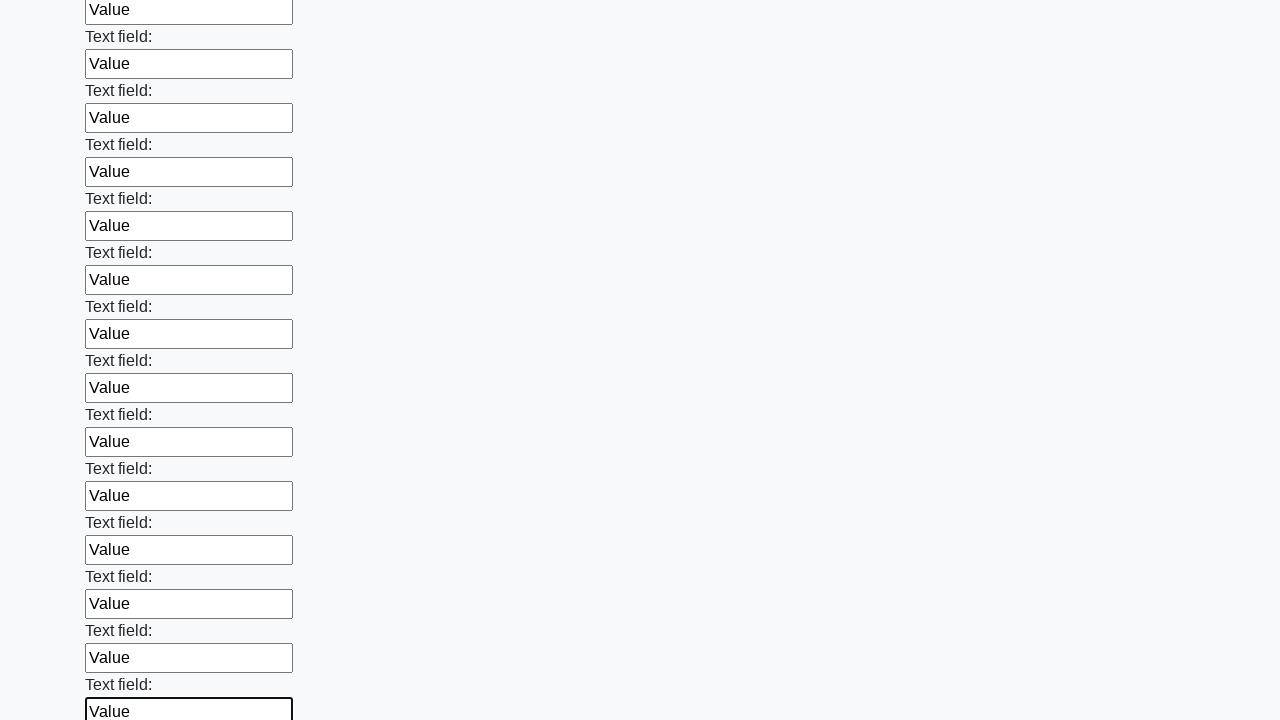

Filled a text input field with 'Value' on input[type="text"] >> nth=58
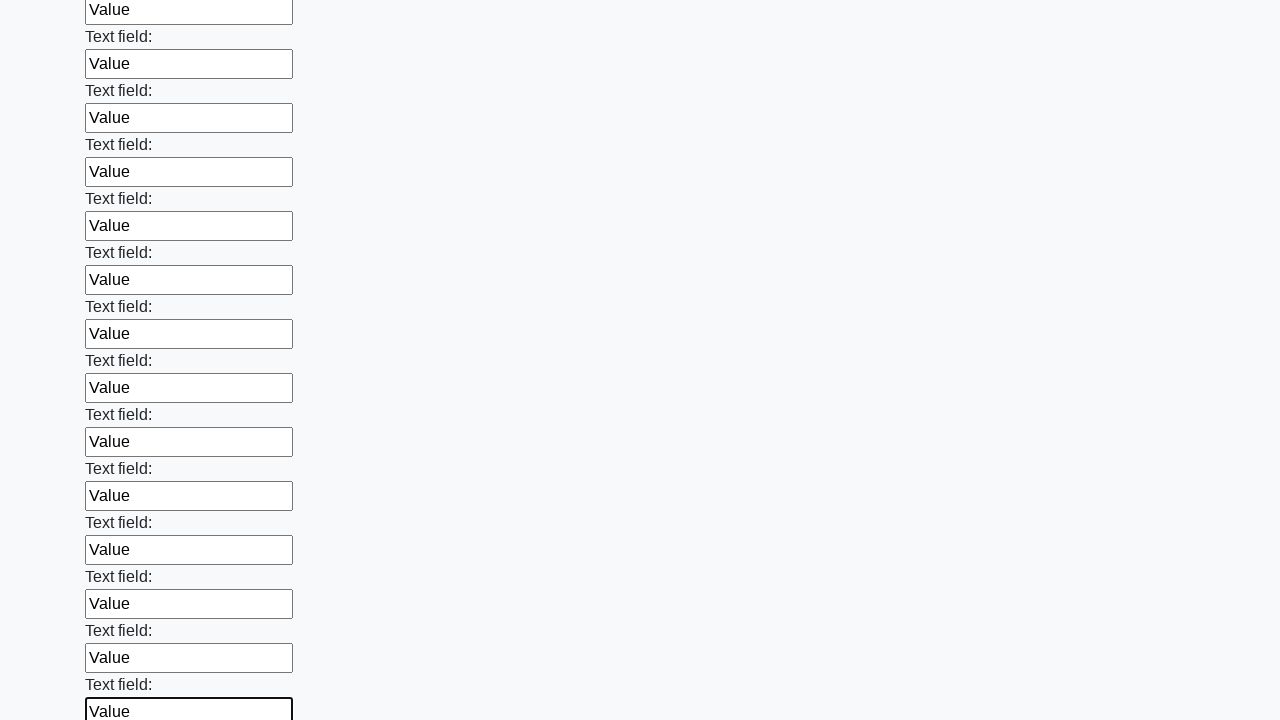

Filled a text input field with 'Value' on input[type="text"] >> nth=59
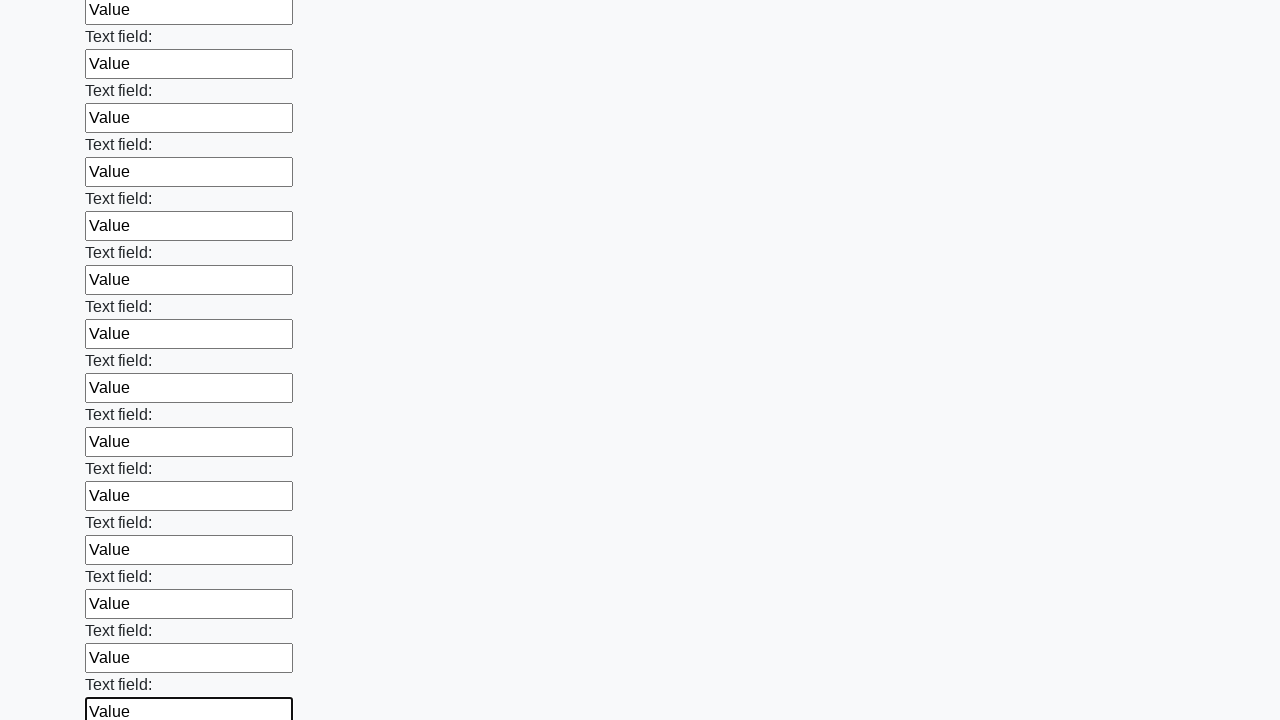

Filled a text input field with 'Value' on input[type="text"] >> nth=60
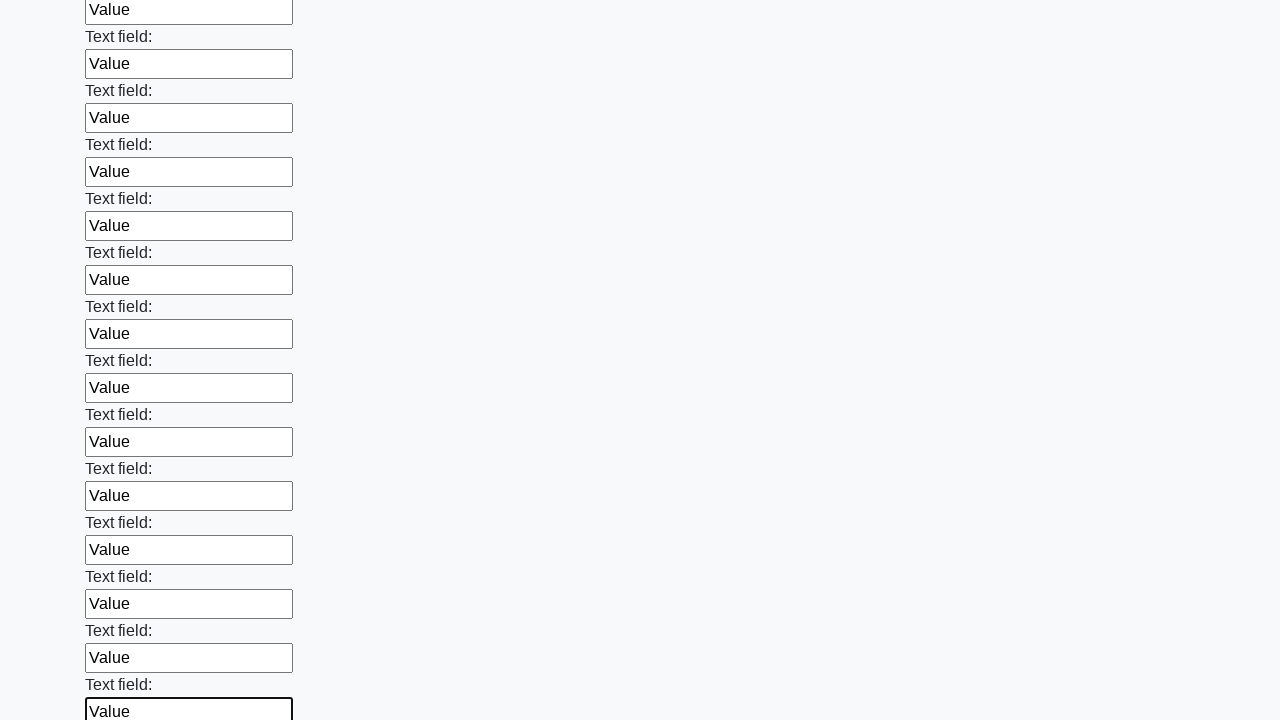

Filled a text input field with 'Value' on input[type="text"] >> nth=61
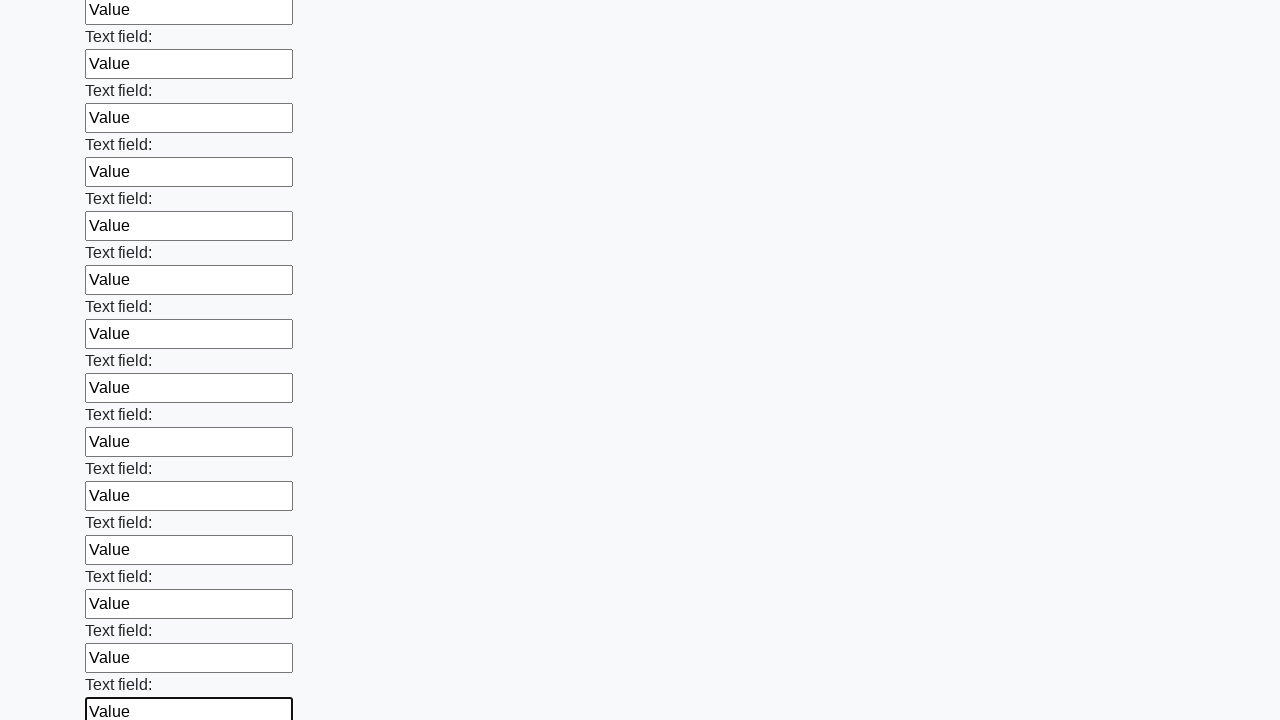

Filled a text input field with 'Value' on input[type="text"] >> nth=62
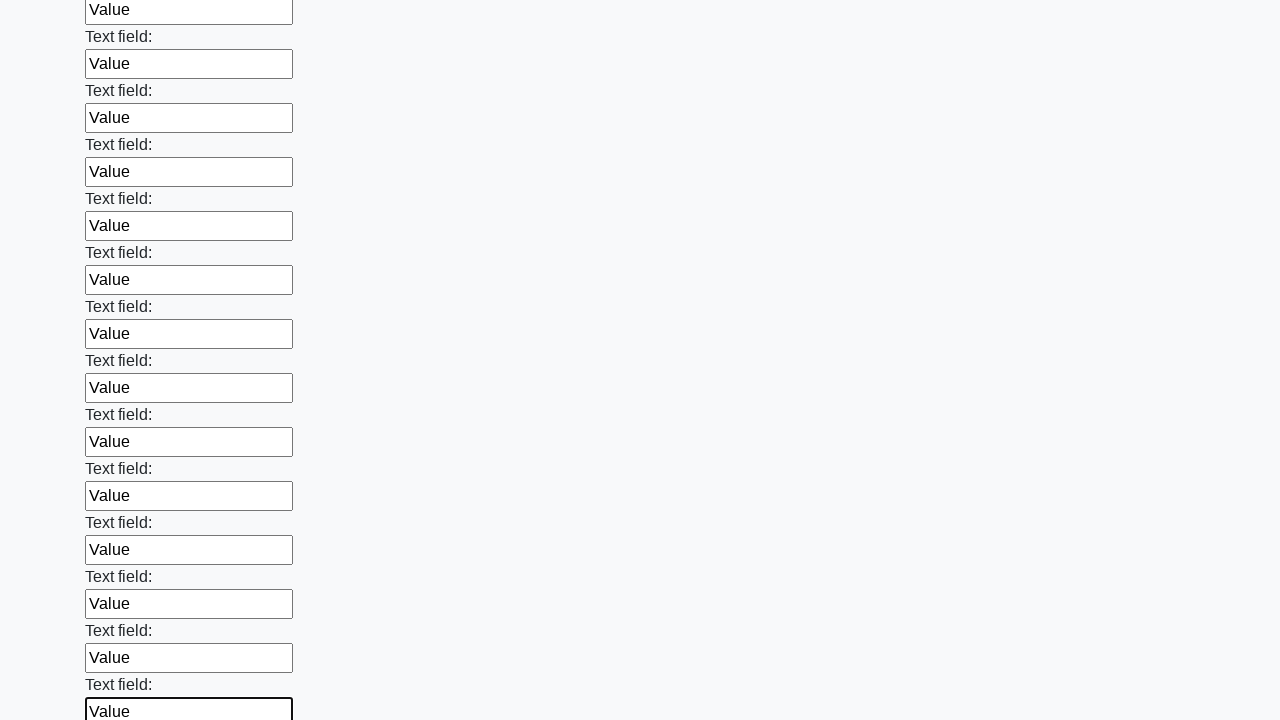

Filled a text input field with 'Value' on input[type="text"] >> nth=63
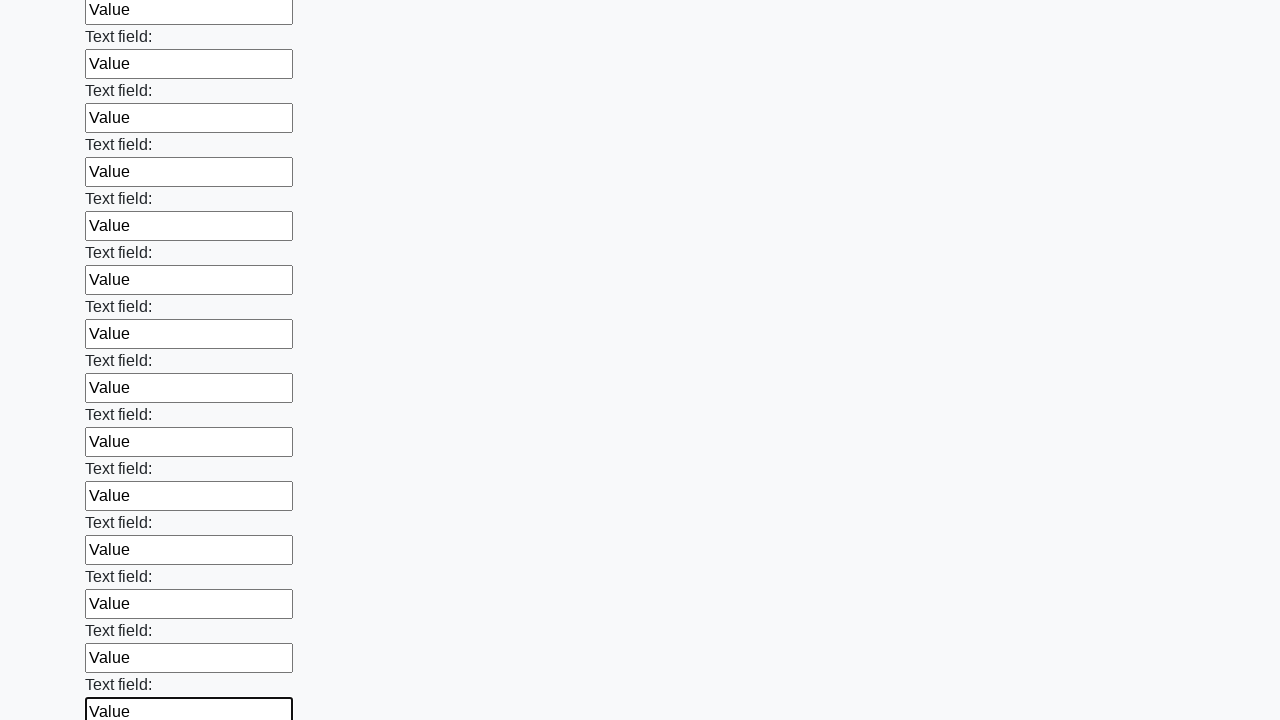

Filled a text input field with 'Value' on input[type="text"] >> nth=64
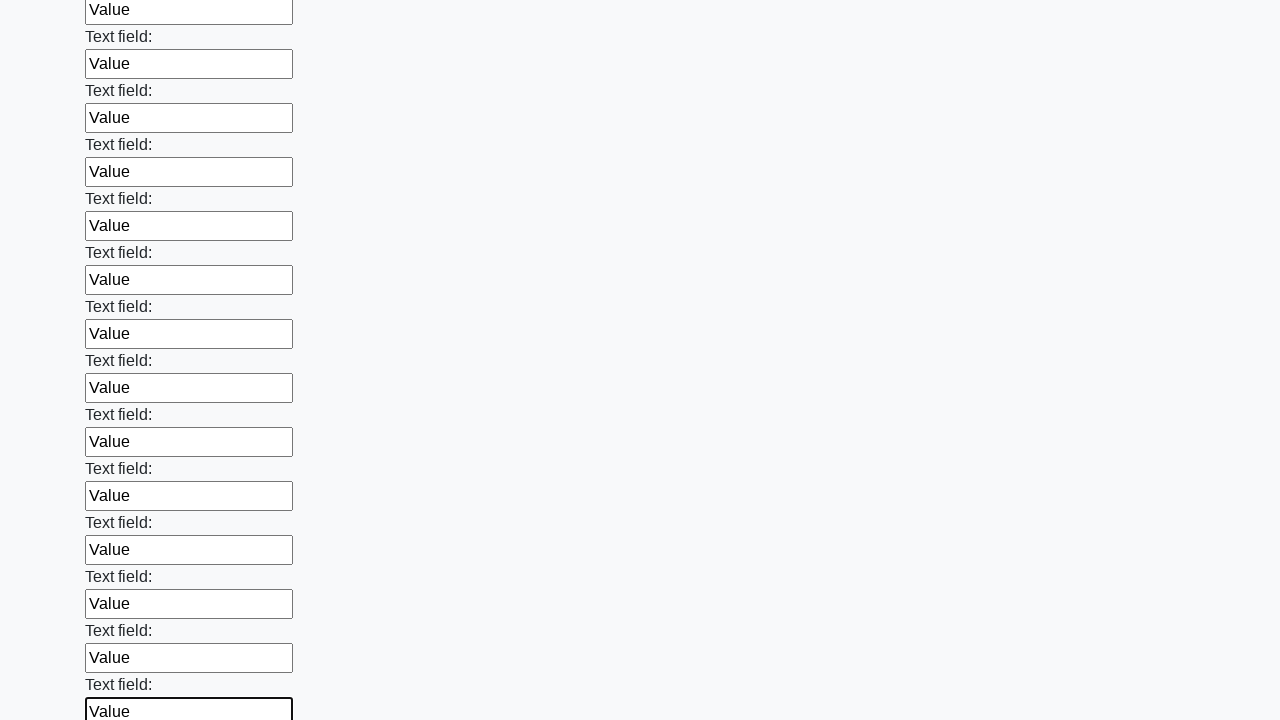

Filled a text input field with 'Value' on input[type="text"] >> nth=65
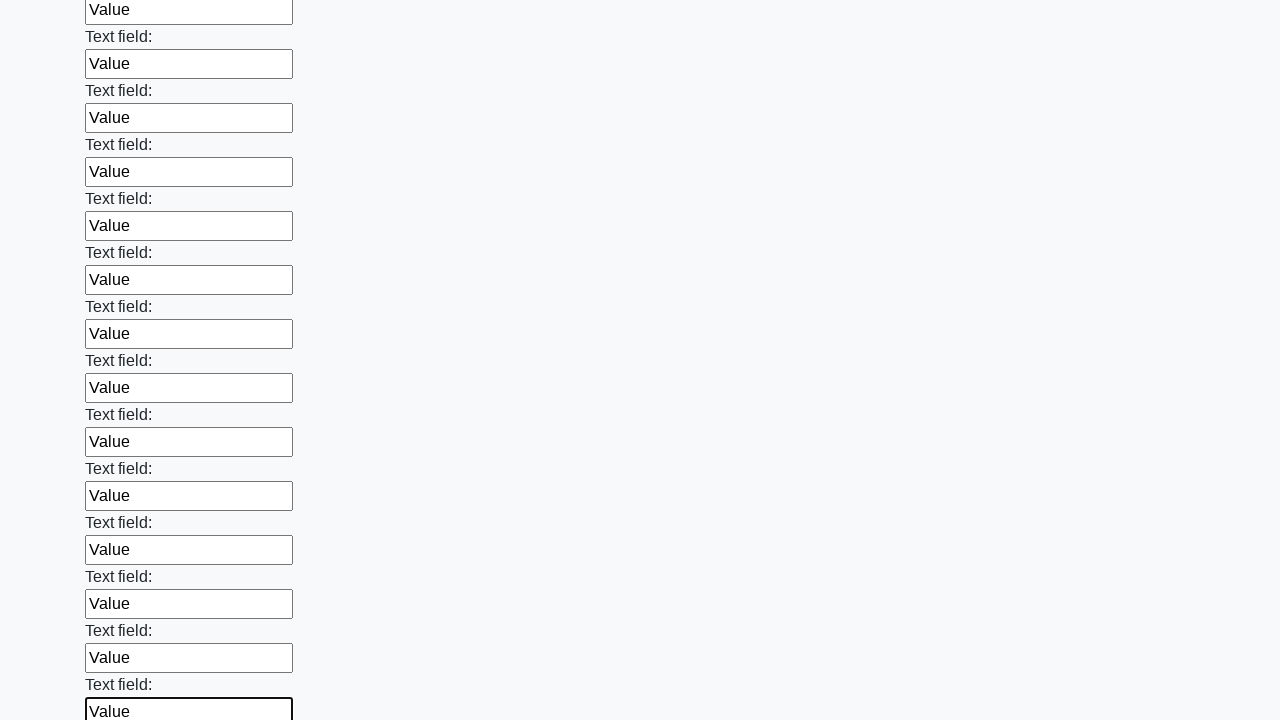

Filled a text input field with 'Value' on input[type="text"] >> nth=66
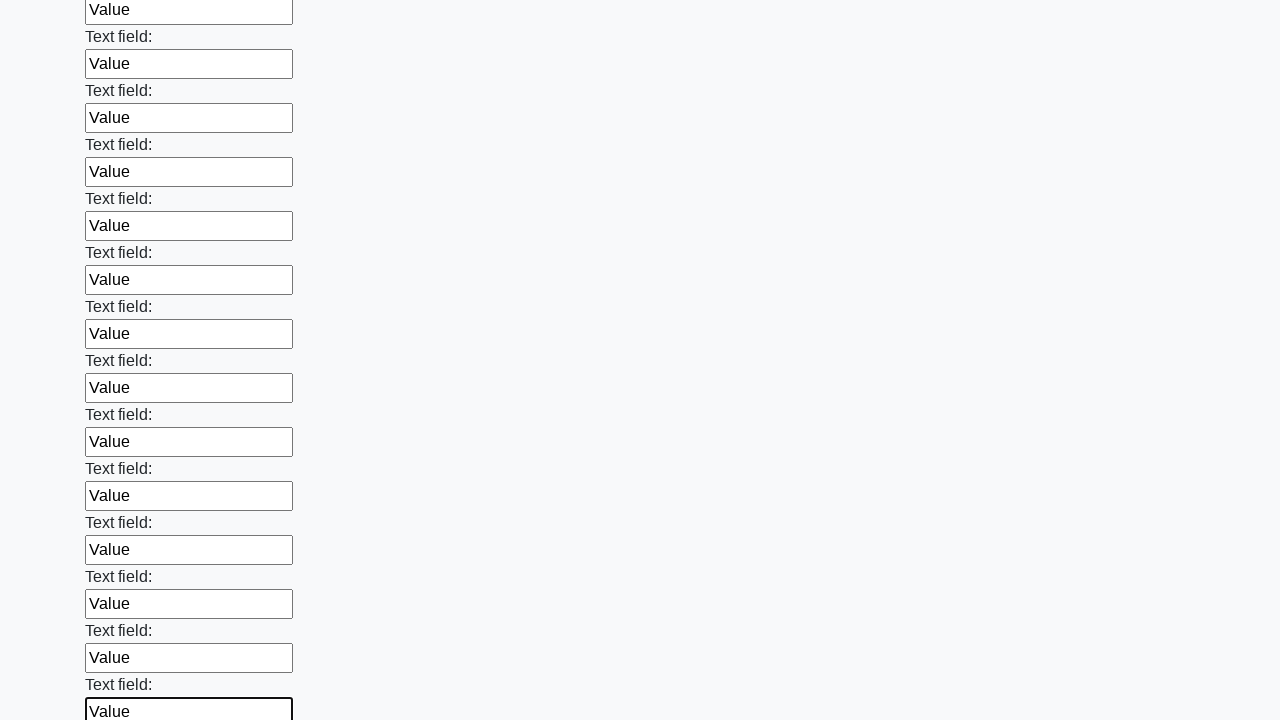

Filled a text input field with 'Value' on input[type="text"] >> nth=67
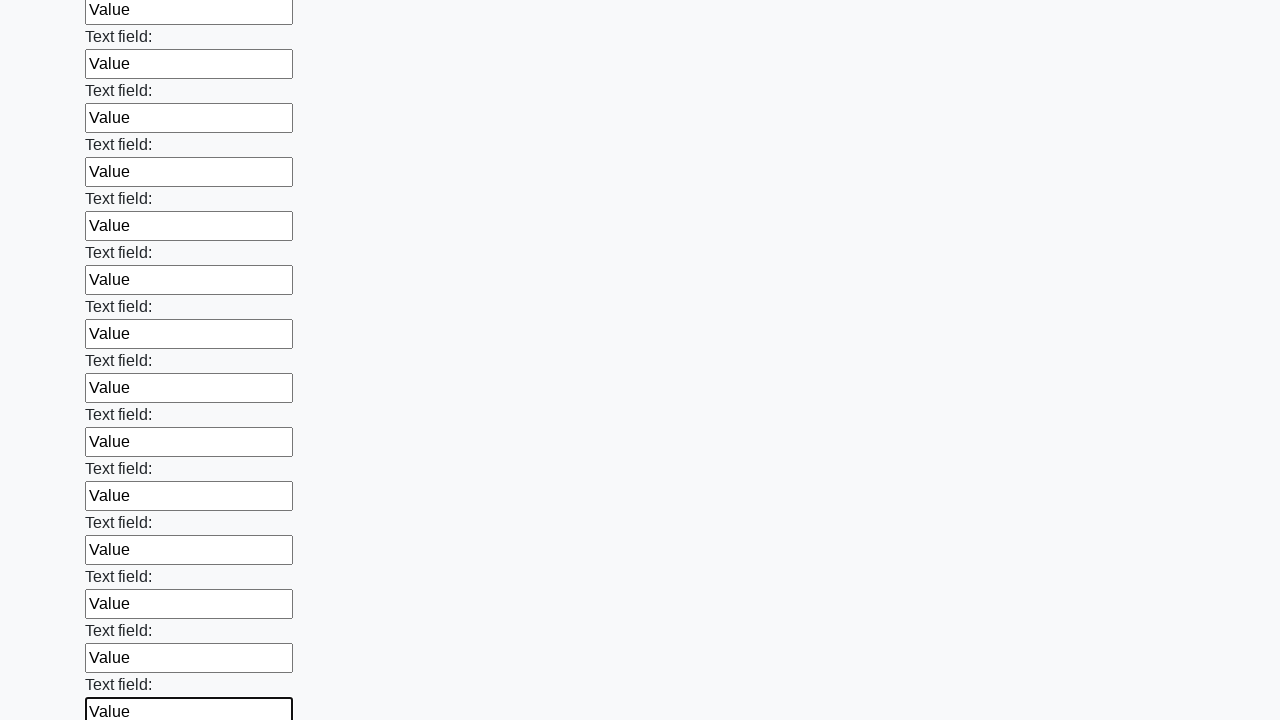

Filled a text input field with 'Value' on input[type="text"] >> nth=68
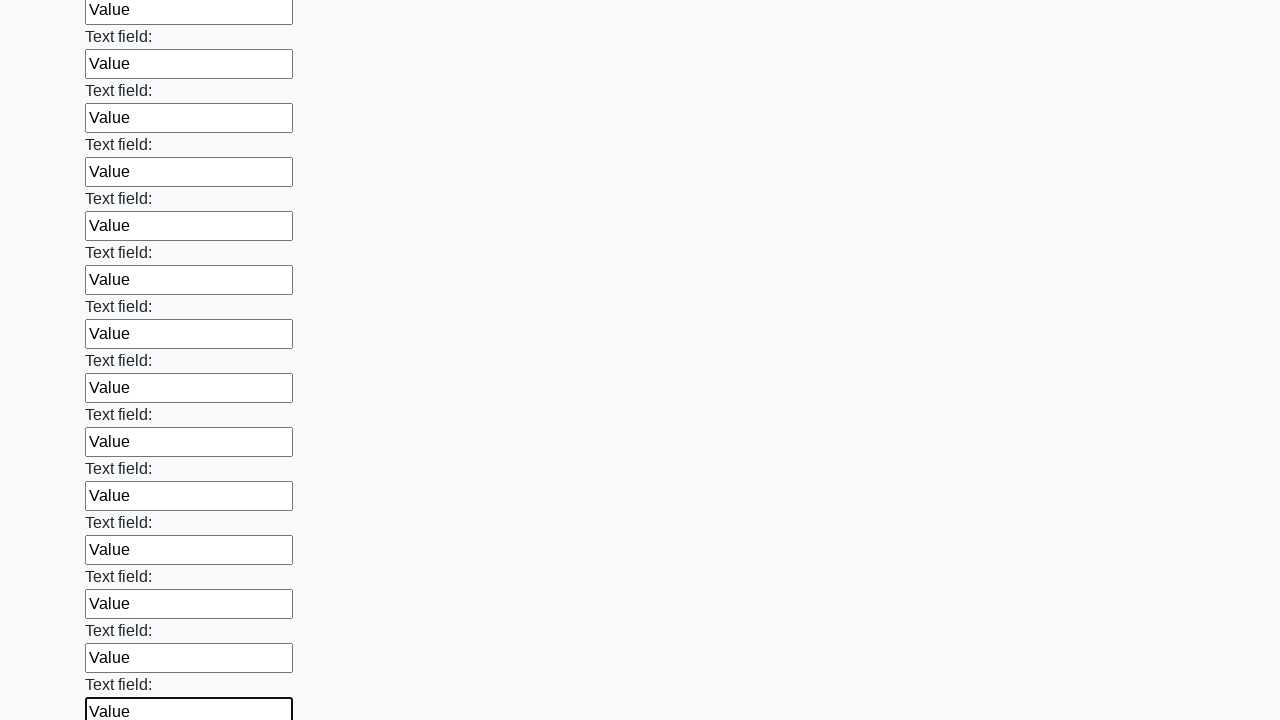

Filled a text input field with 'Value' on input[type="text"] >> nth=69
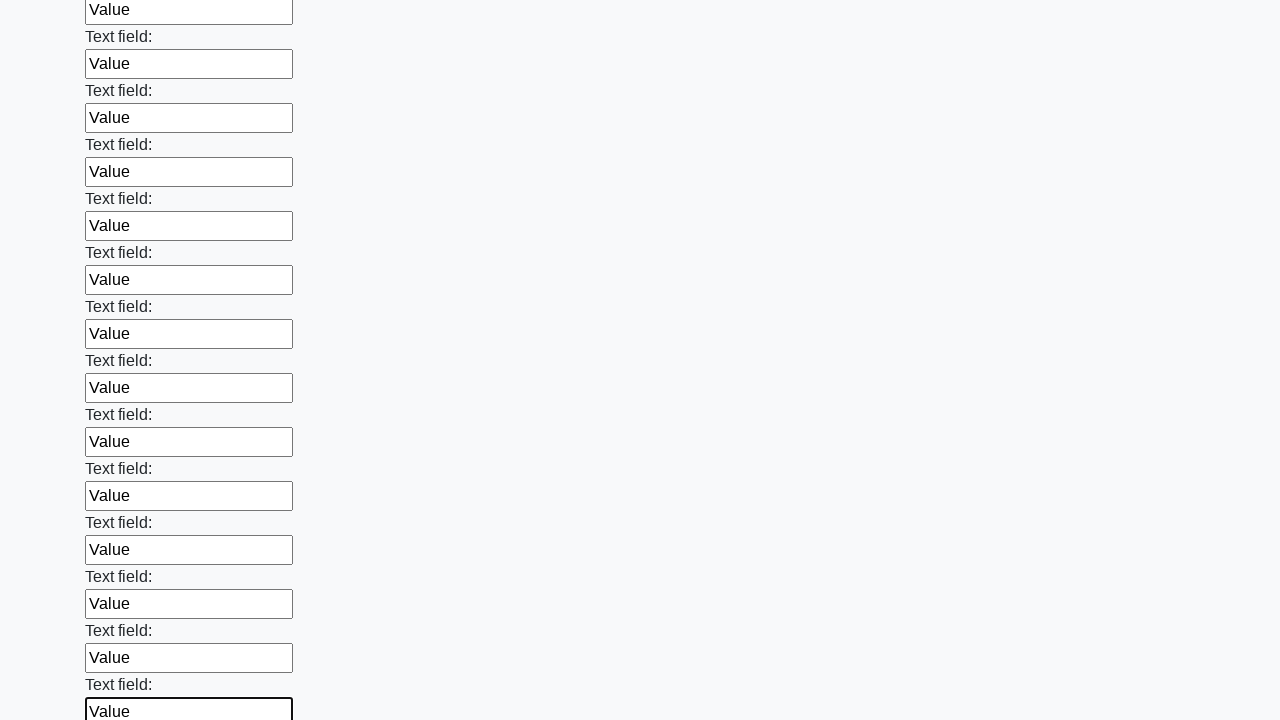

Filled a text input field with 'Value' on input[type="text"] >> nth=70
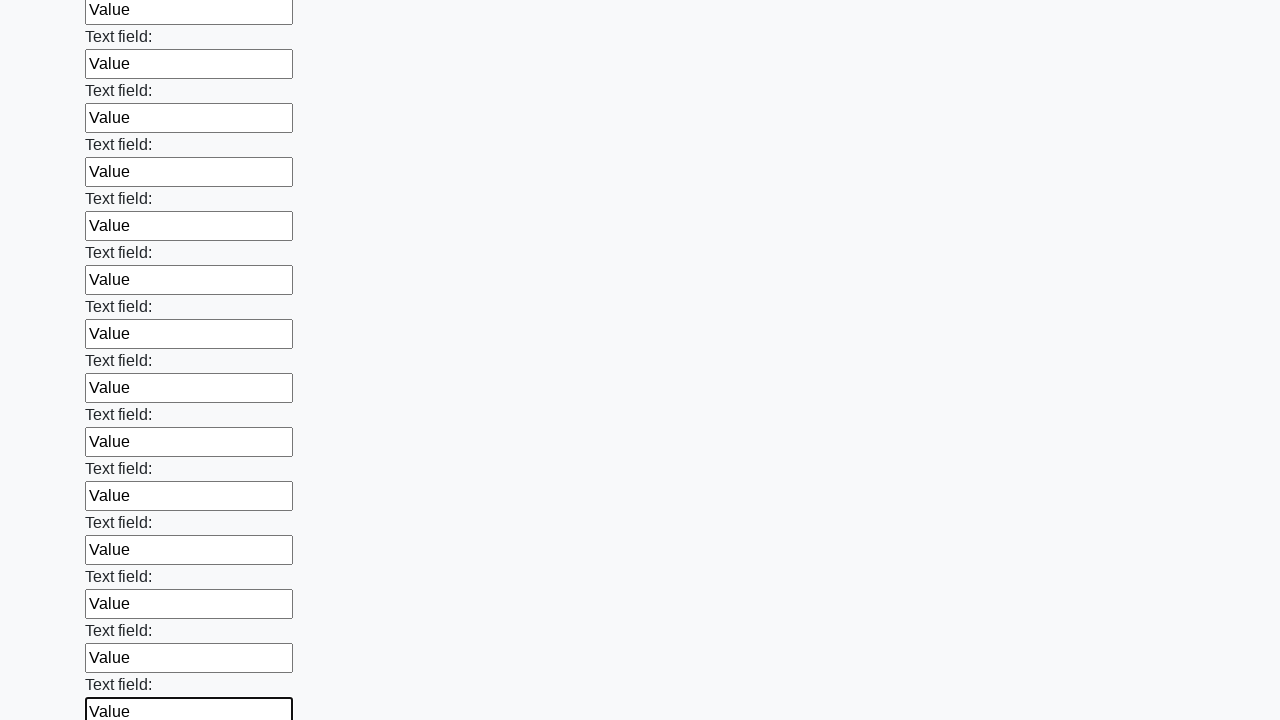

Filled a text input field with 'Value' on input[type="text"] >> nth=71
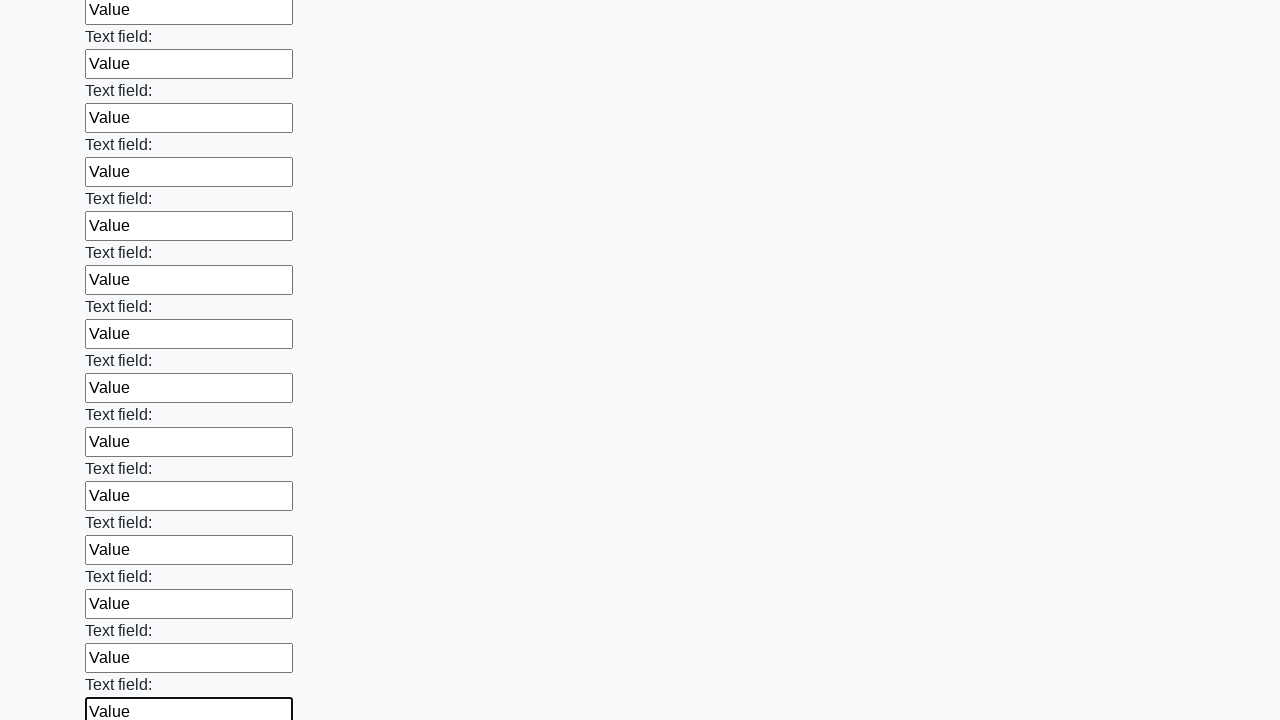

Filled a text input field with 'Value' on input[type="text"] >> nth=72
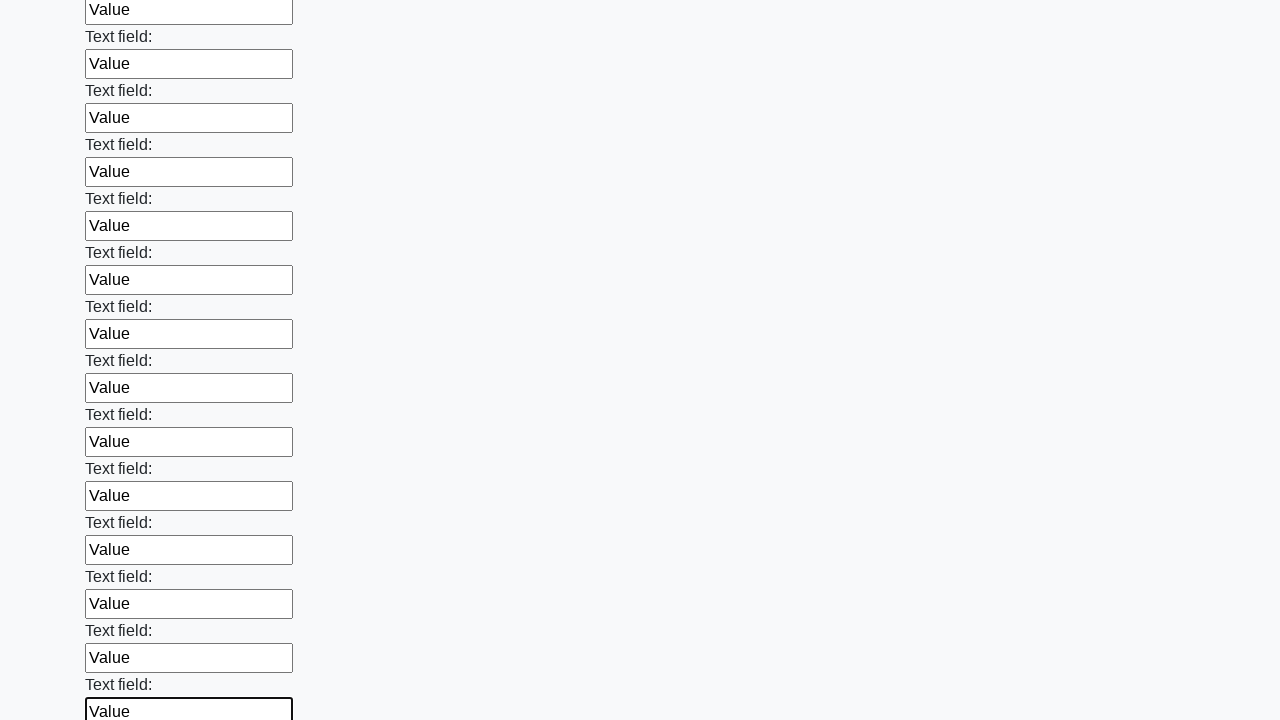

Filled a text input field with 'Value' on input[type="text"] >> nth=73
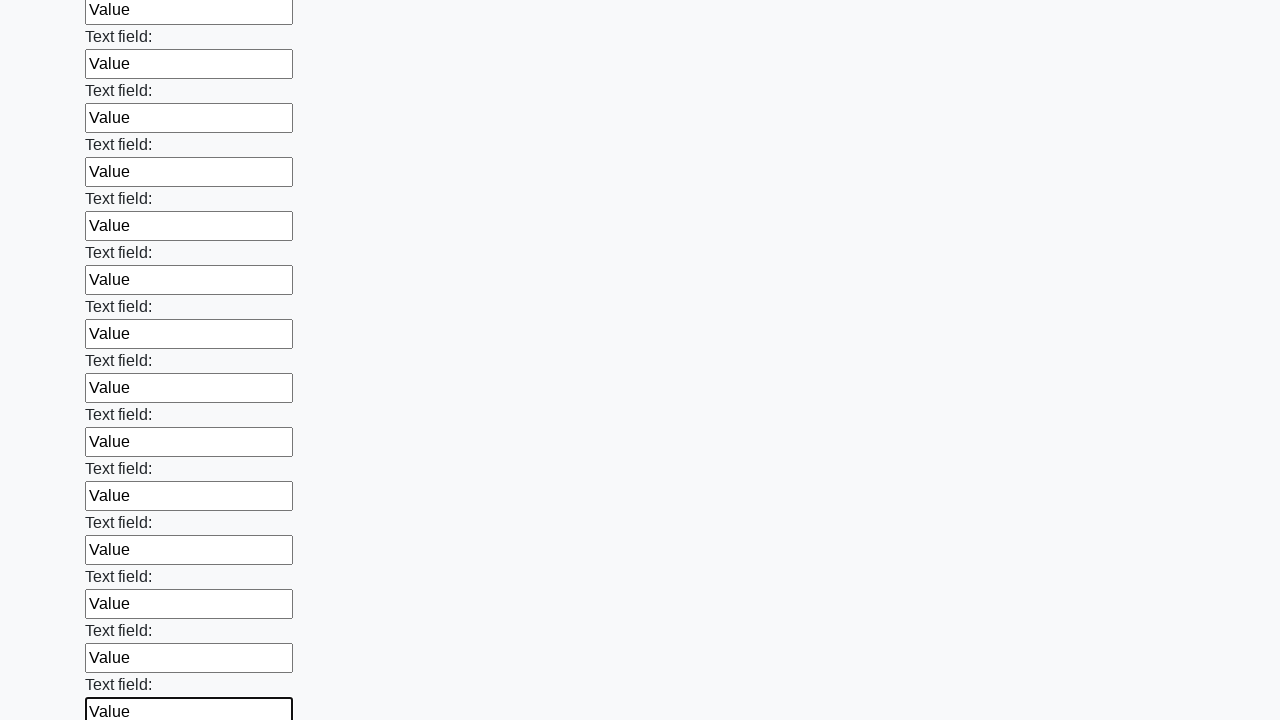

Filled a text input field with 'Value' on input[type="text"] >> nth=74
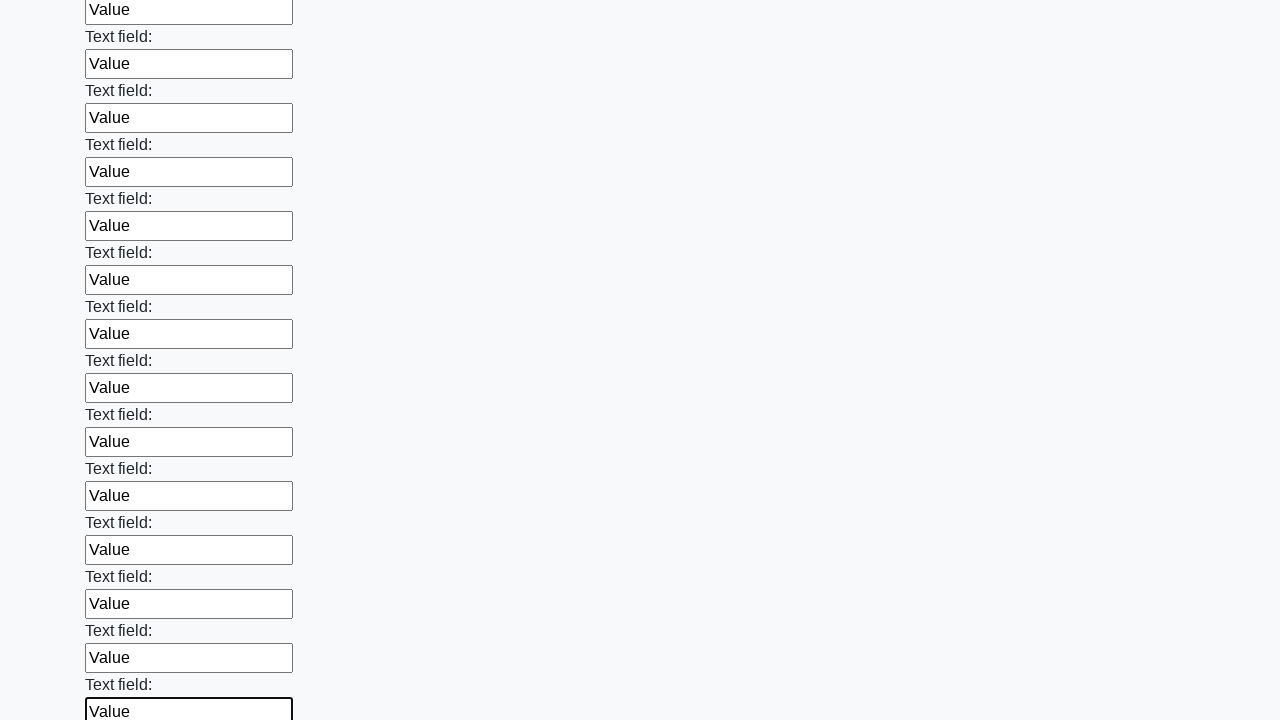

Filled a text input field with 'Value' on input[type="text"] >> nth=75
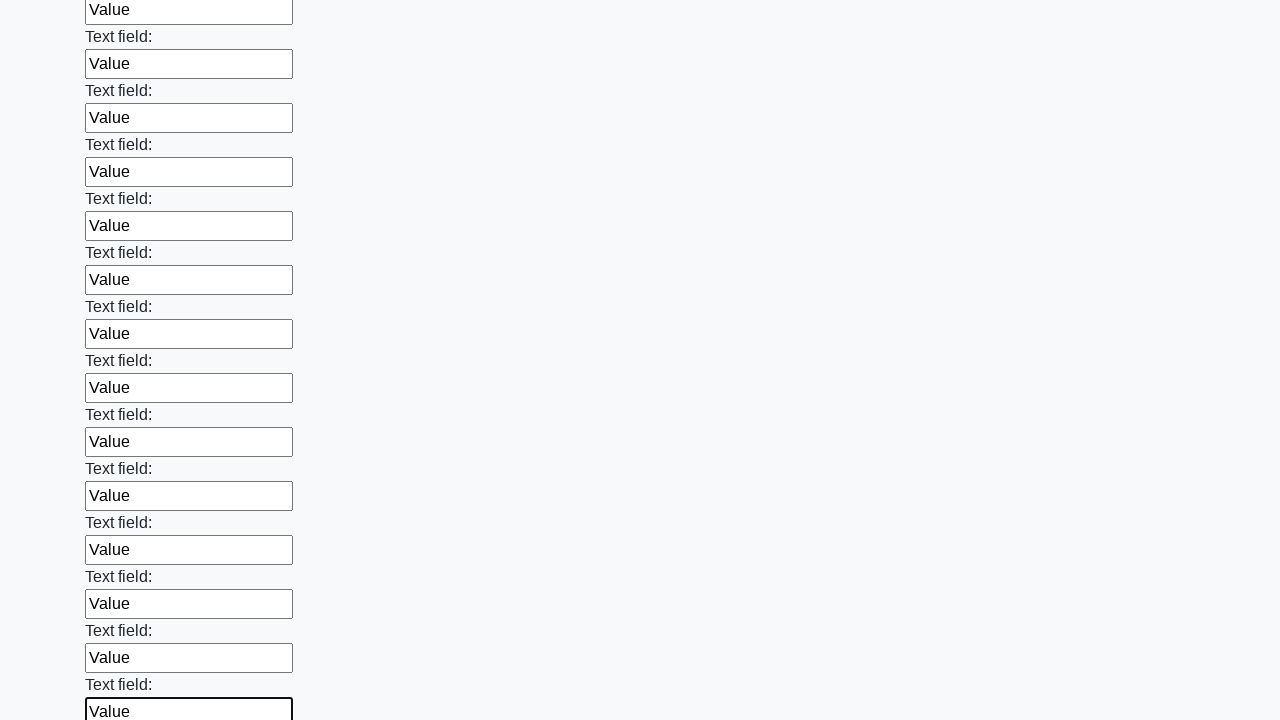

Filled a text input field with 'Value' on input[type="text"] >> nth=76
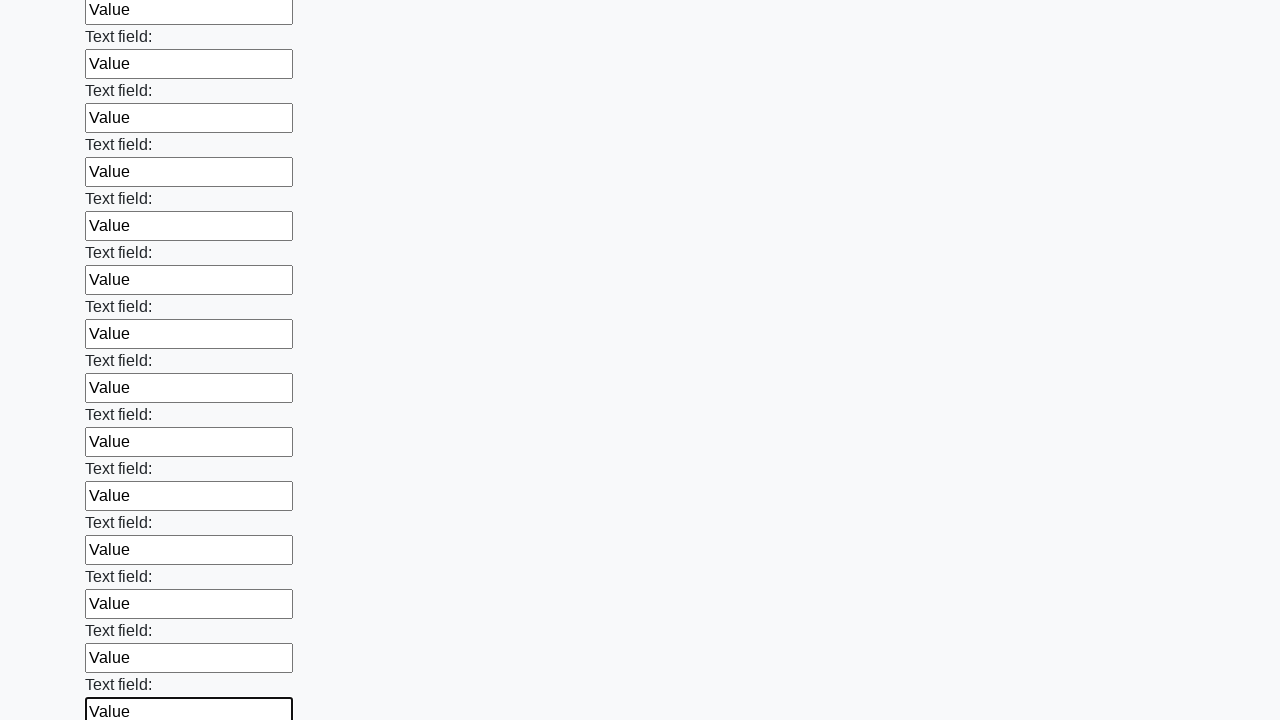

Filled a text input field with 'Value' on input[type="text"] >> nth=77
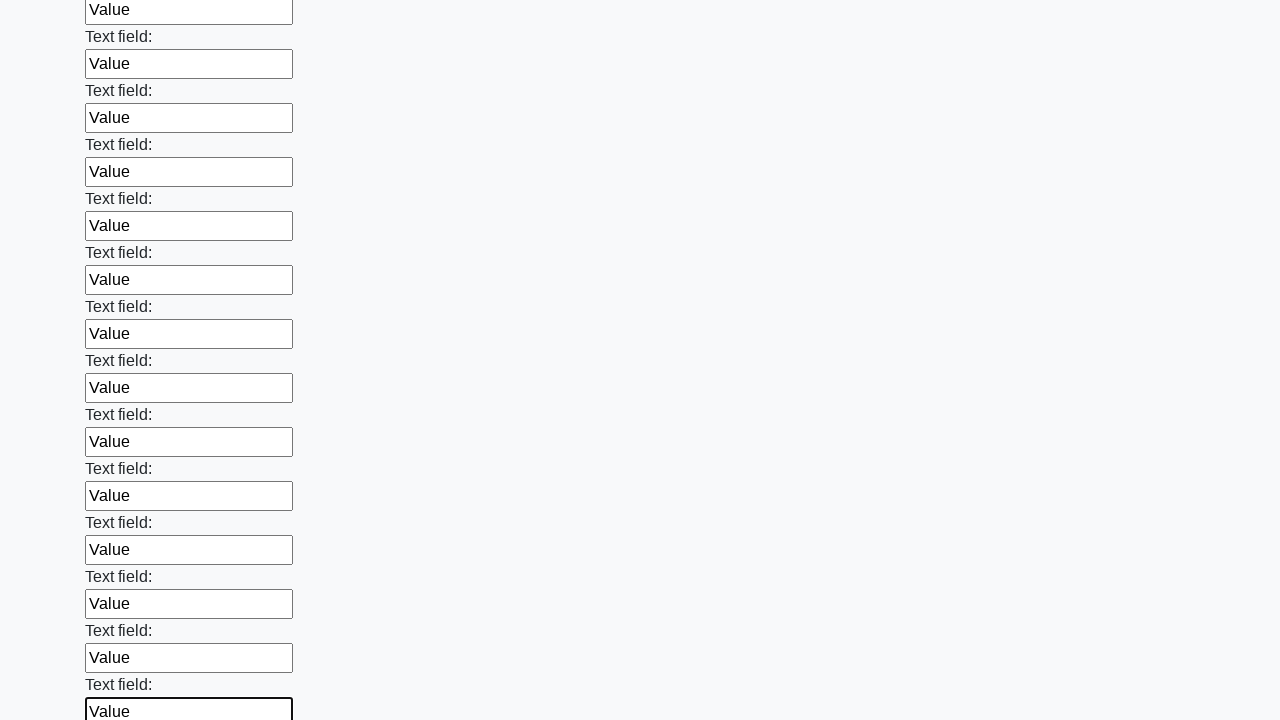

Filled a text input field with 'Value' on input[type="text"] >> nth=78
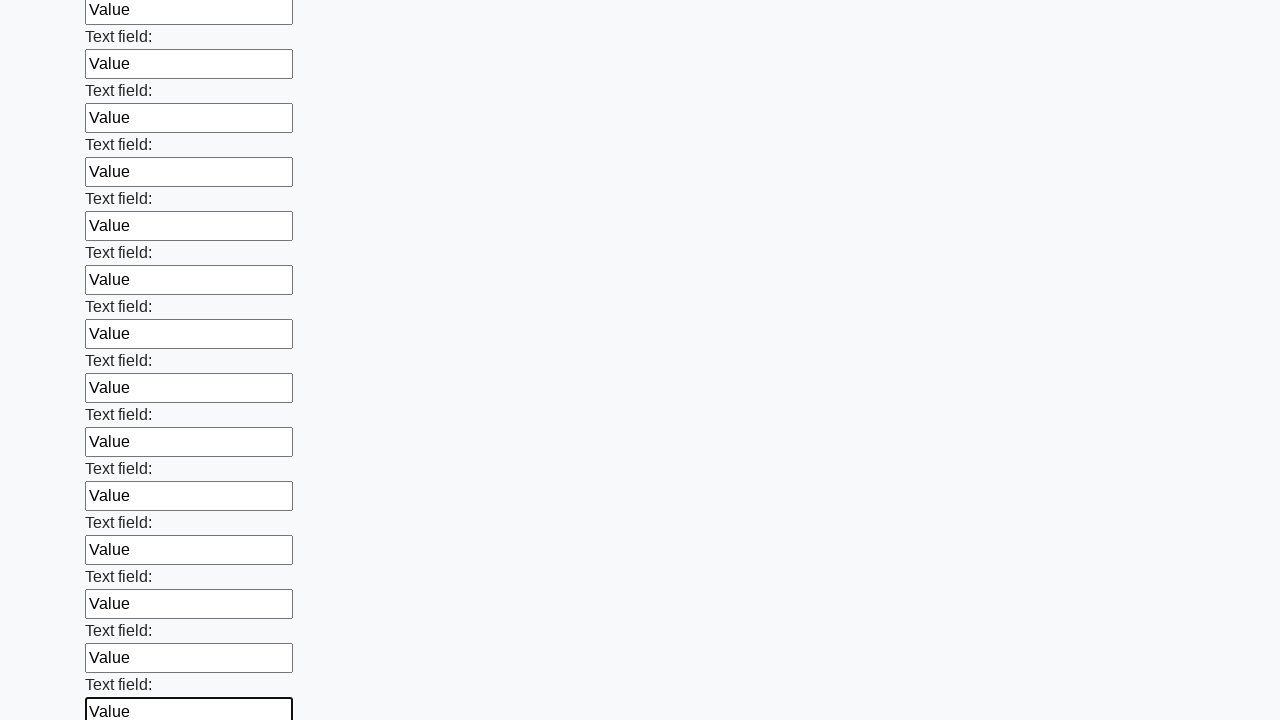

Filled a text input field with 'Value' on input[type="text"] >> nth=79
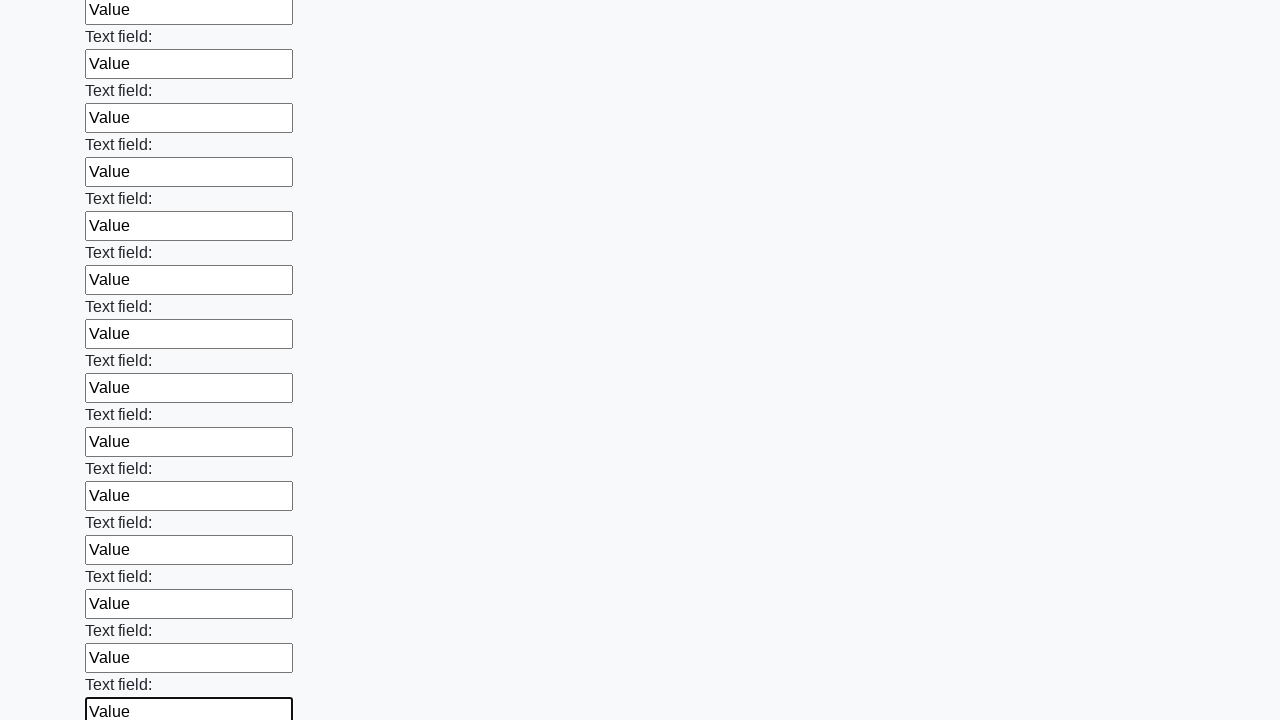

Filled a text input field with 'Value' on input[type="text"] >> nth=80
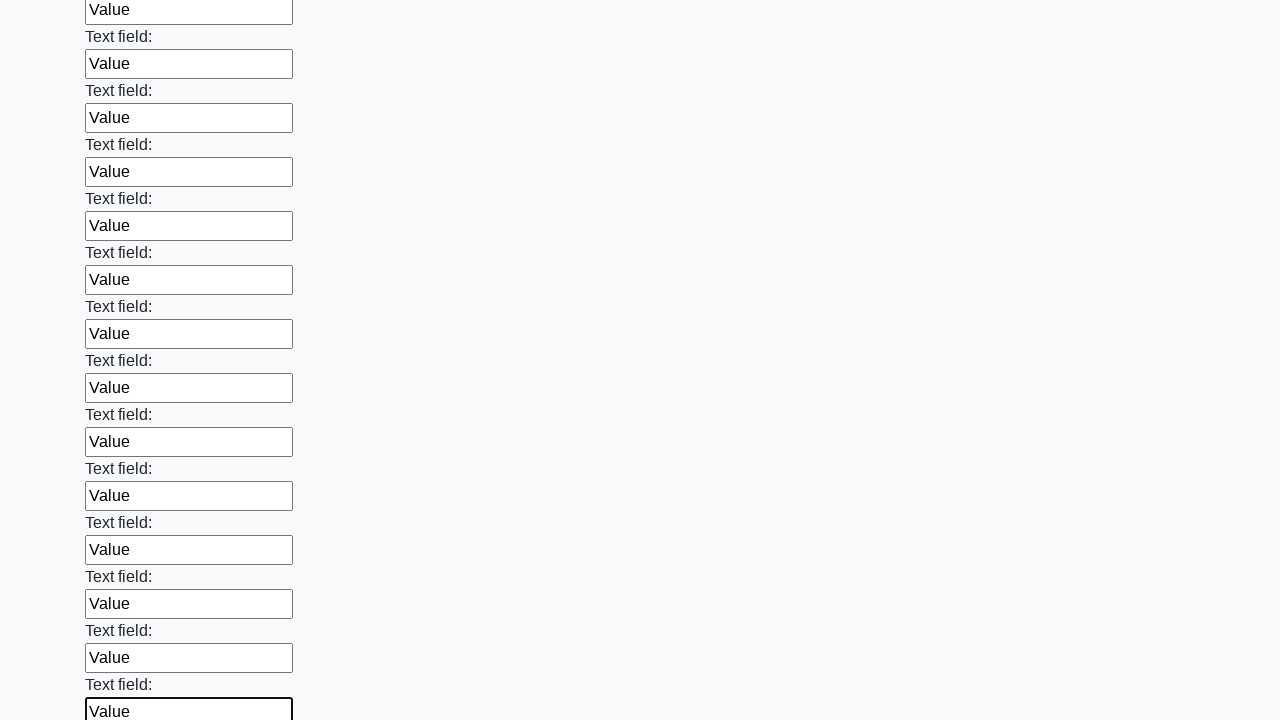

Filled a text input field with 'Value' on input[type="text"] >> nth=81
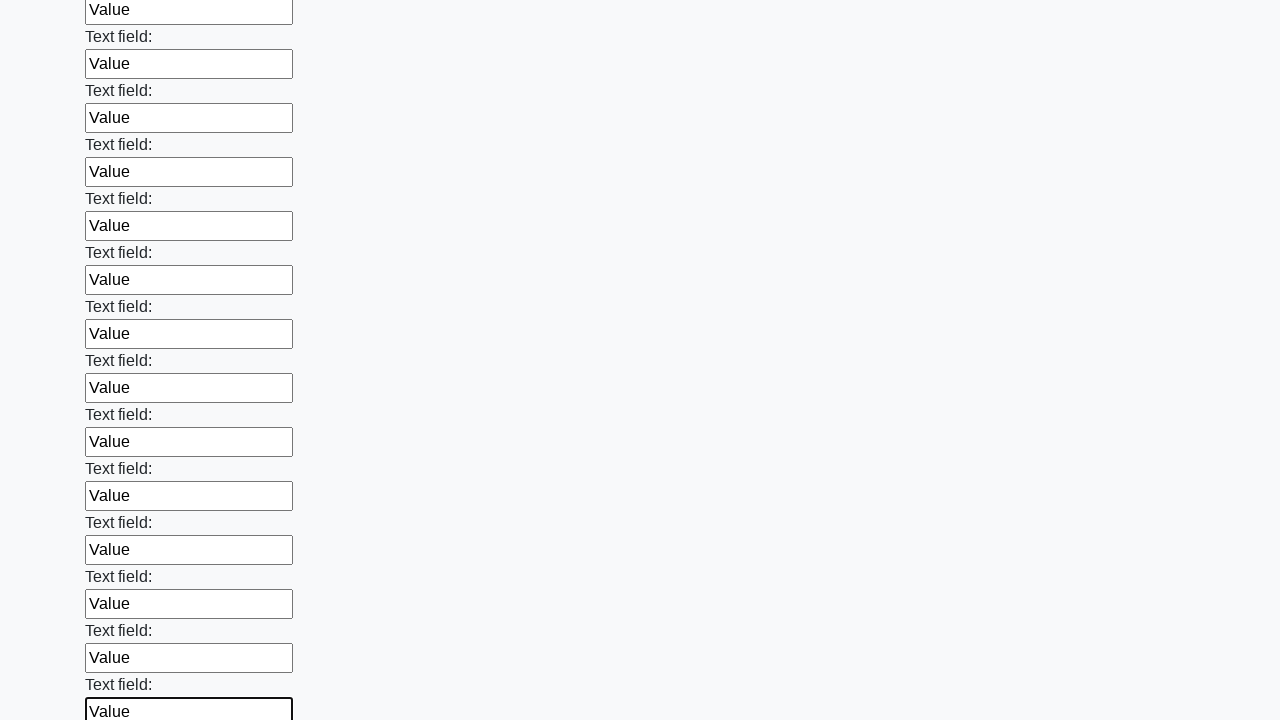

Filled a text input field with 'Value' on input[type="text"] >> nth=82
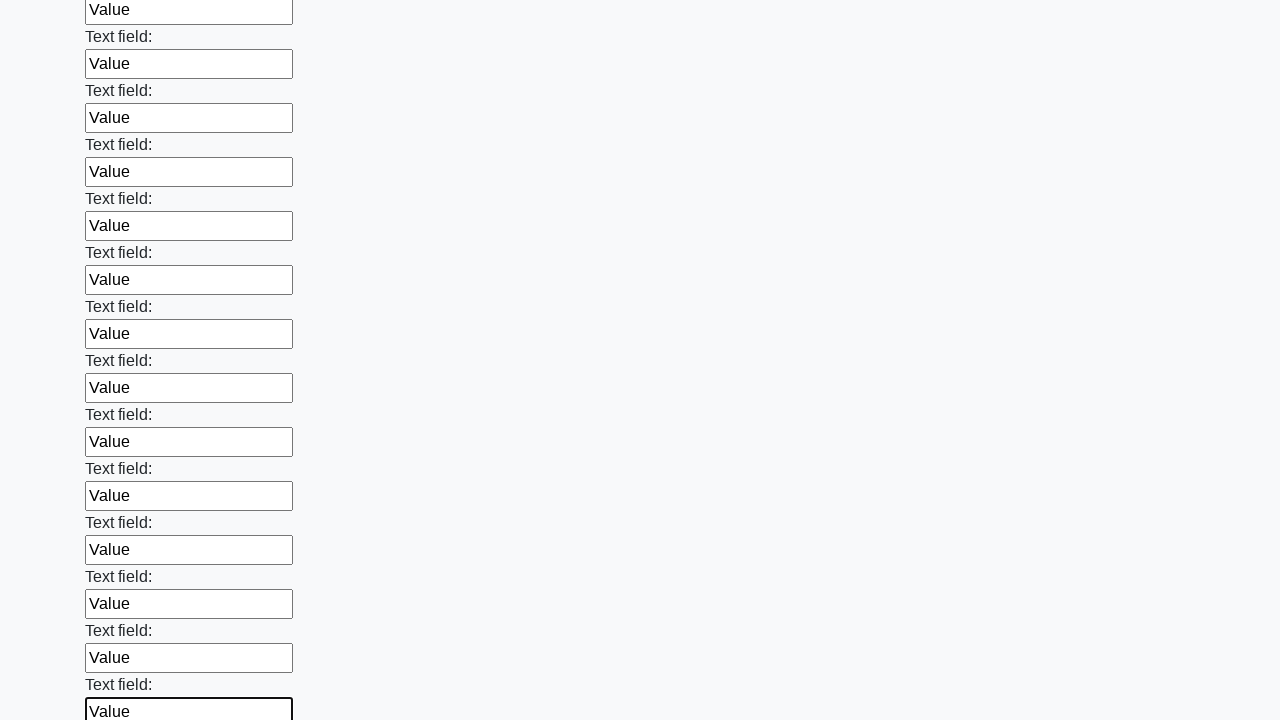

Filled a text input field with 'Value' on input[type="text"] >> nth=83
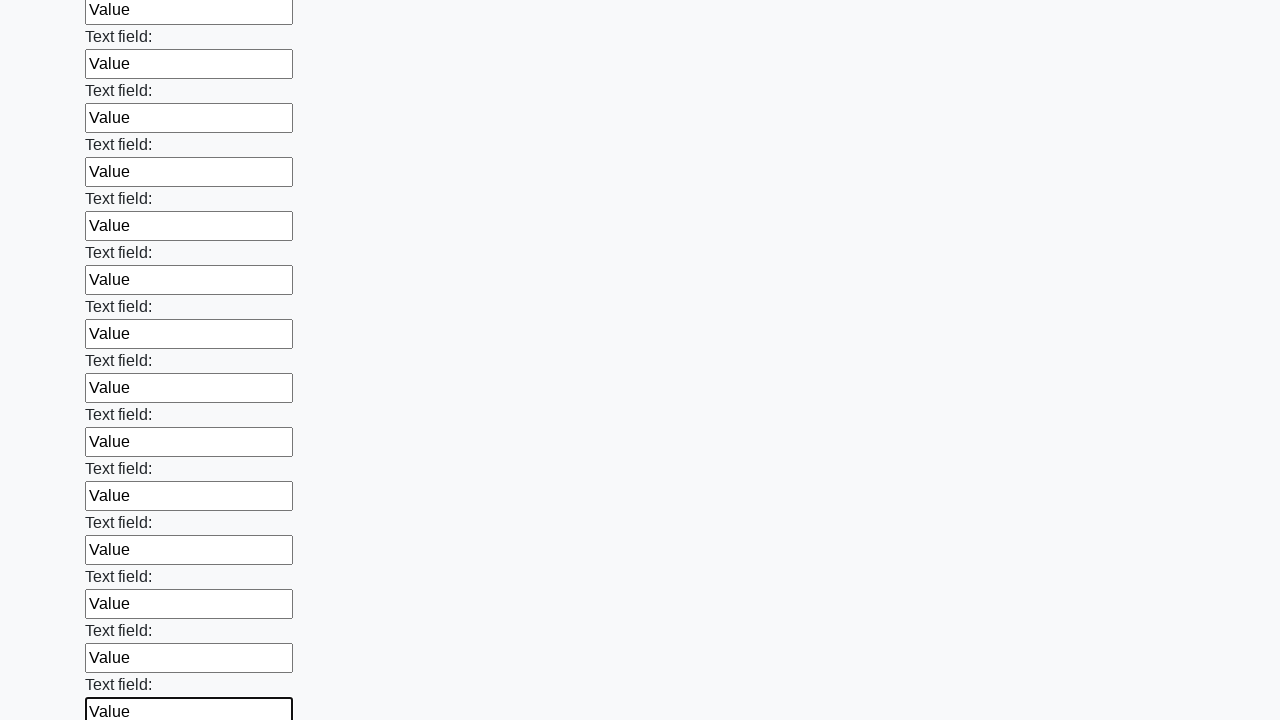

Filled a text input field with 'Value' on input[type="text"] >> nth=84
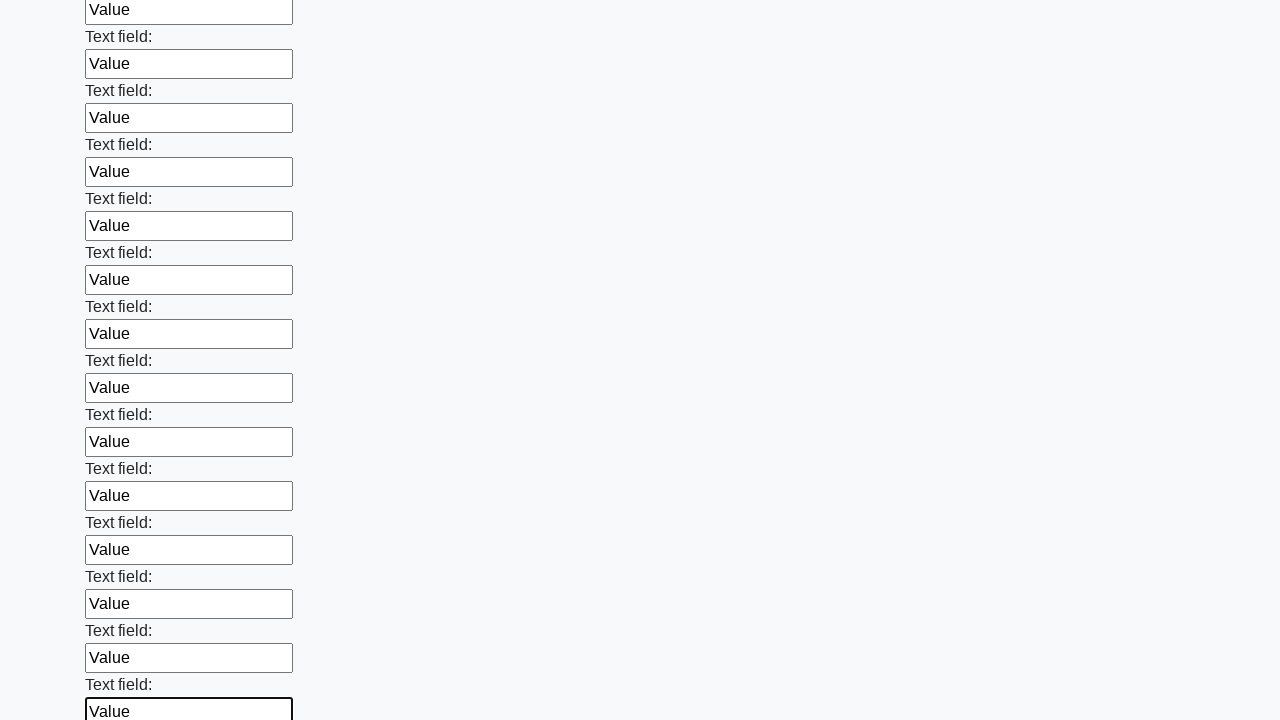

Filled a text input field with 'Value' on input[type="text"] >> nth=85
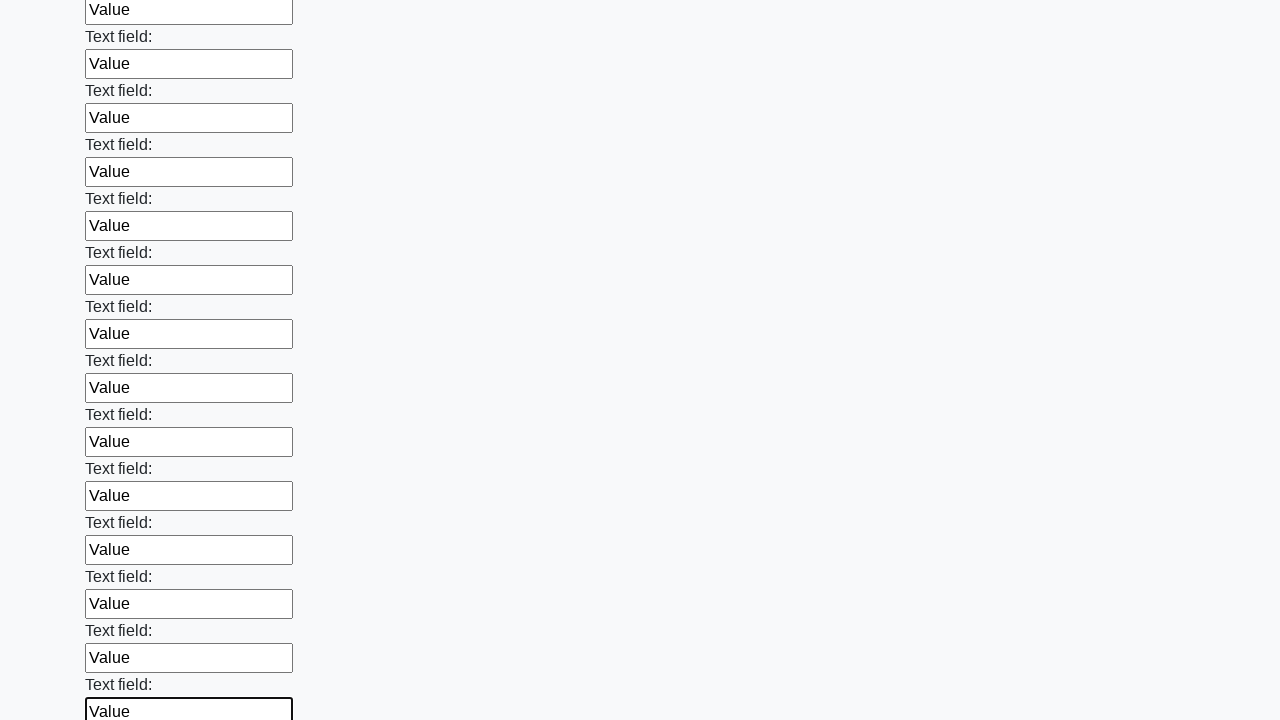

Filled a text input field with 'Value' on input[type="text"] >> nth=86
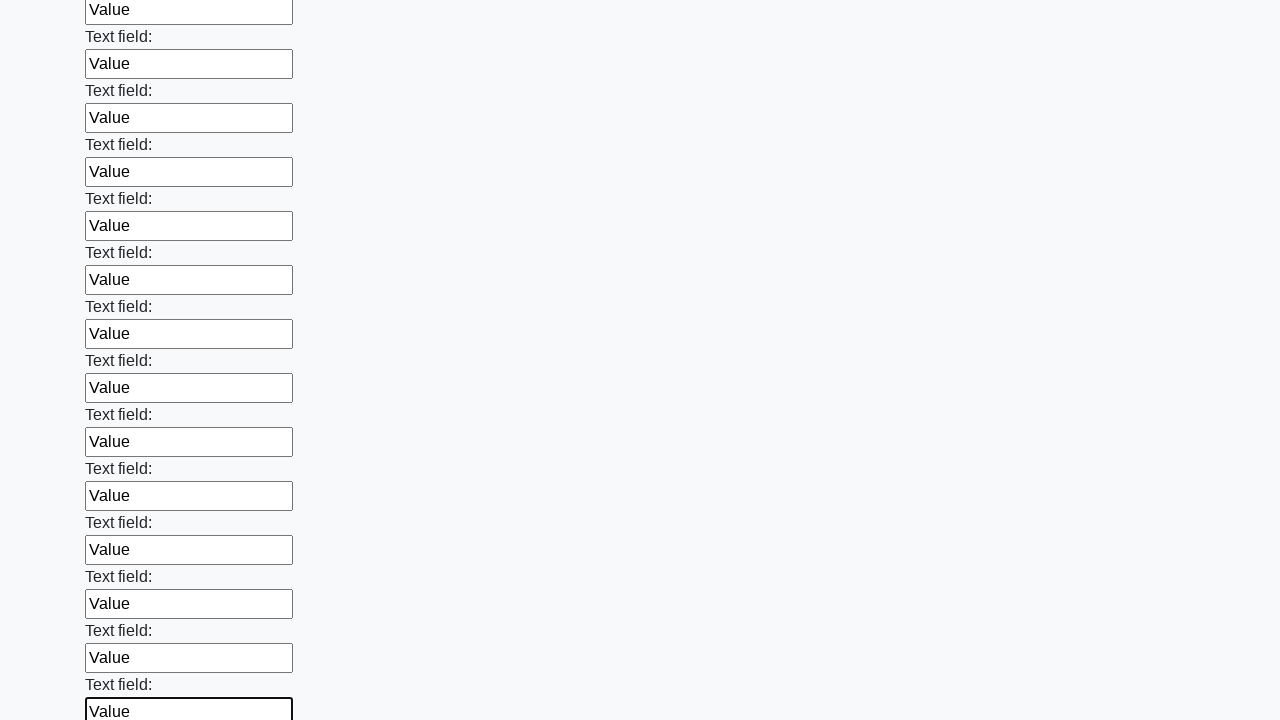

Filled a text input field with 'Value' on input[type="text"] >> nth=87
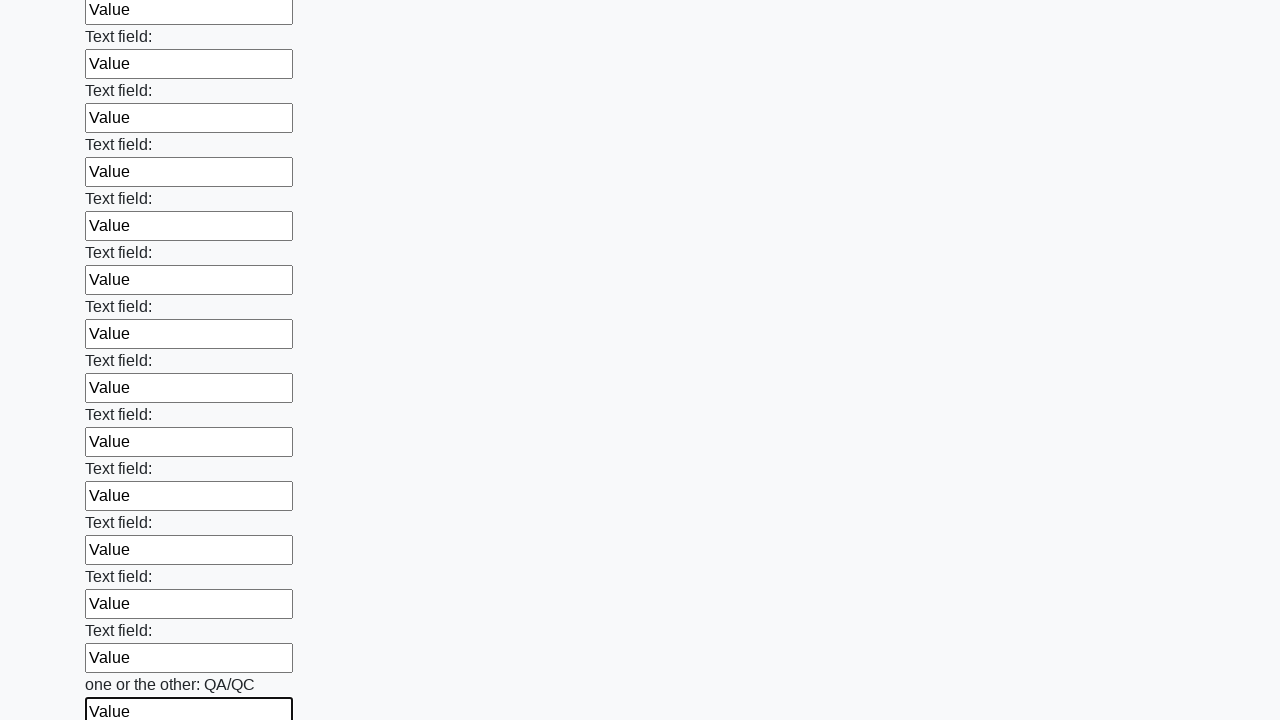

Filled a text input field with 'Value' on input[type="text"] >> nth=88
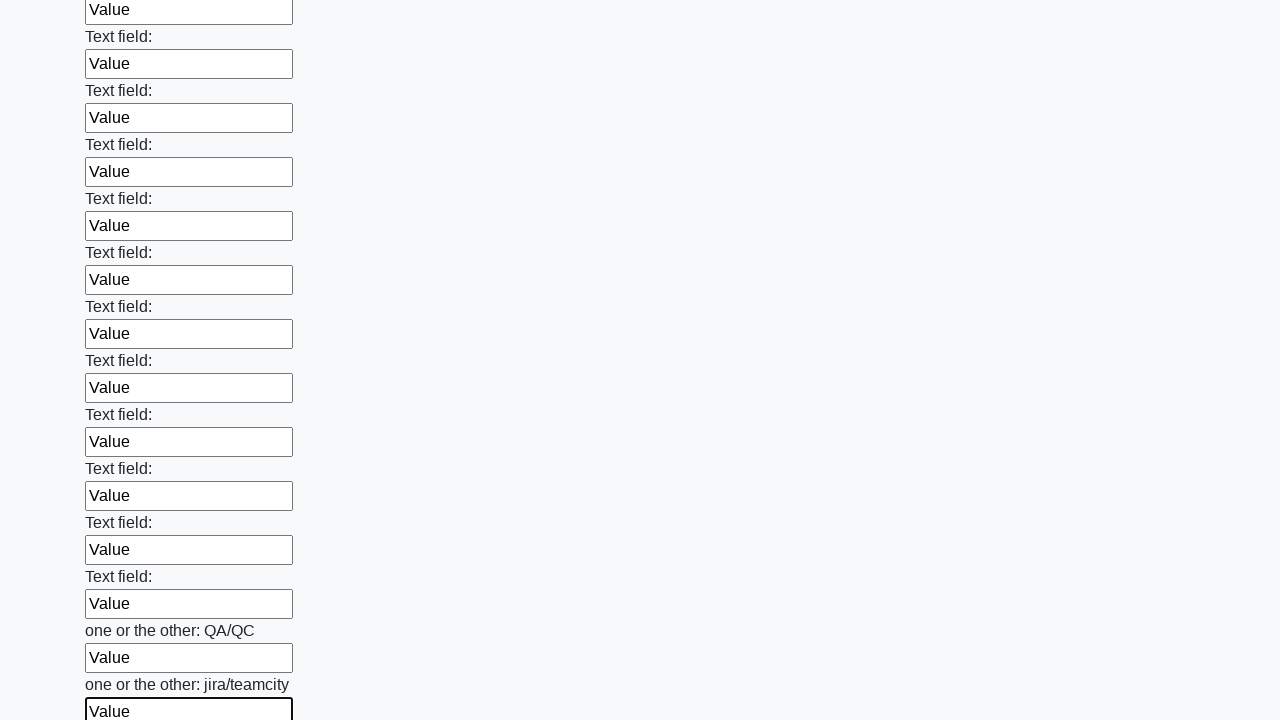

Filled a text input field with 'Value' on input[type="text"] >> nth=89
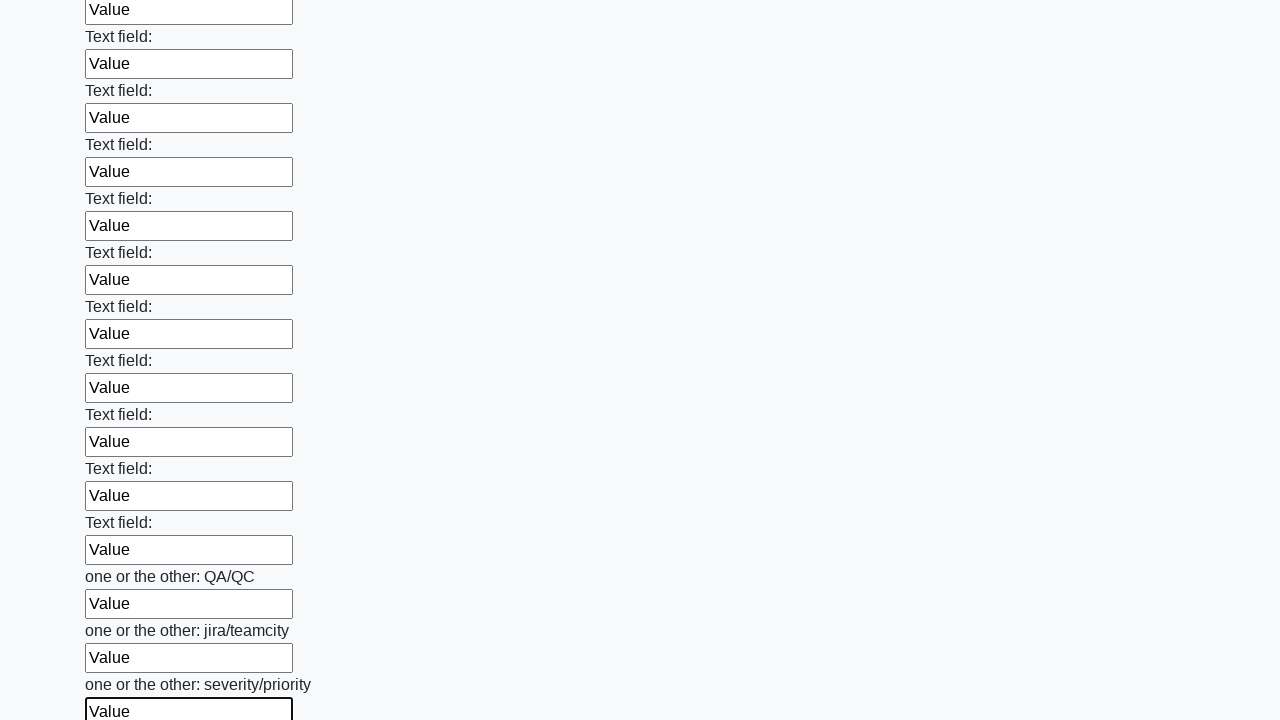

Filled a text input field with 'Value' on input[type="text"] >> nth=90
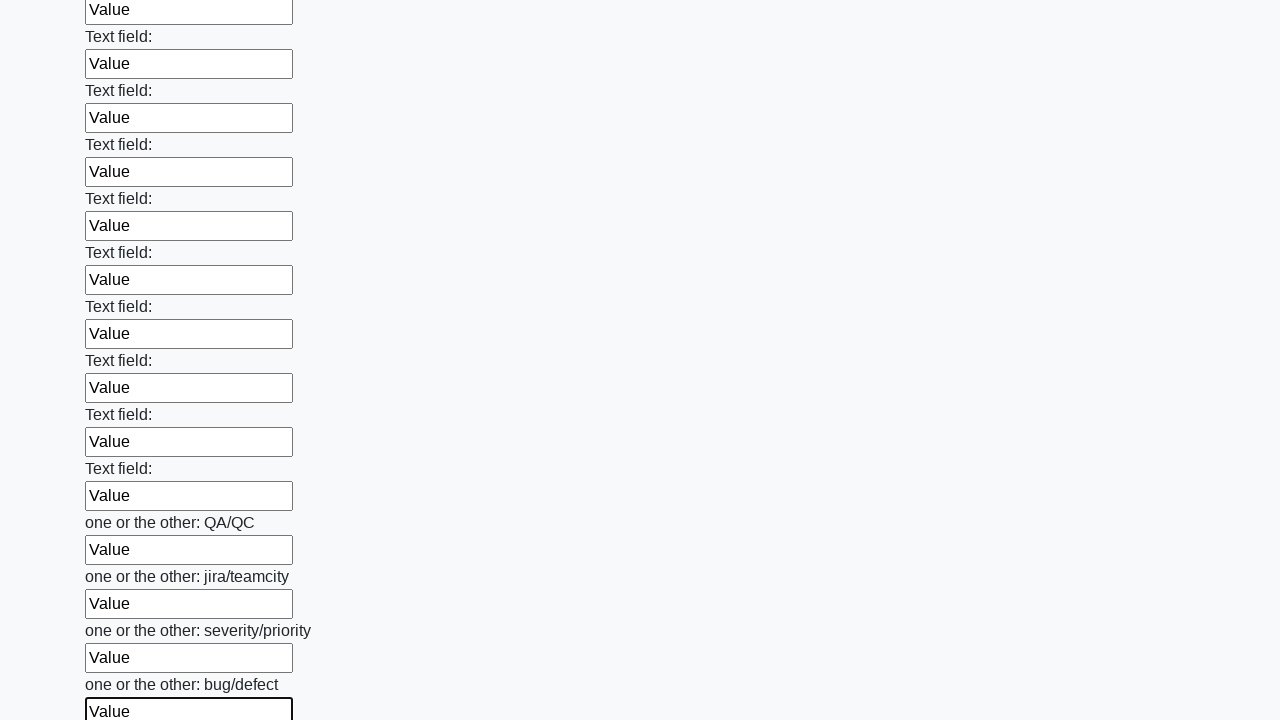

Filled a text input field with 'Value' on input[type="text"] >> nth=91
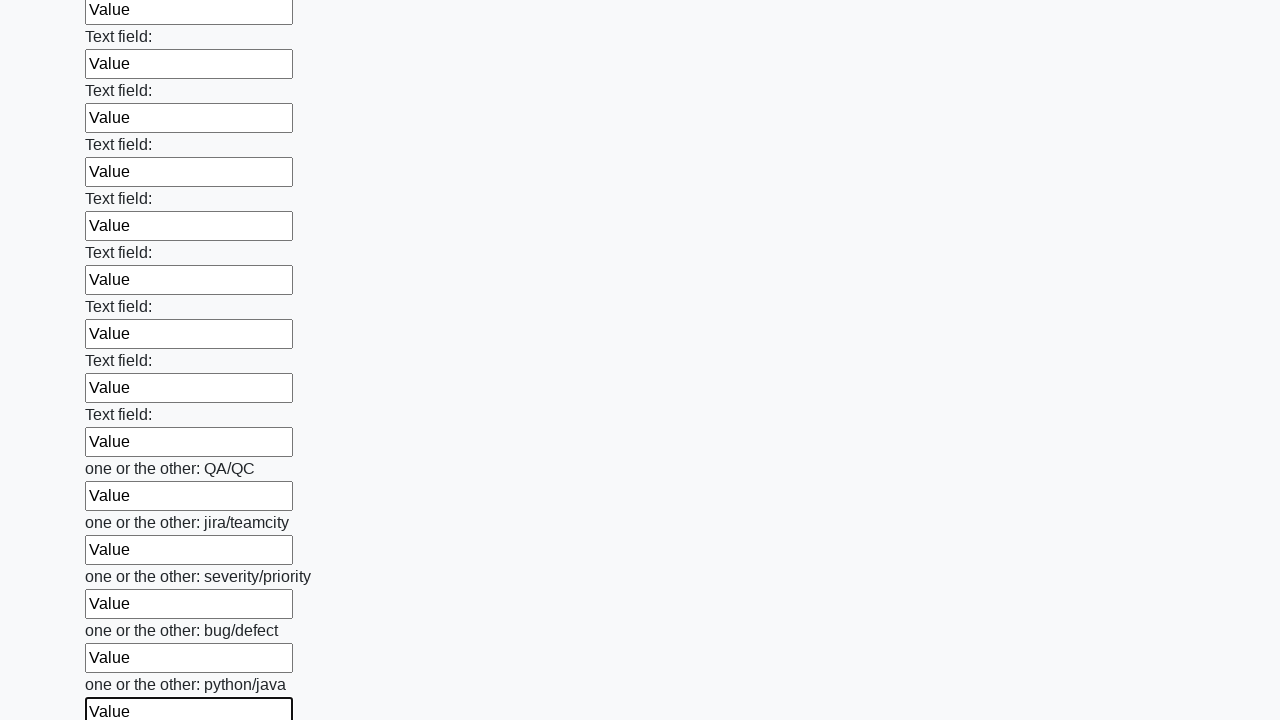

Filled a text input field with 'Value' on input[type="text"] >> nth=92
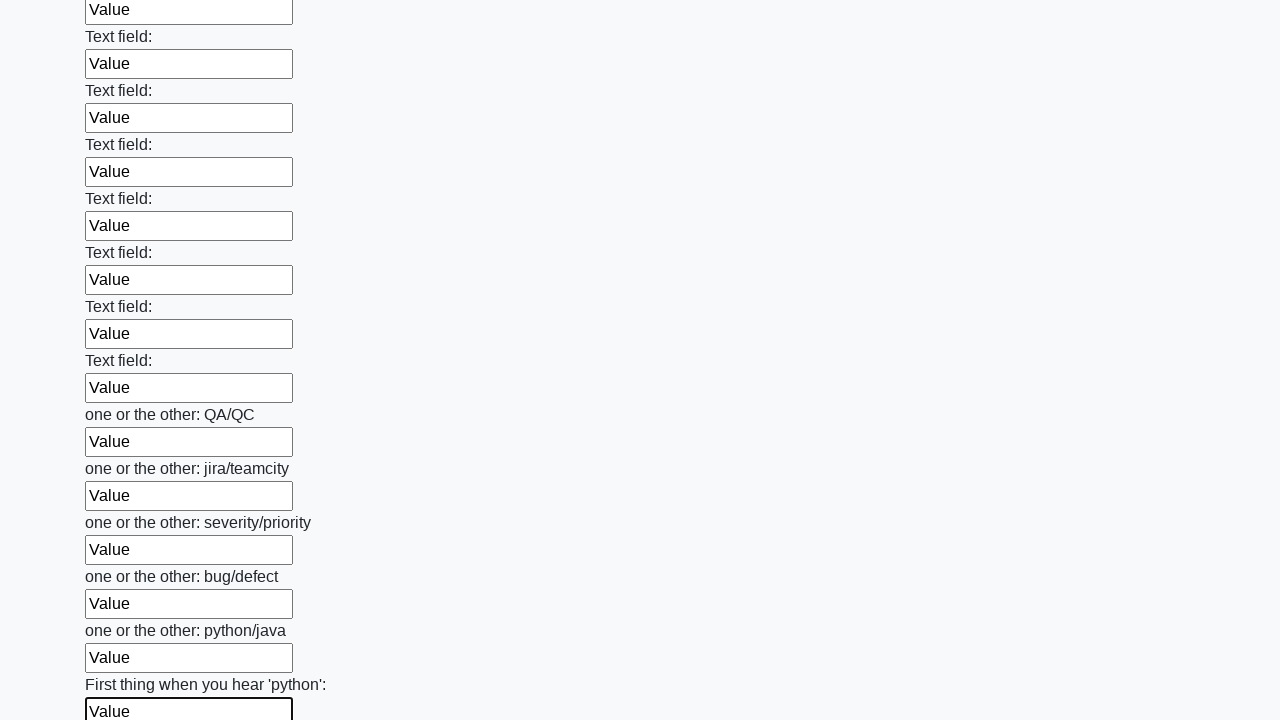

Filled a text input field with 'Value' on input[type="text"] >> nth=93
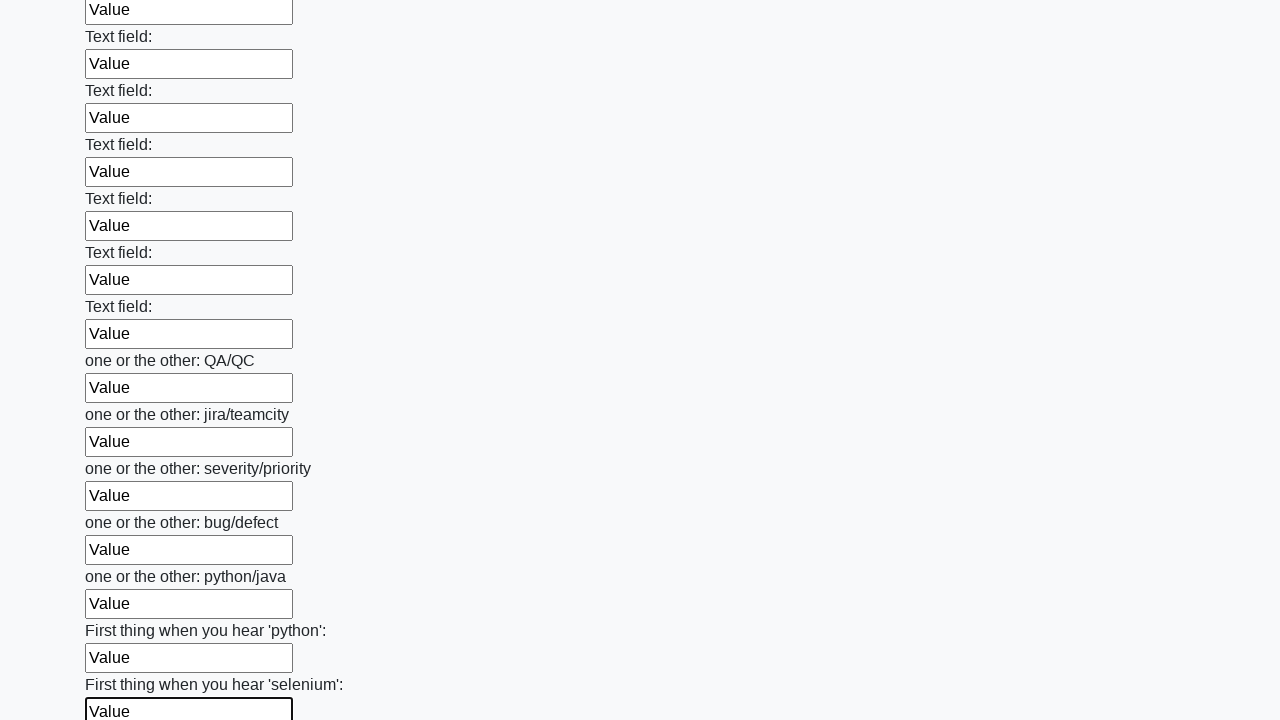

Filled a text input field with 'Value' on input[type="text"] >> nth=94
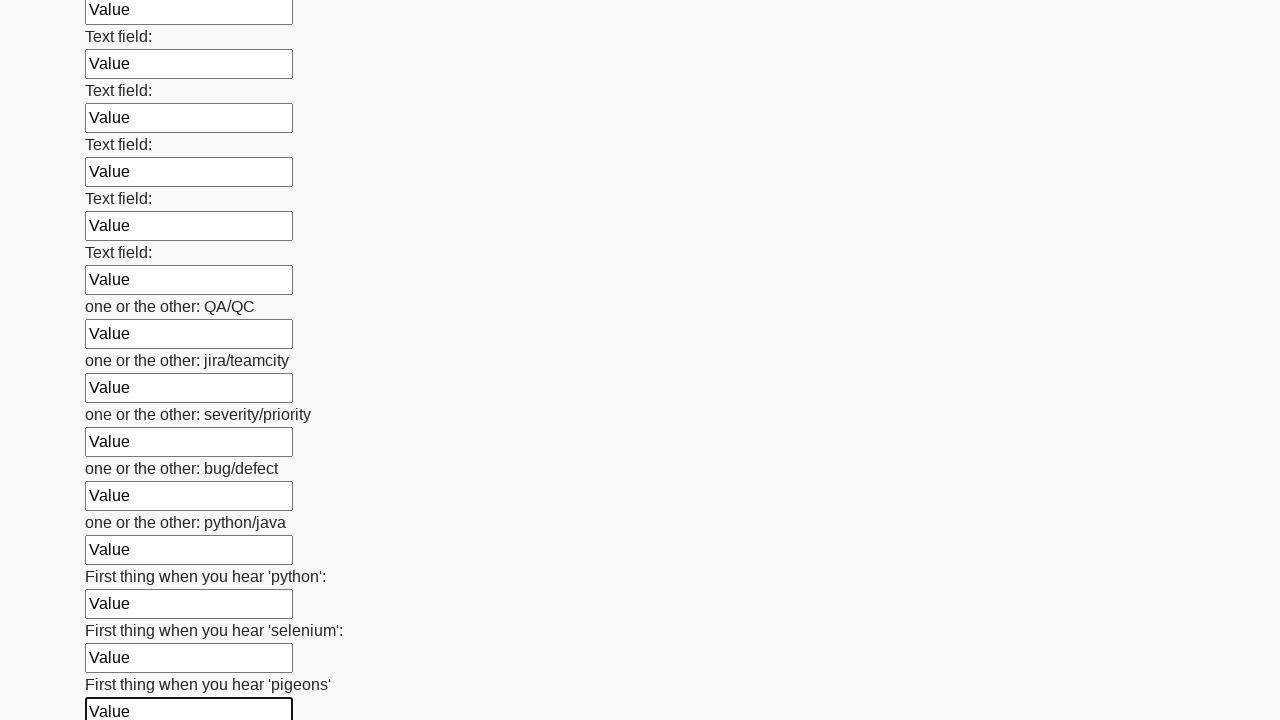

Filled a text input field with 'Value' on input[type="text"] >> nth=95
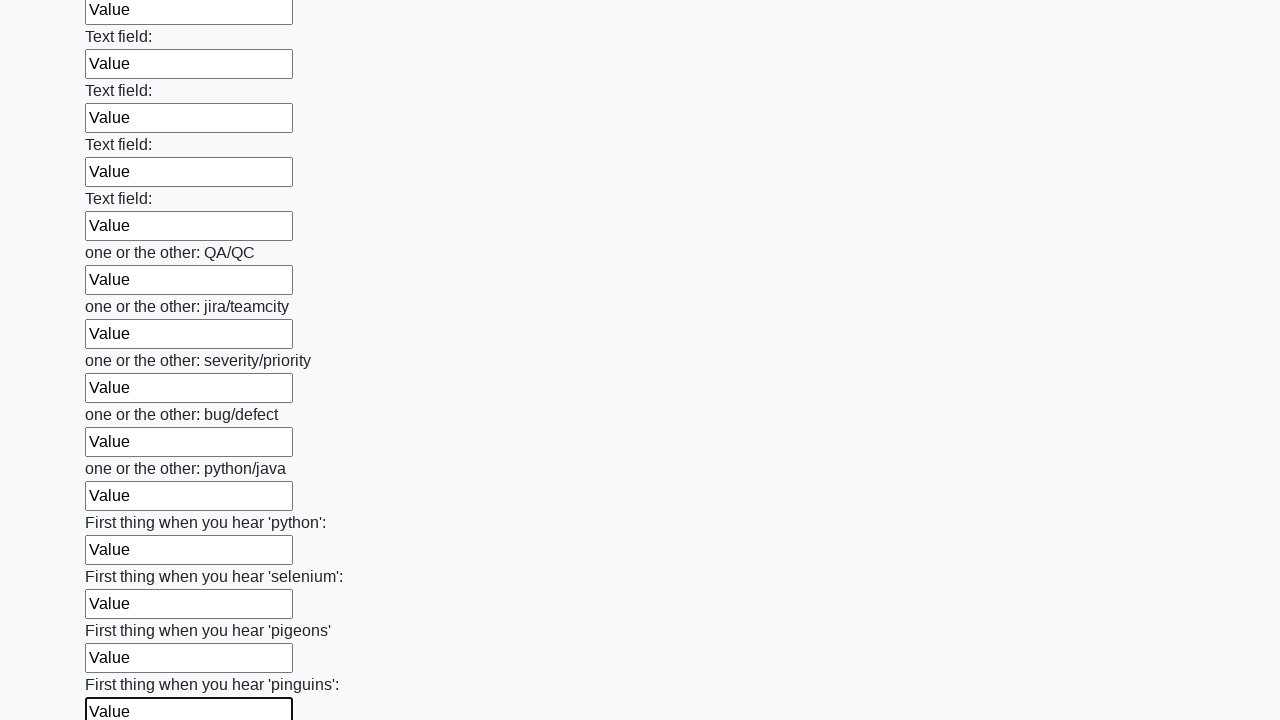

Filled a text input field with 'Value' on input[type="text"] >> nth=96
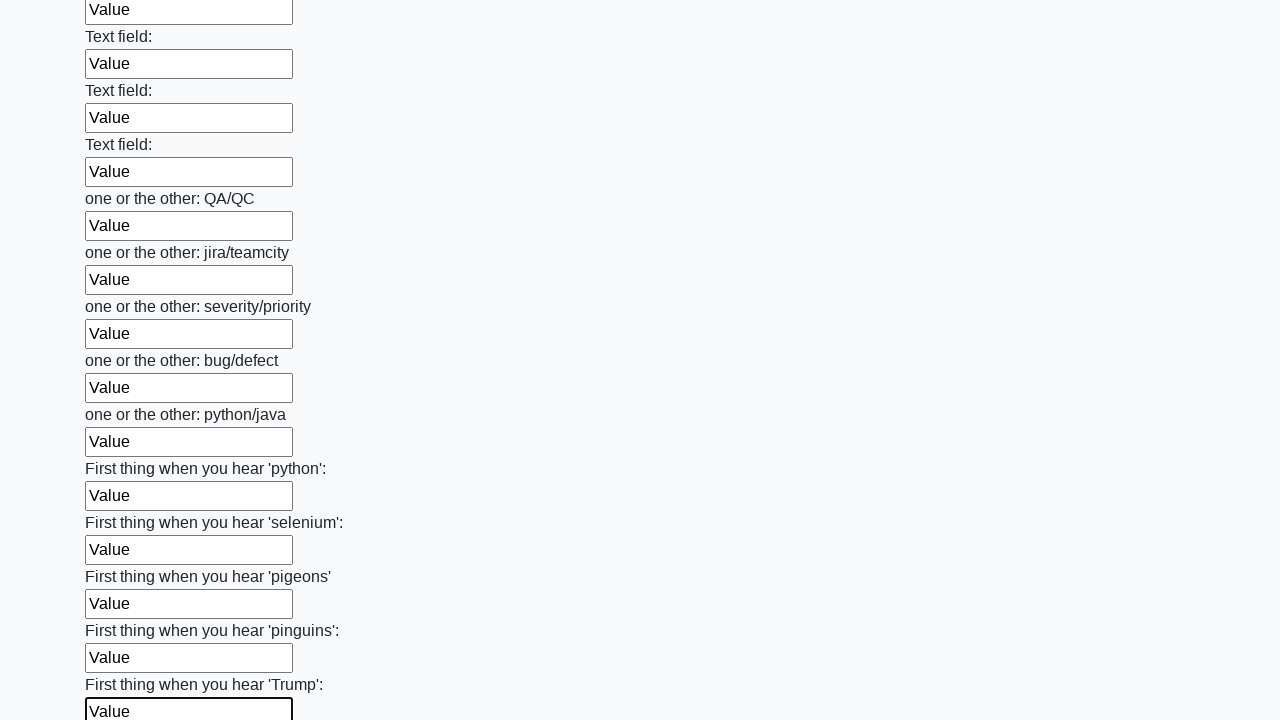

Filled a text input field with 'Value' on input[type="text"] >> nth=97
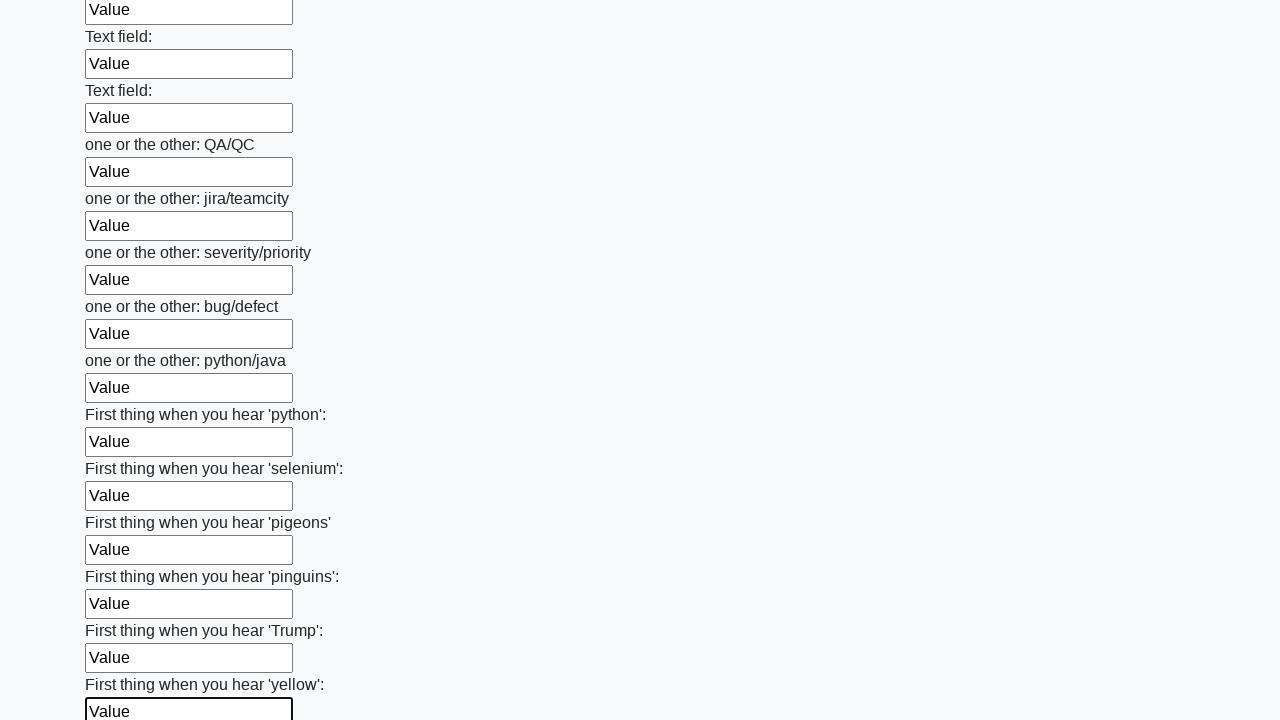

Filled a text input field with 'Value' on input[type="text"] >> nth=98
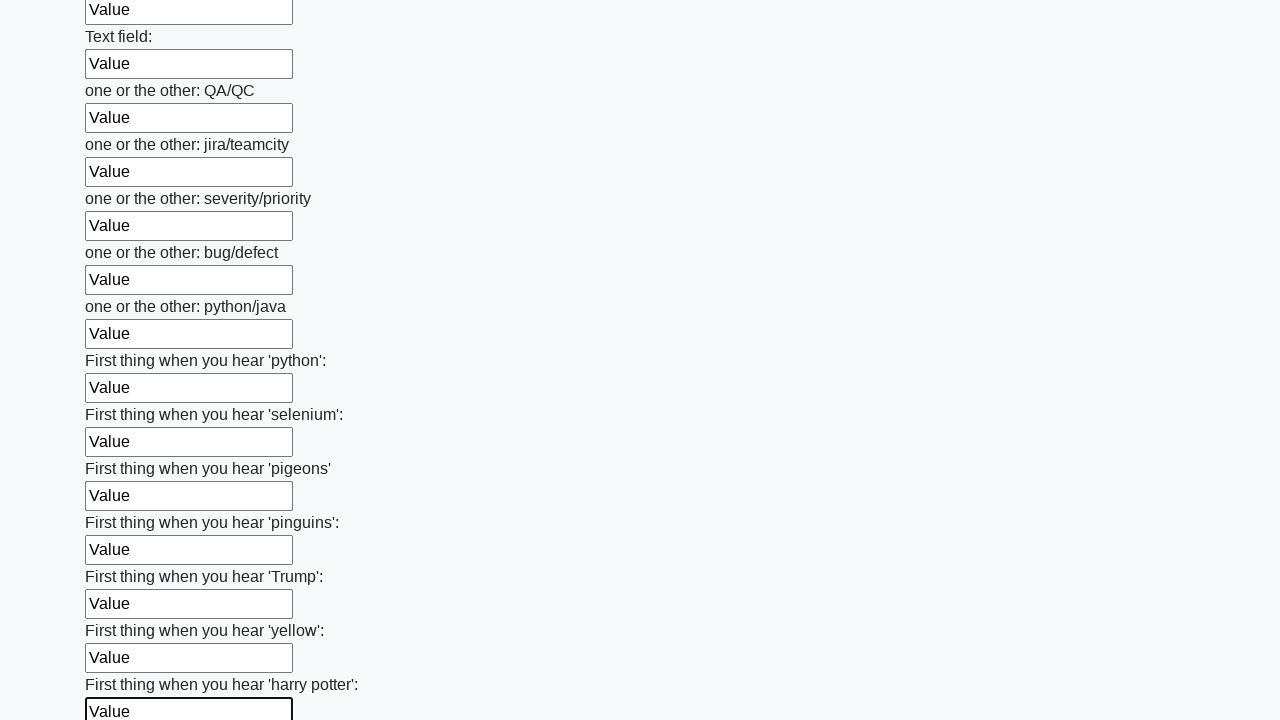

Filled a text input field with 'Value' on input[type="text"] >> nth=99
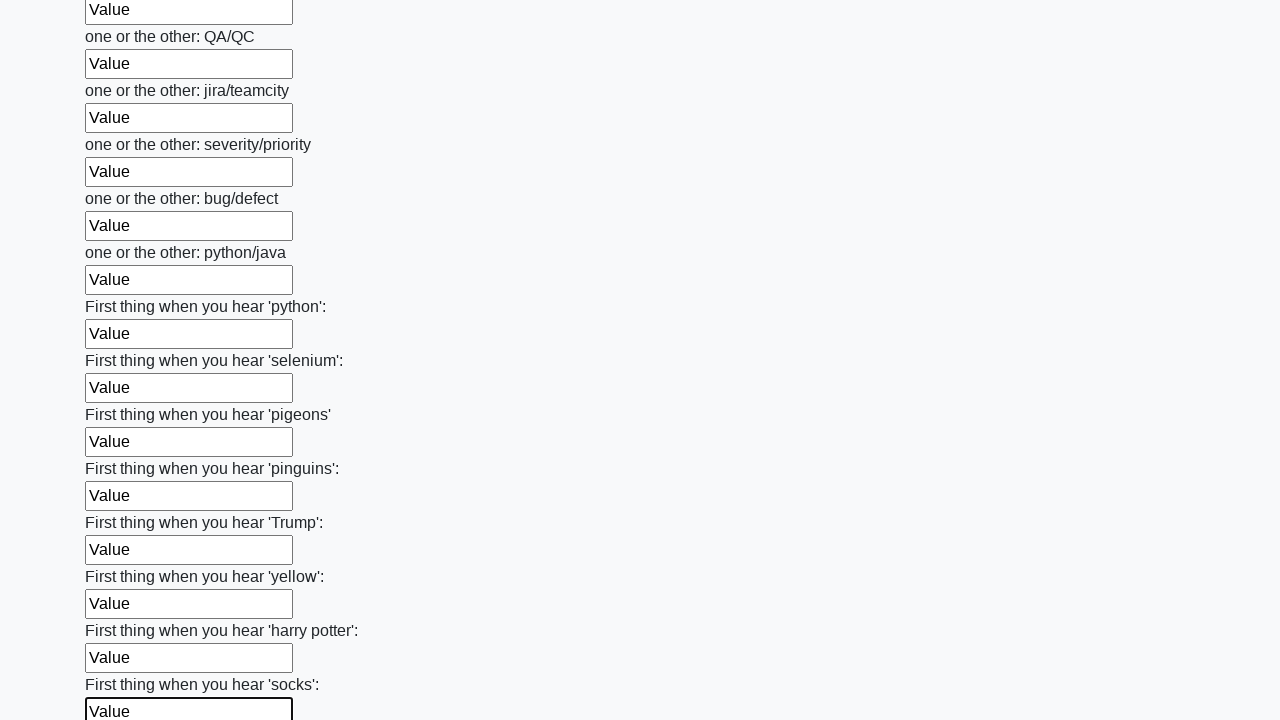

Clicked submit button to submit the form at (123, 611) on button[type="submit"]
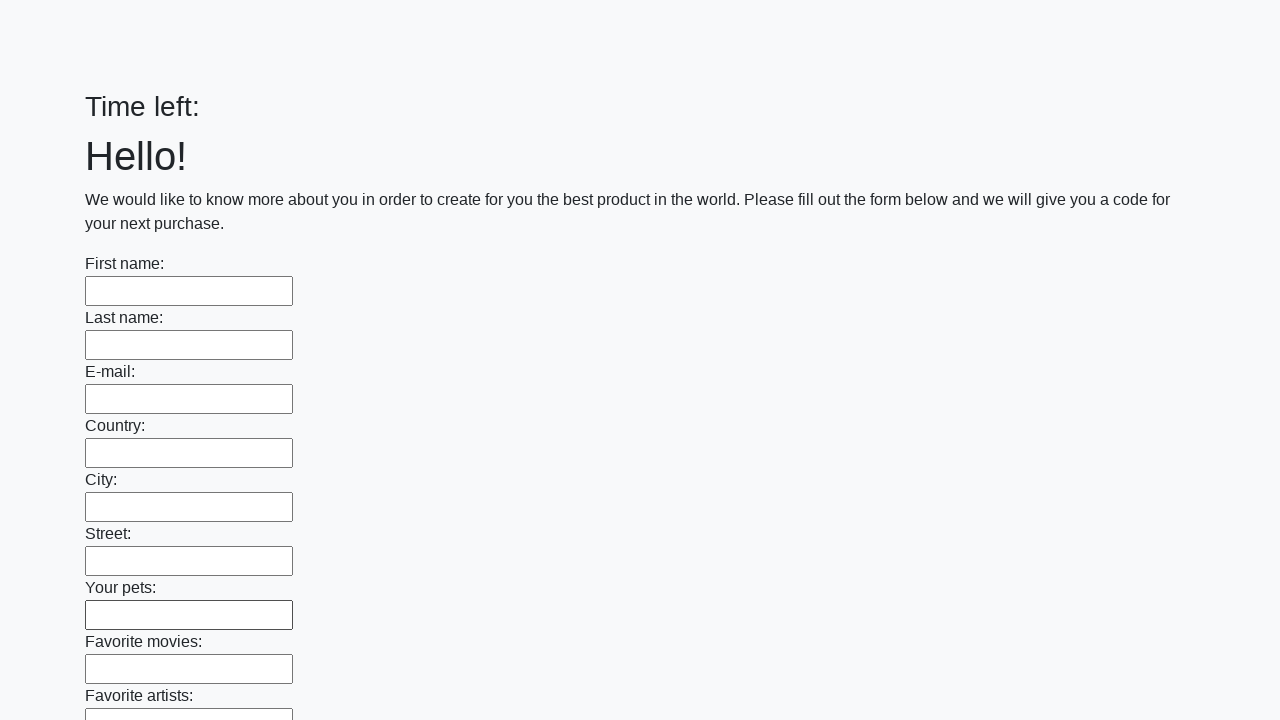

Set up dialog handler to accept alerts
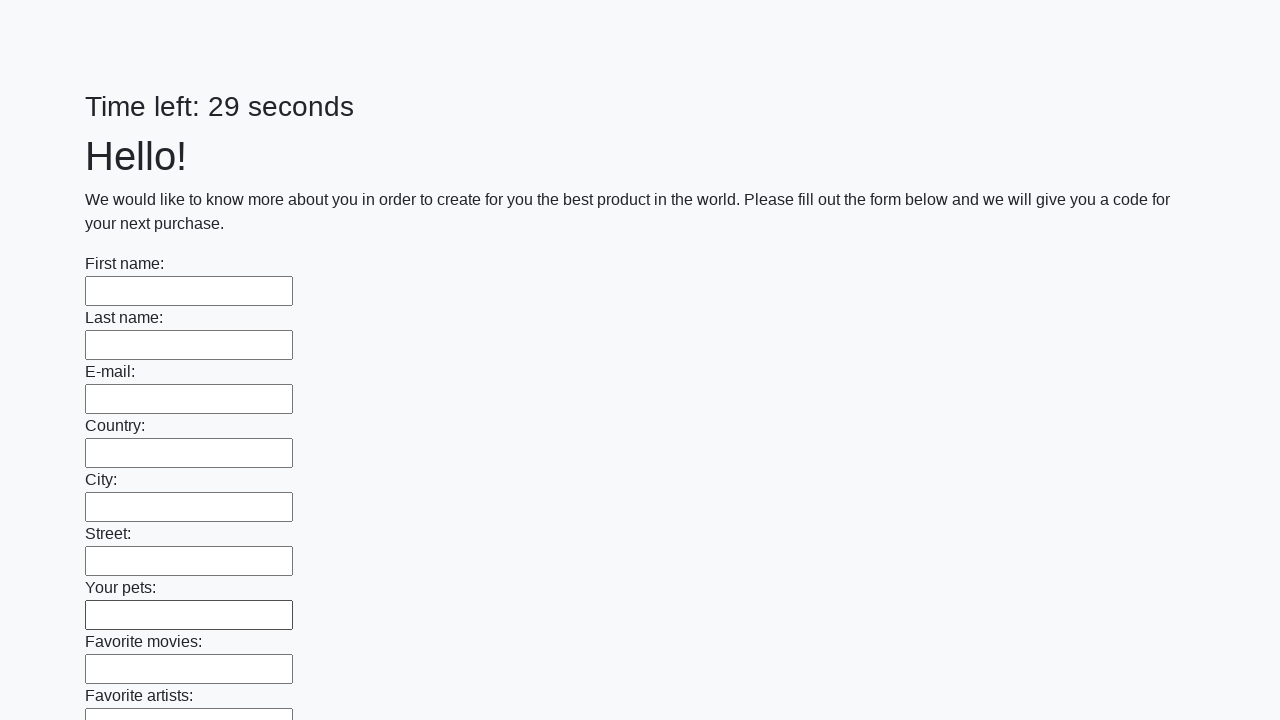

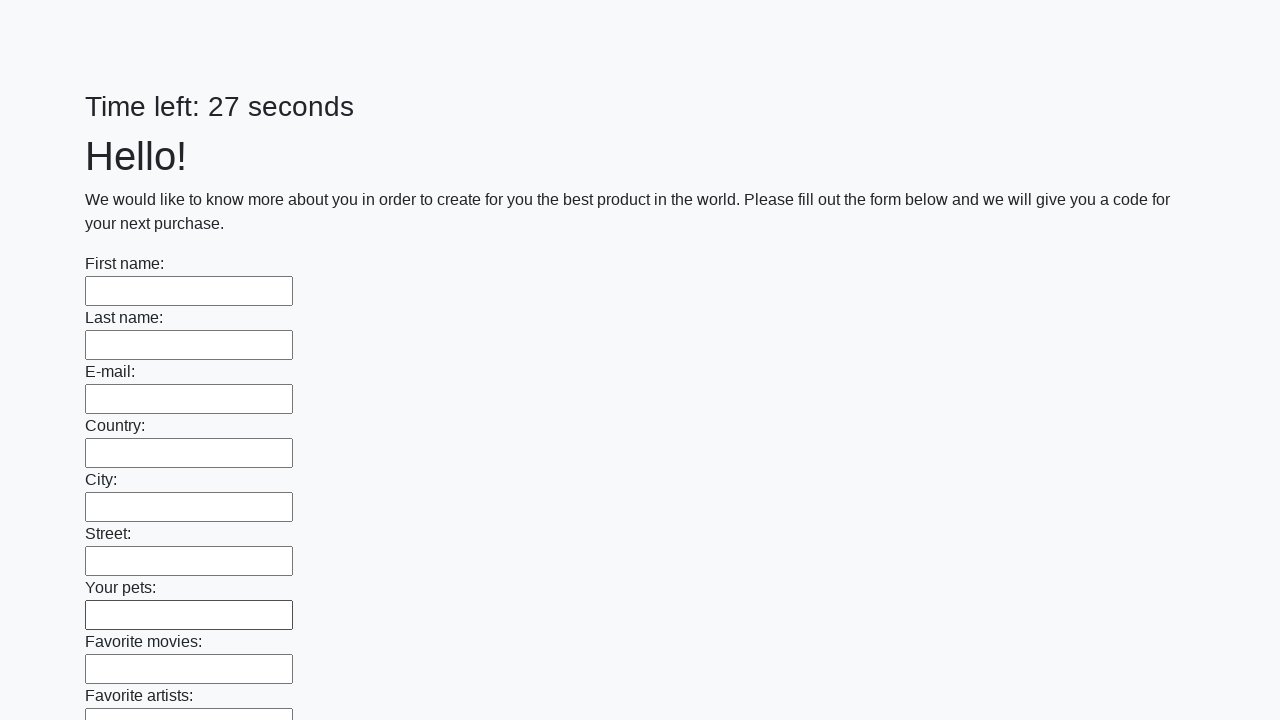